Automates playing the "1 to 50" game by finding and clicking numbers in sequential order from 1 to 50 on a grid of buttons.

Starting URL: http://zzzscore.com/1to50/

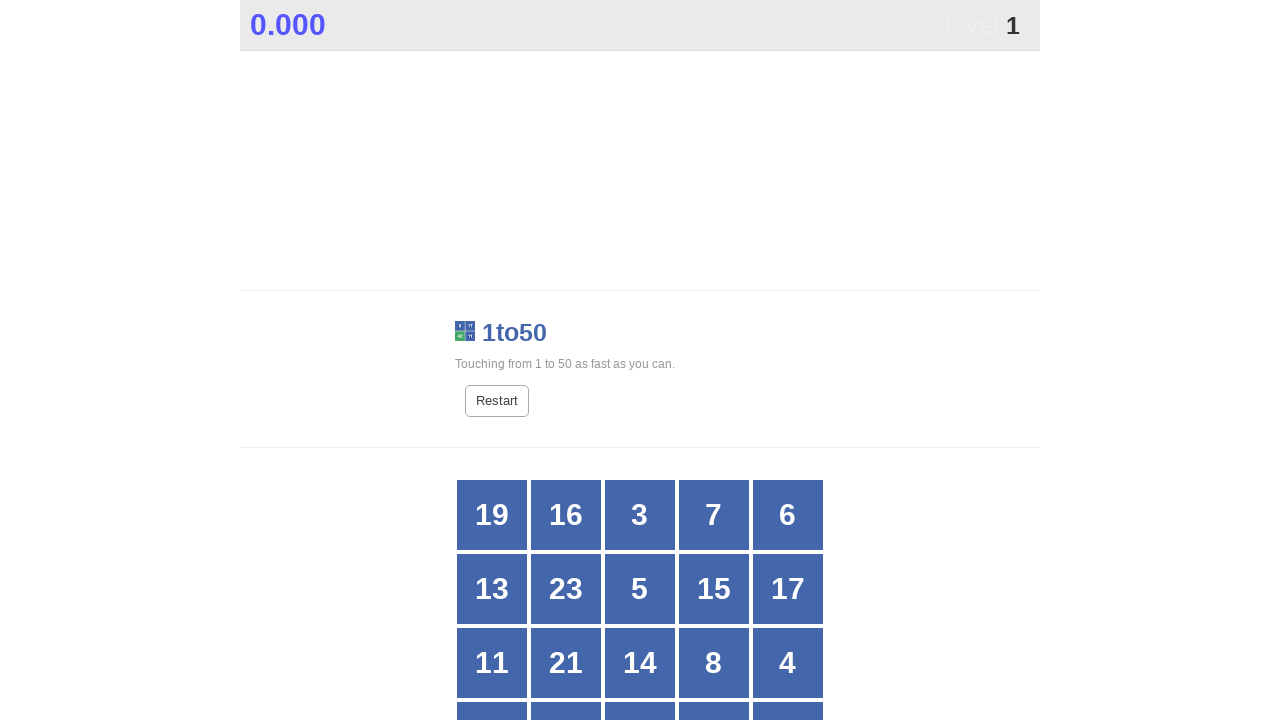

Located all grid buttons to find number 1
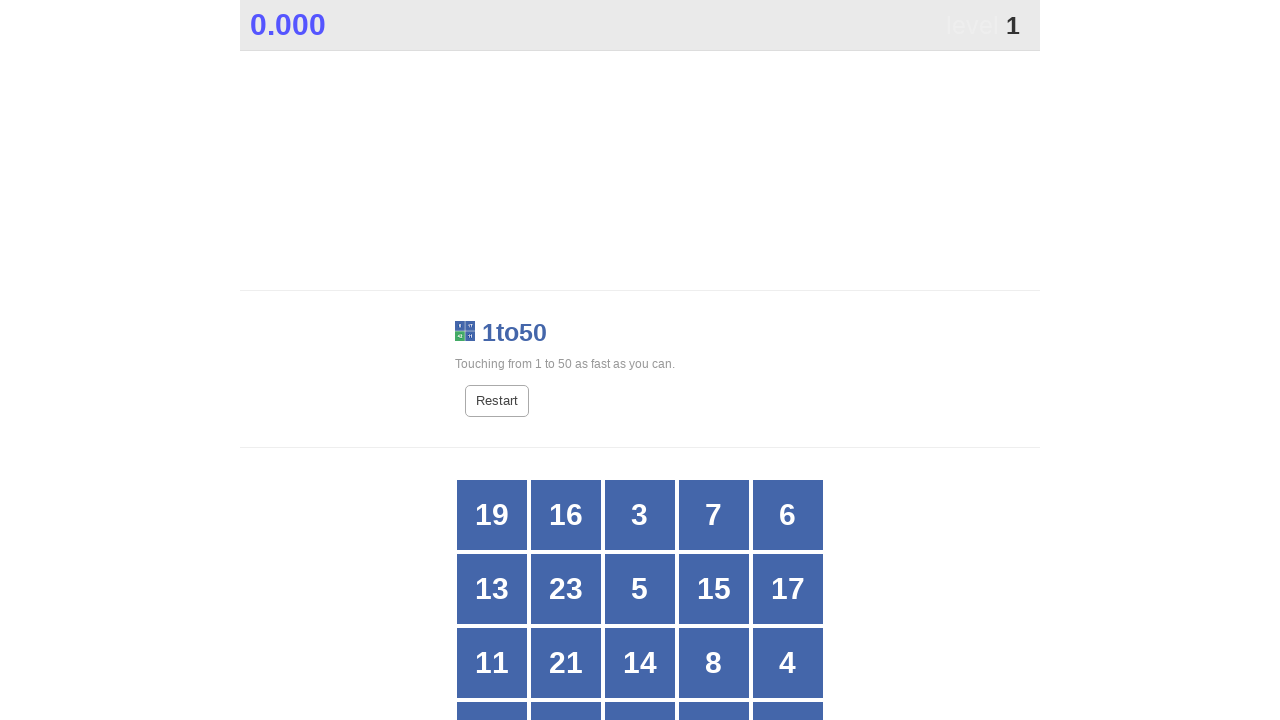

Clicked button with number 1 at (788, 685) on xpath=//*[@id="grid"]/div >> nth=19
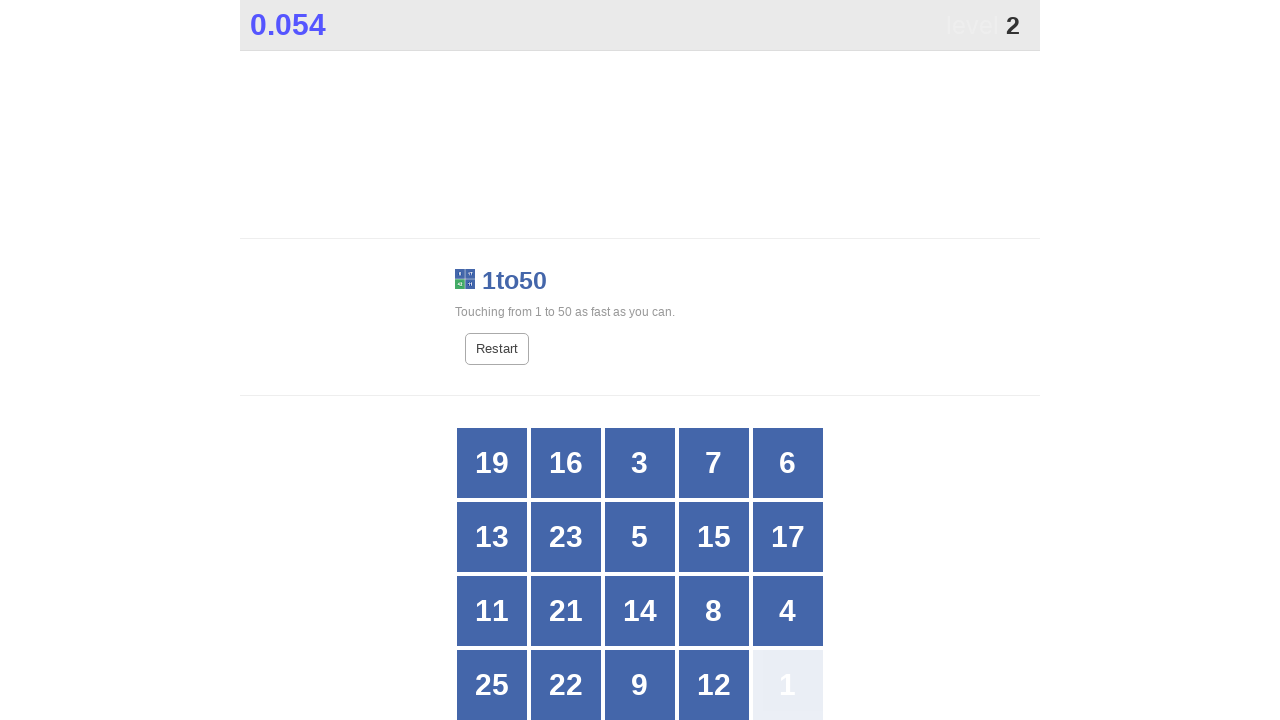

Waited 50ms for UI to update
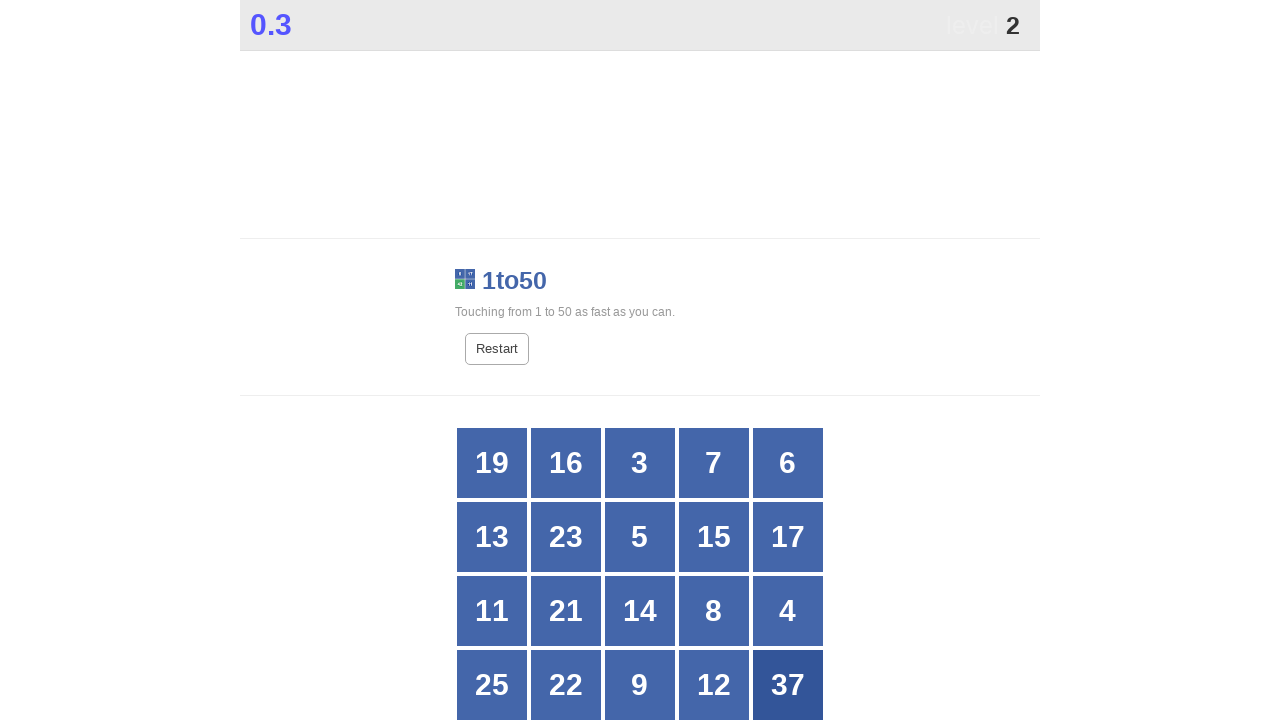

Located all grid buttons to find number 2
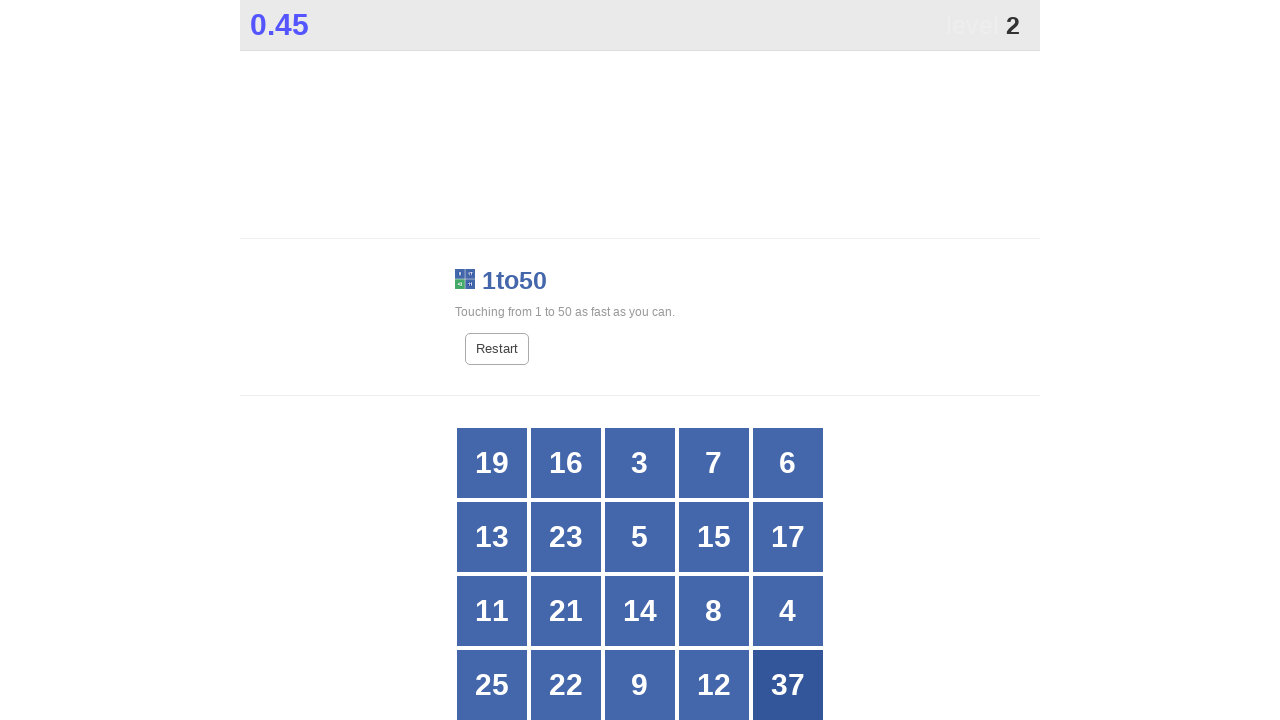

Clicked button with number 2 at (714, 361) on xpath=//*[@id="grid"]/div >> nth=23
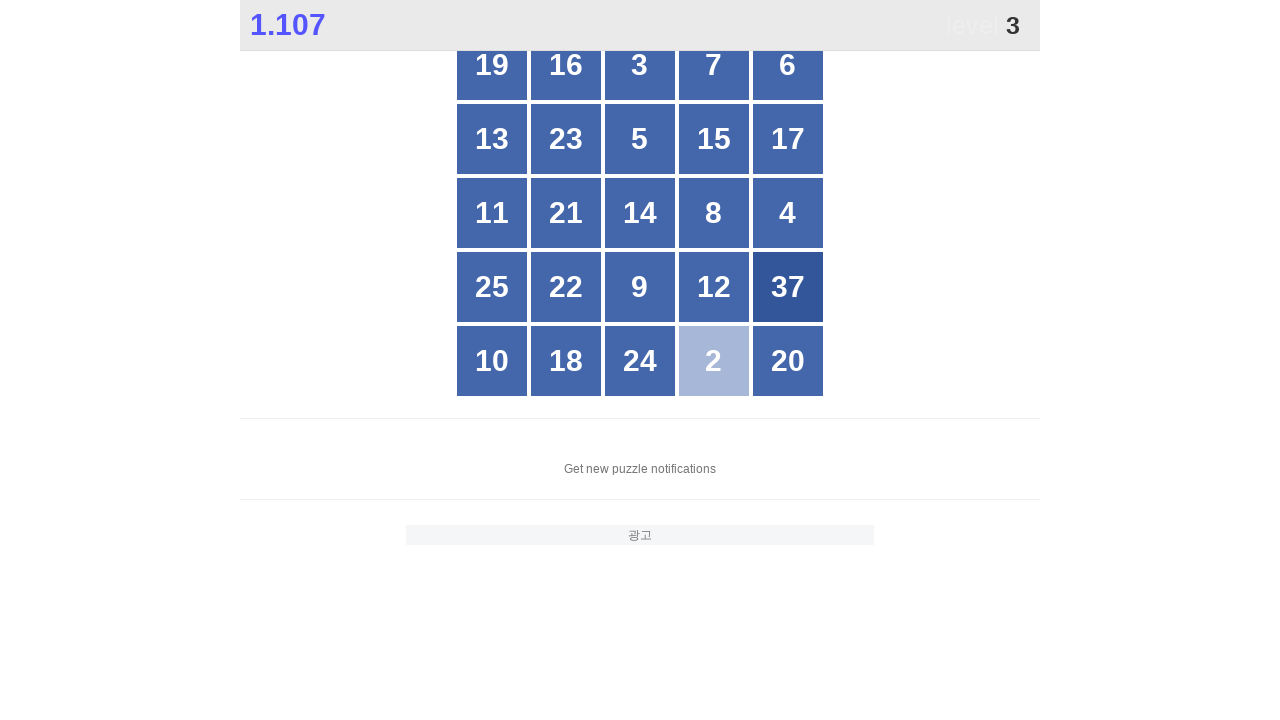

Waited 50ms for UI to update
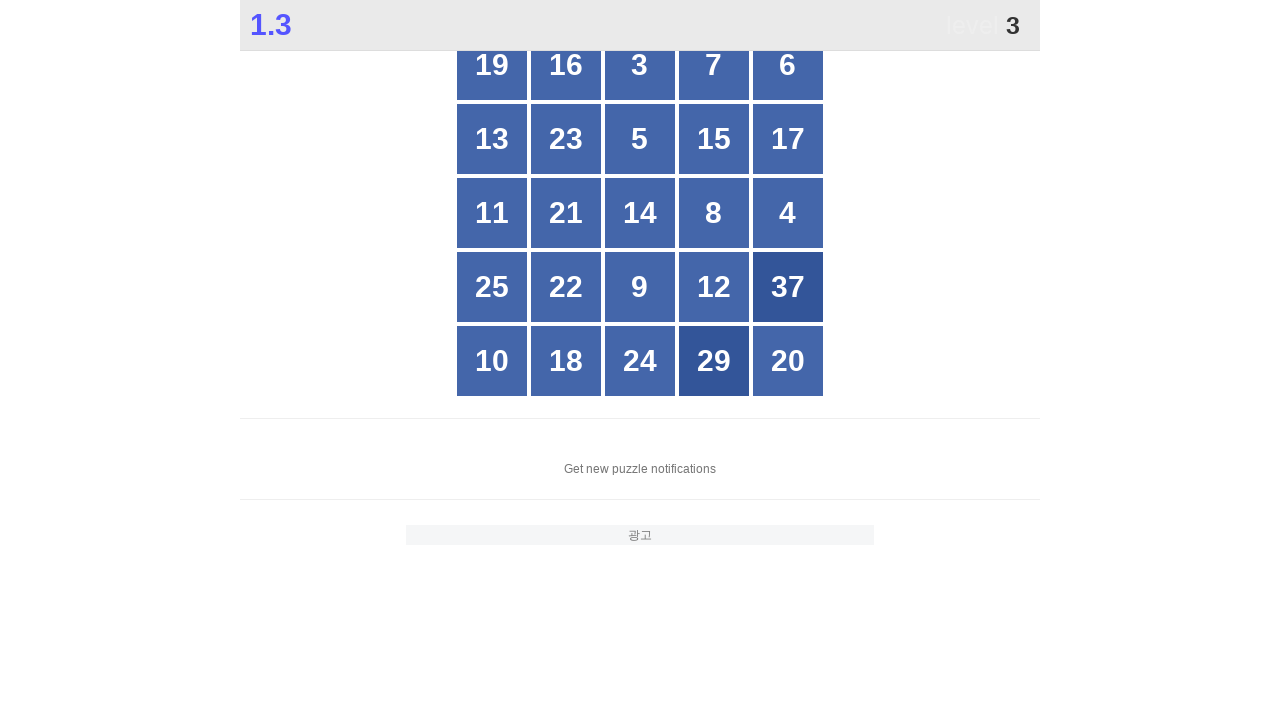

Located all grid buttons to find number 3
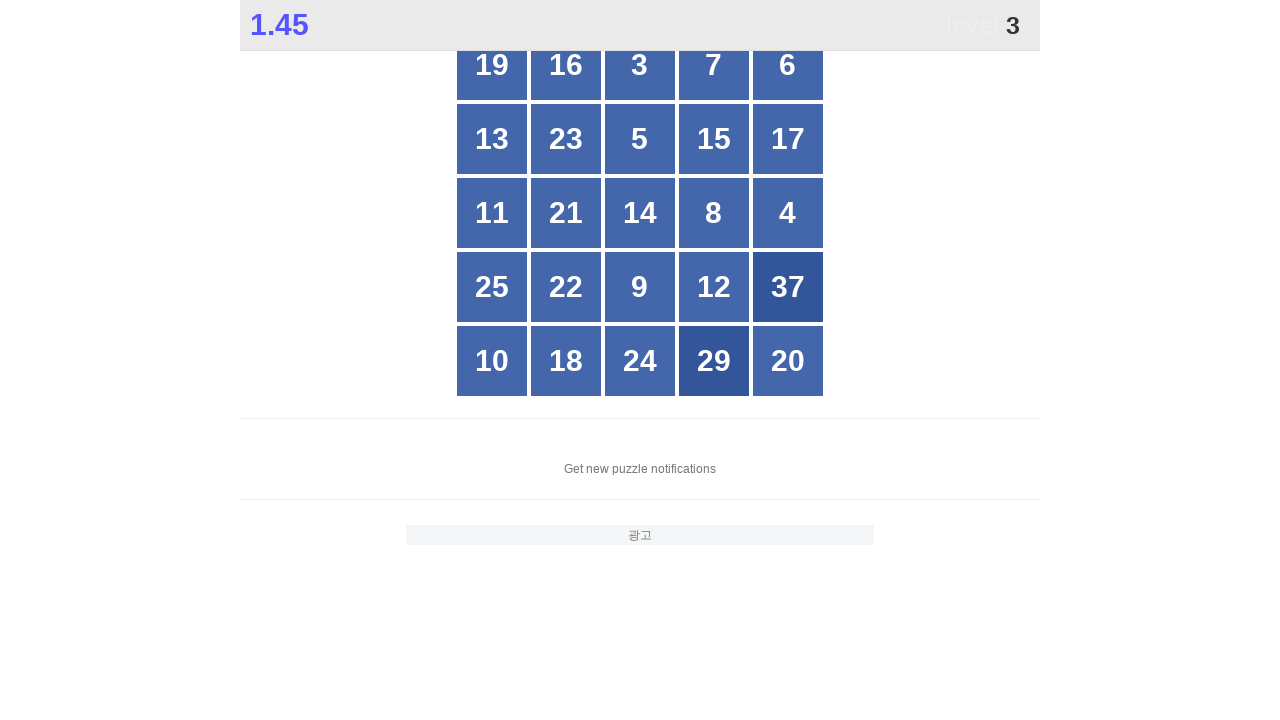

Clicked button with number 3 at (640, 65) on xpath=//*[@id="grid"]/div >> nth=2
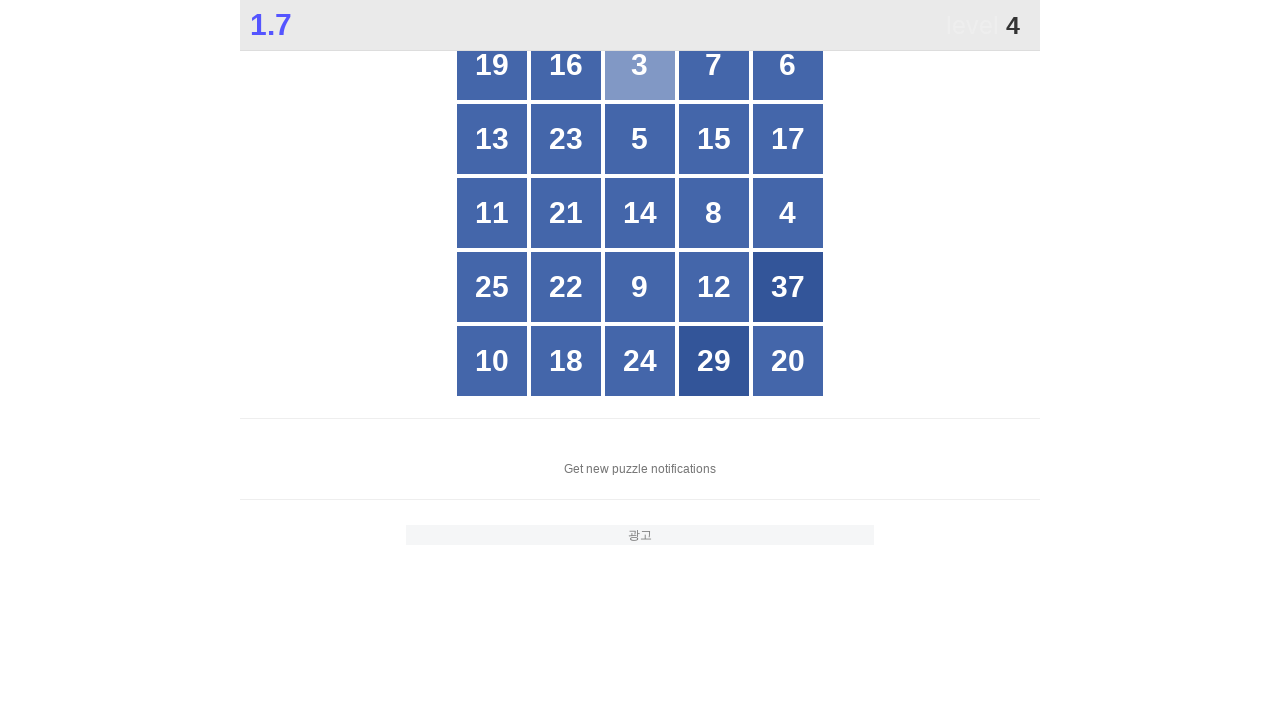

Waited 50ms for UI to update
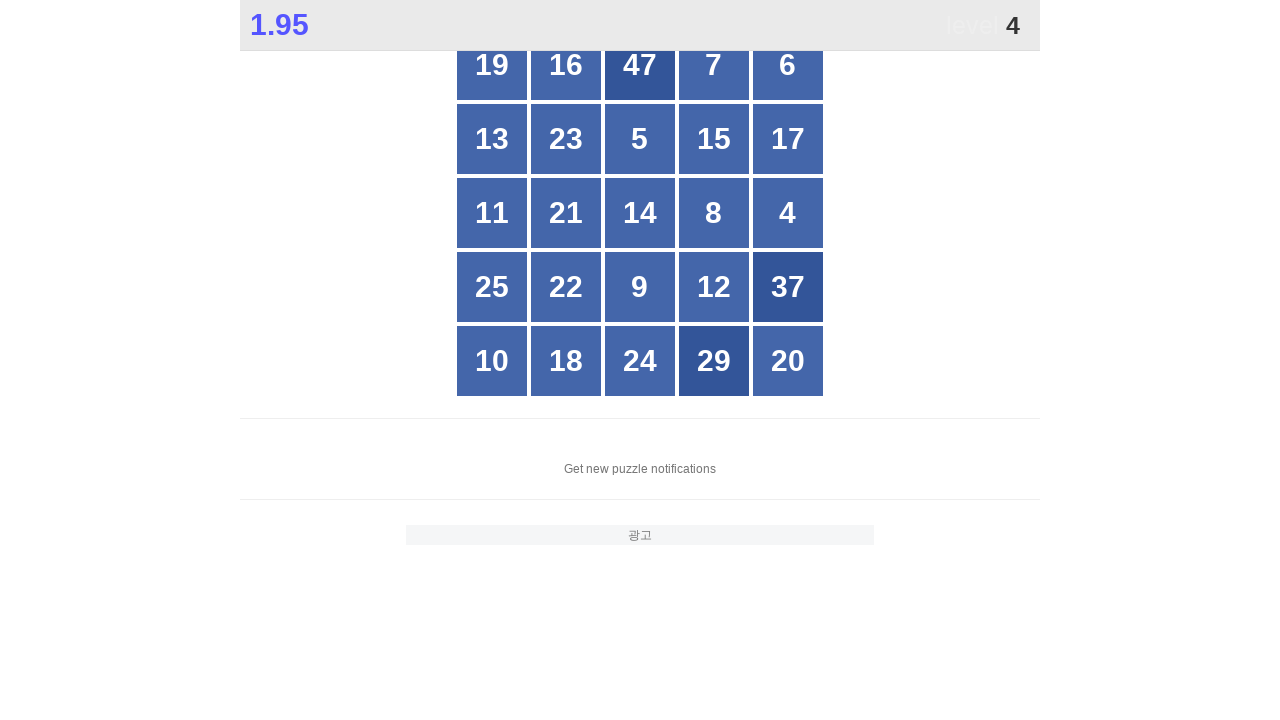

Located all grid buttons to find number 4
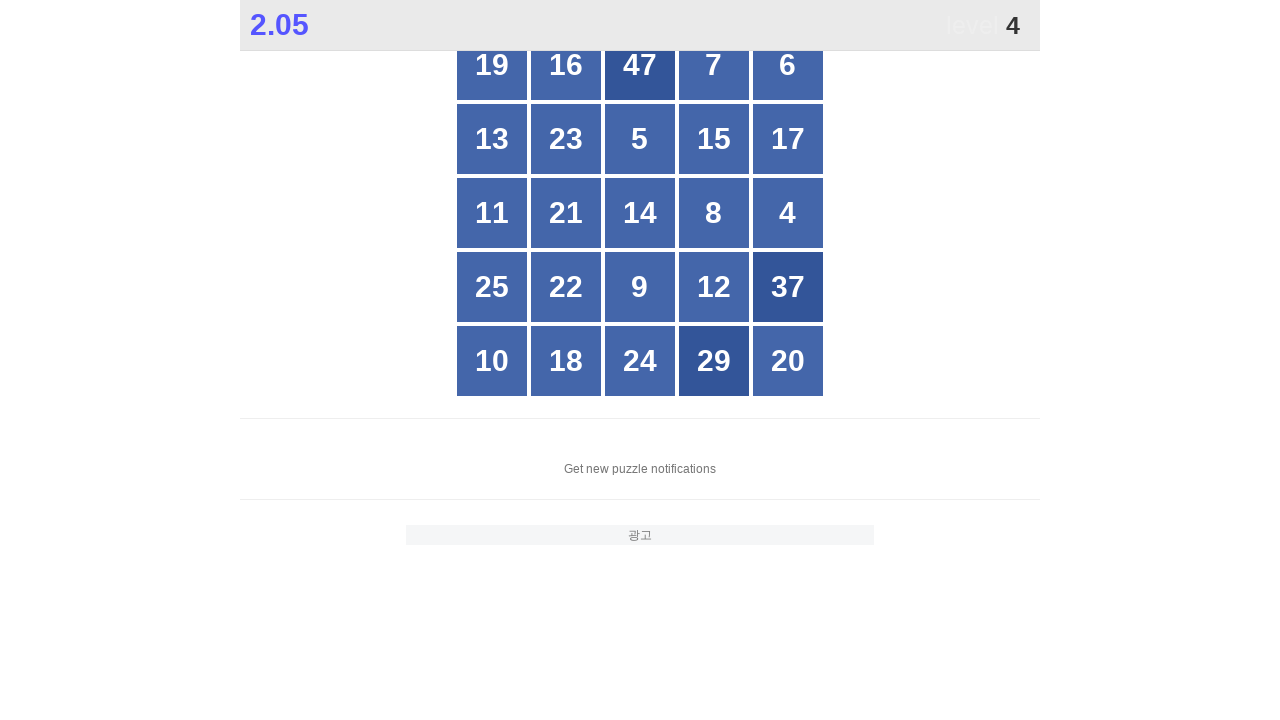

Clicked button with number 4 at (788, 213) on xpath=//*[@id="grid"]/div >> nth=14
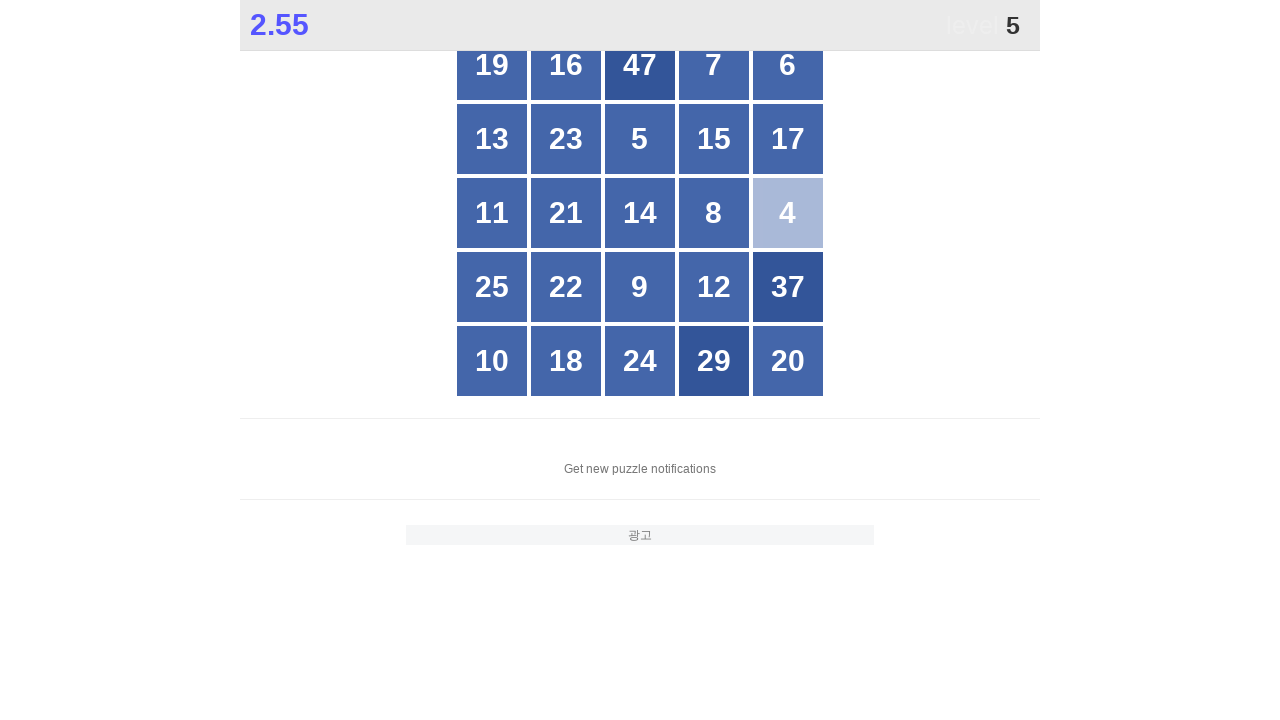

Waited 50ms for UI to update
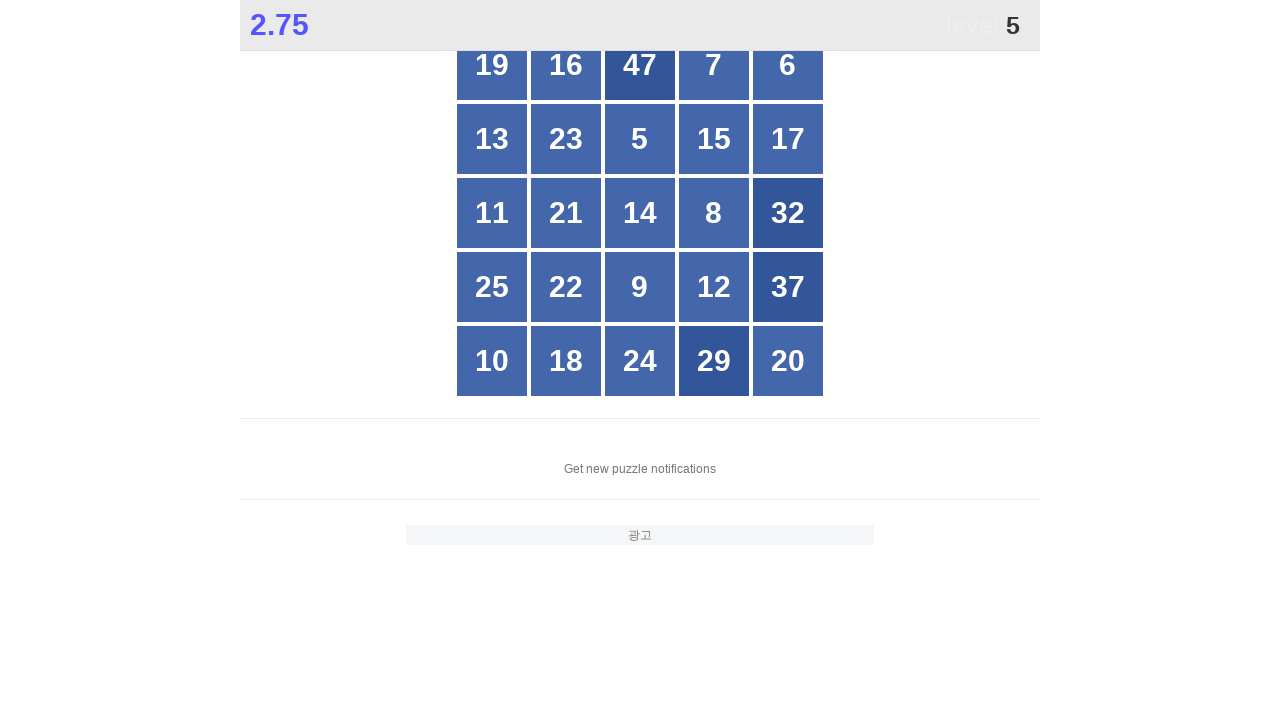

Located all grid buttons to find number 5
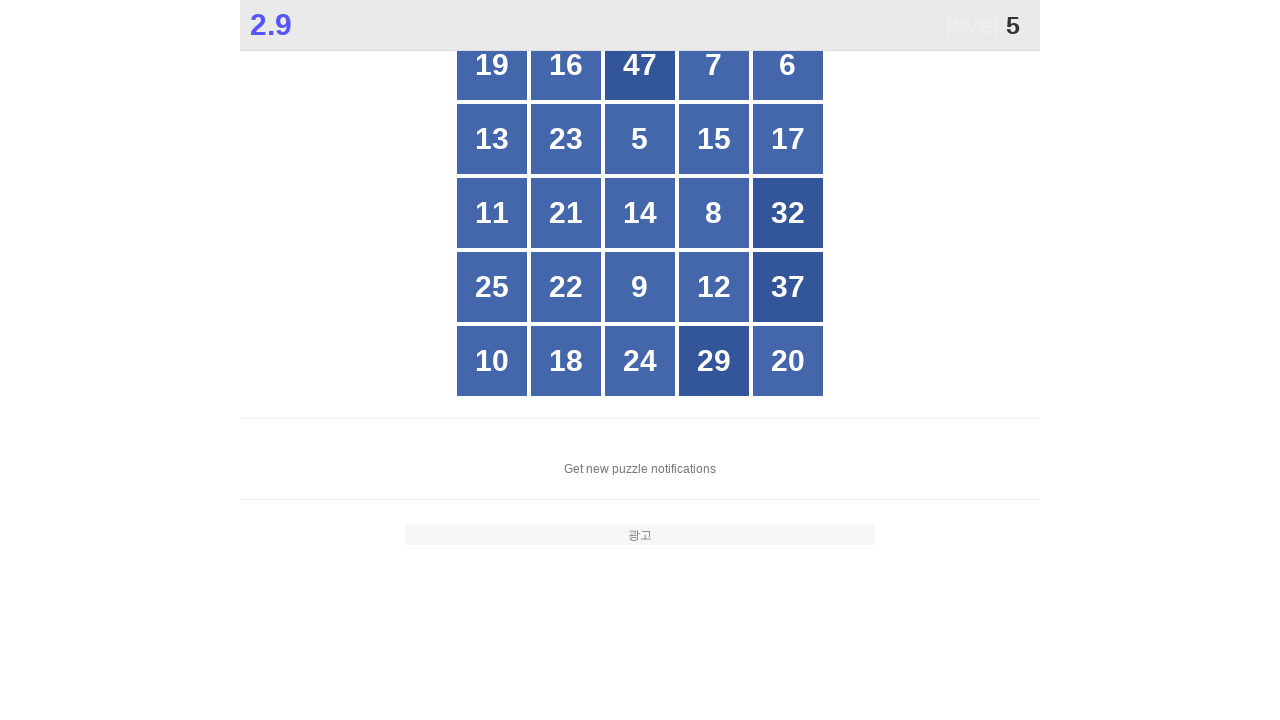

Clicked button with number 5 at (640, 139) on xpath=//*[@id="grid"]/div >> nth=7
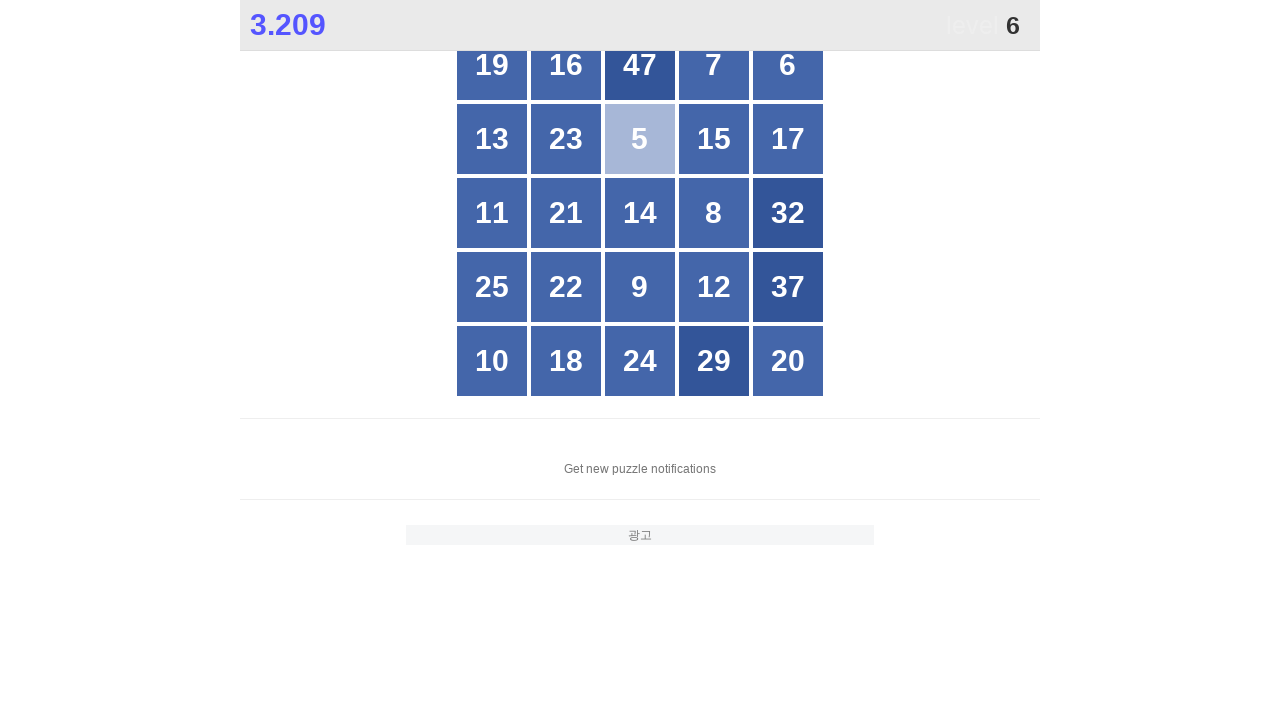

Waited 50ms for UI to update
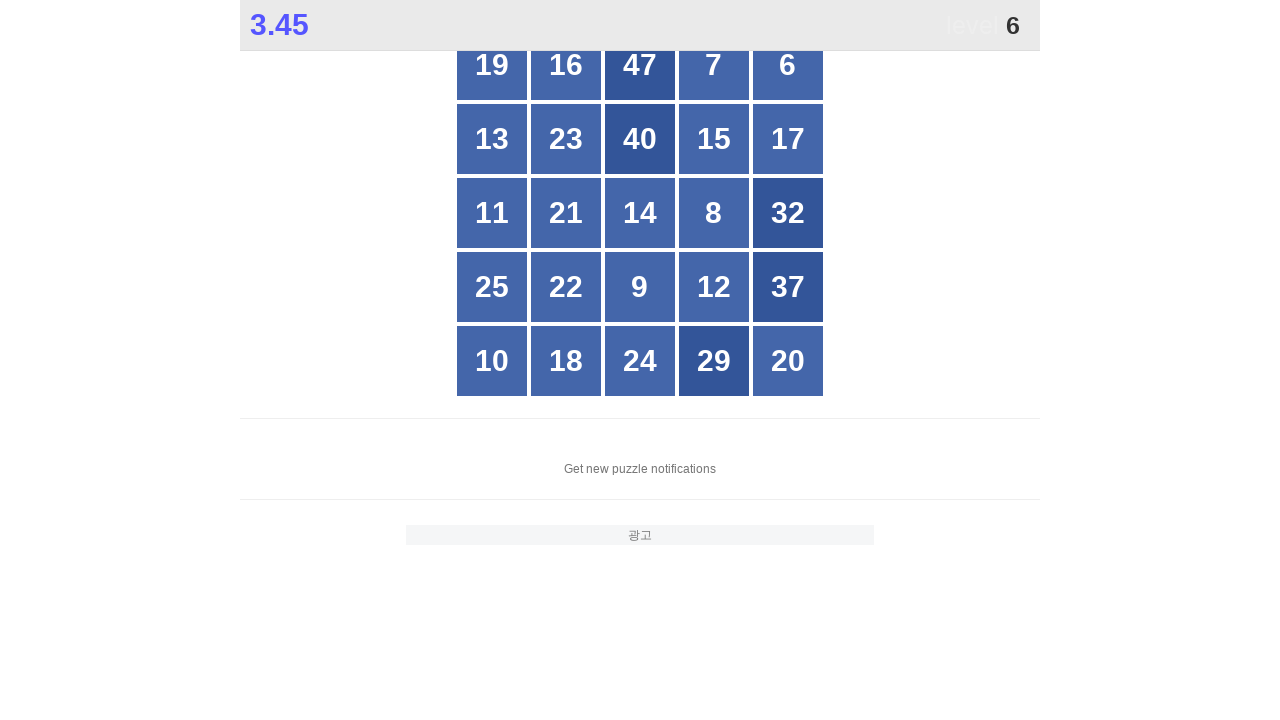

Located all grid buttons to find number 6
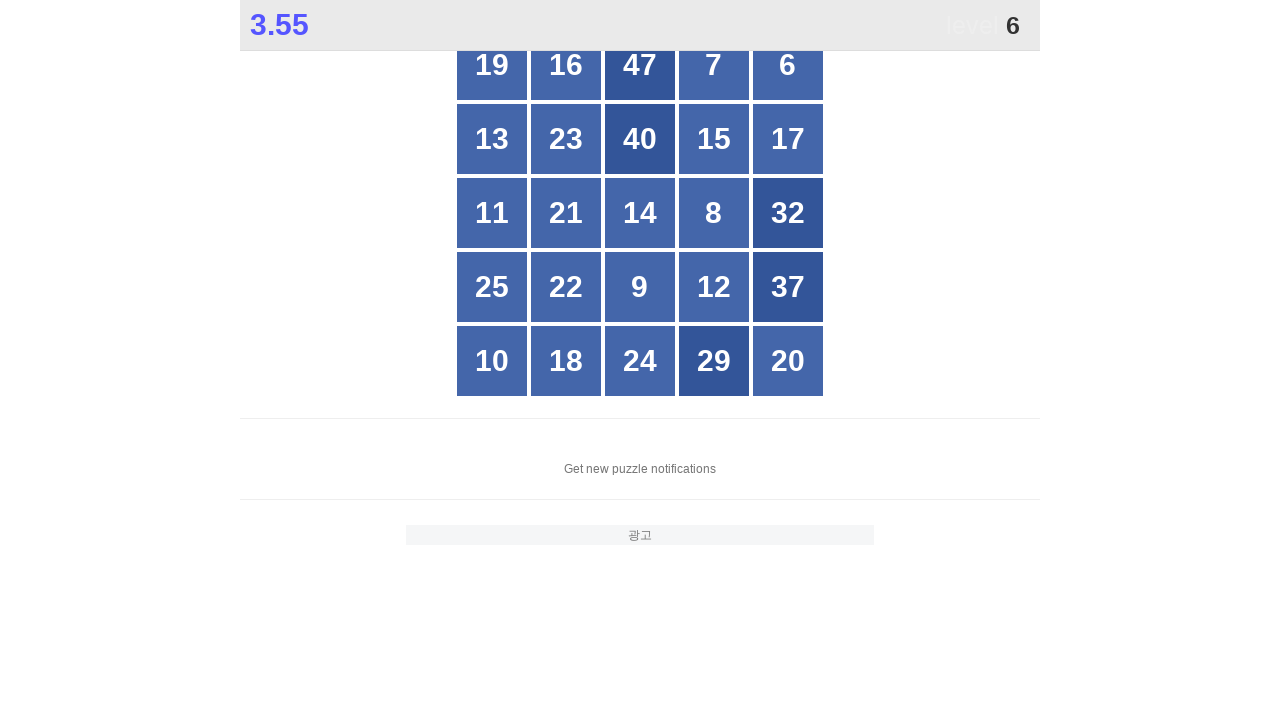

Clicked button with number 6 at (788, 65) on xpath=//*[@id="grid"]/div >> nth=4
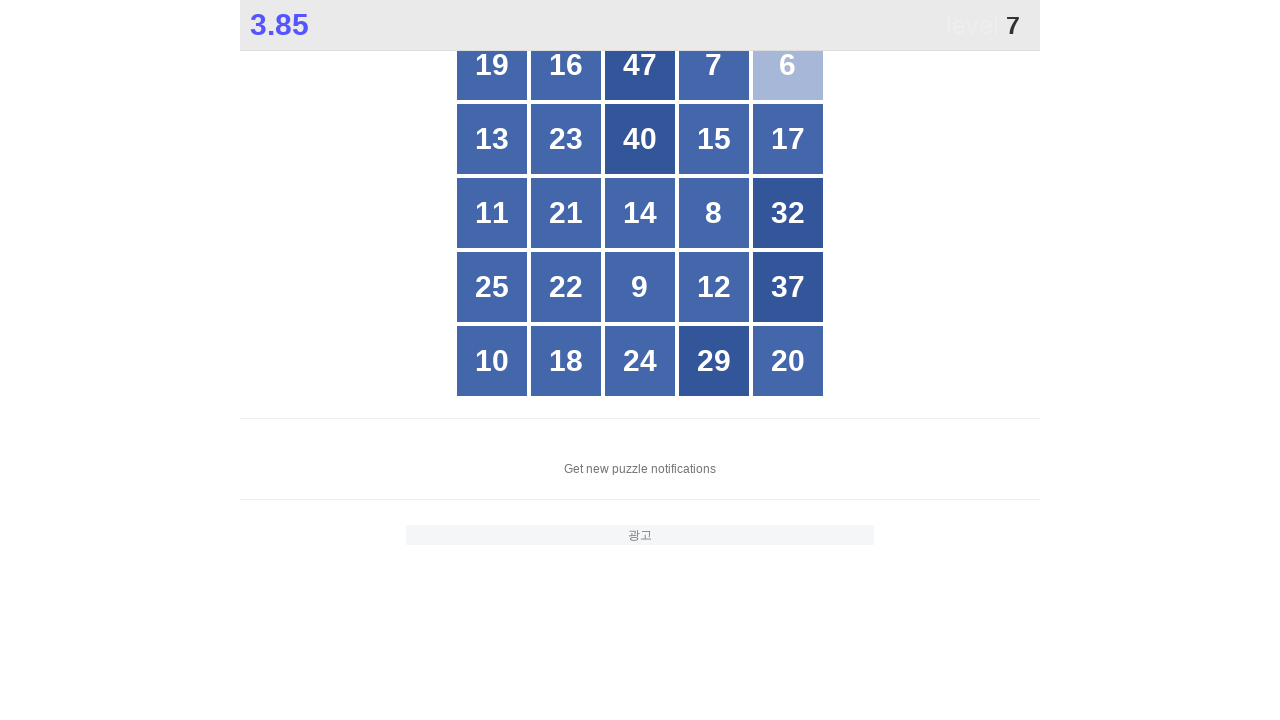

Waited 50ms for UI to update
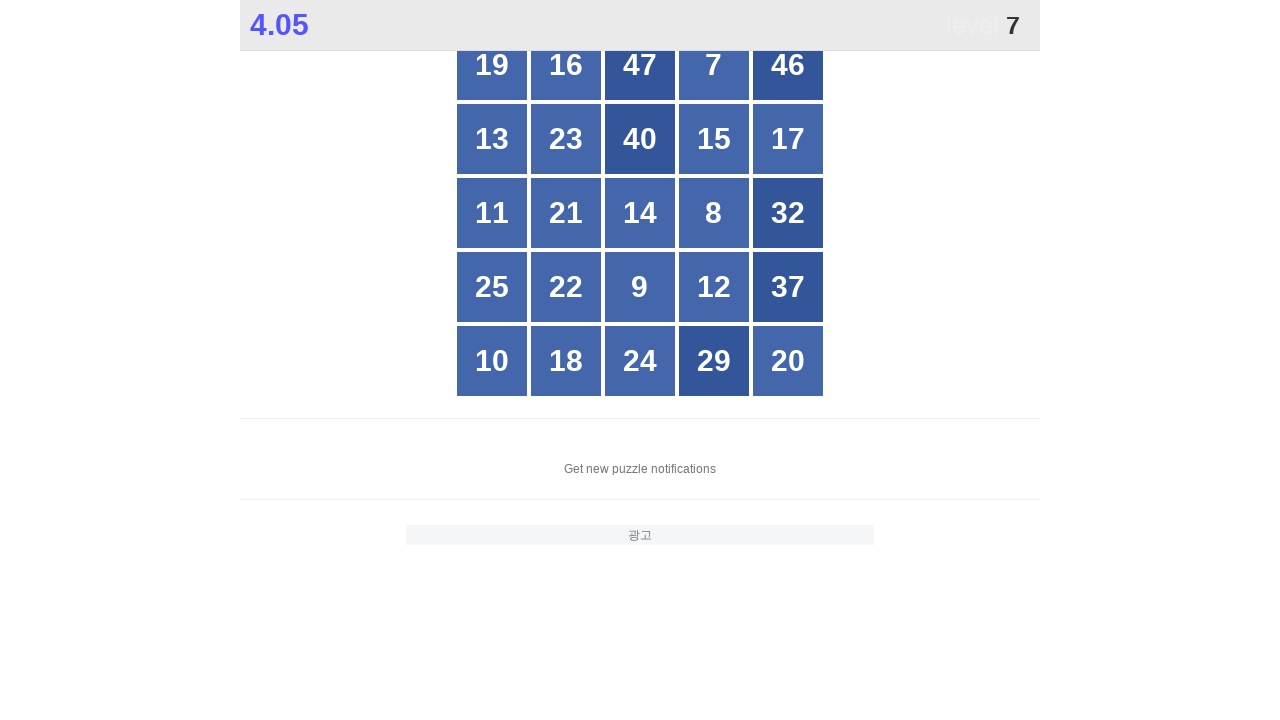

Located all grid buttons to find number 7
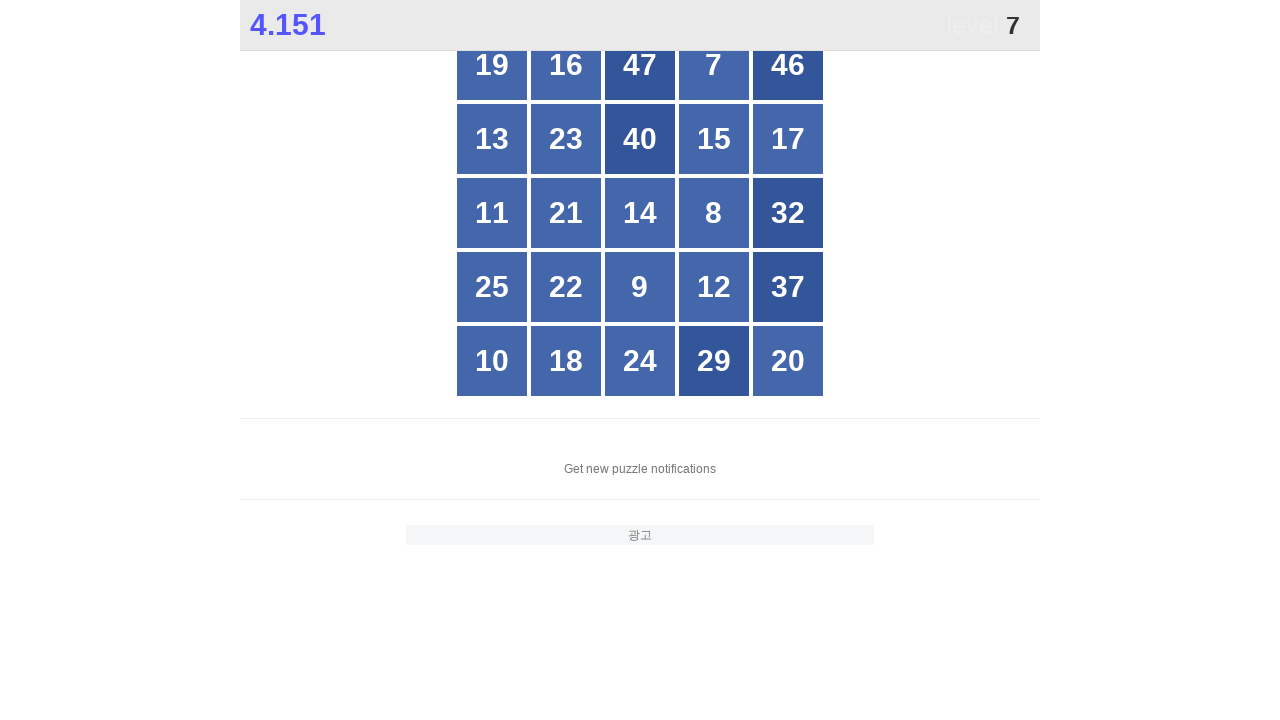

Clicked button with number 7 at (714, 65) on xpath=//*[@id="grid"]/div >> nth=3
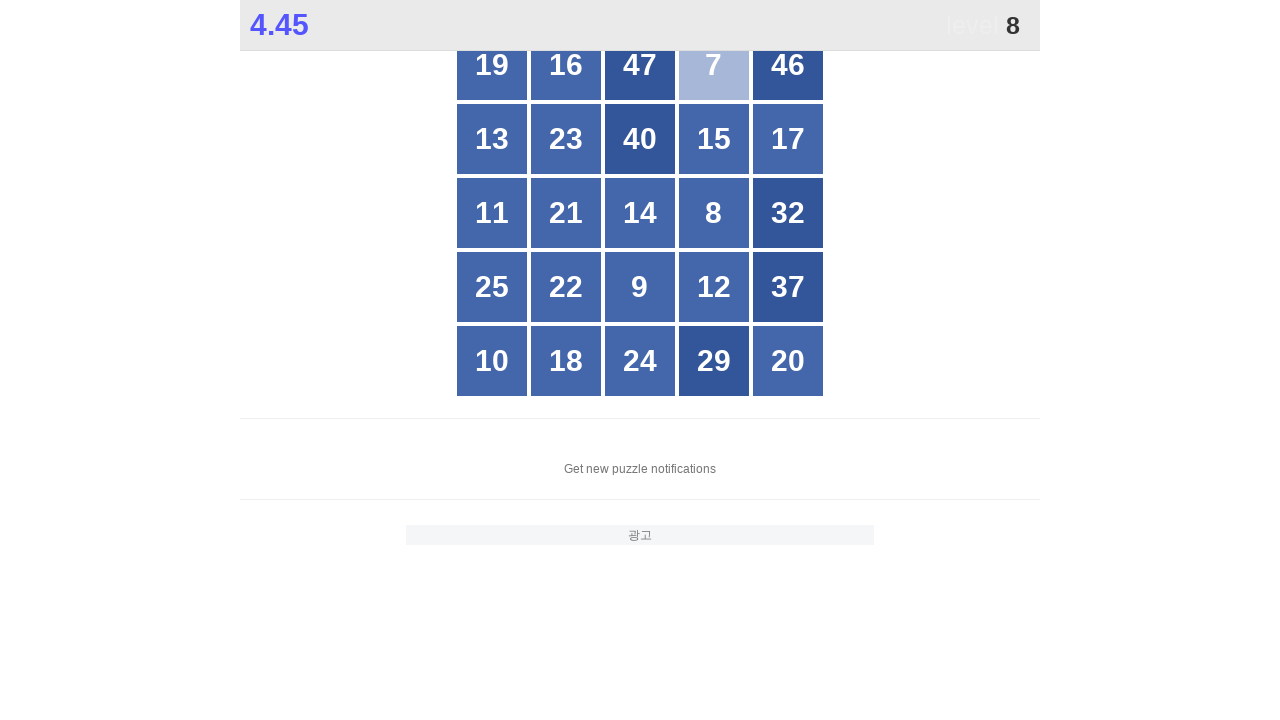

Waited 50ms for UI to update
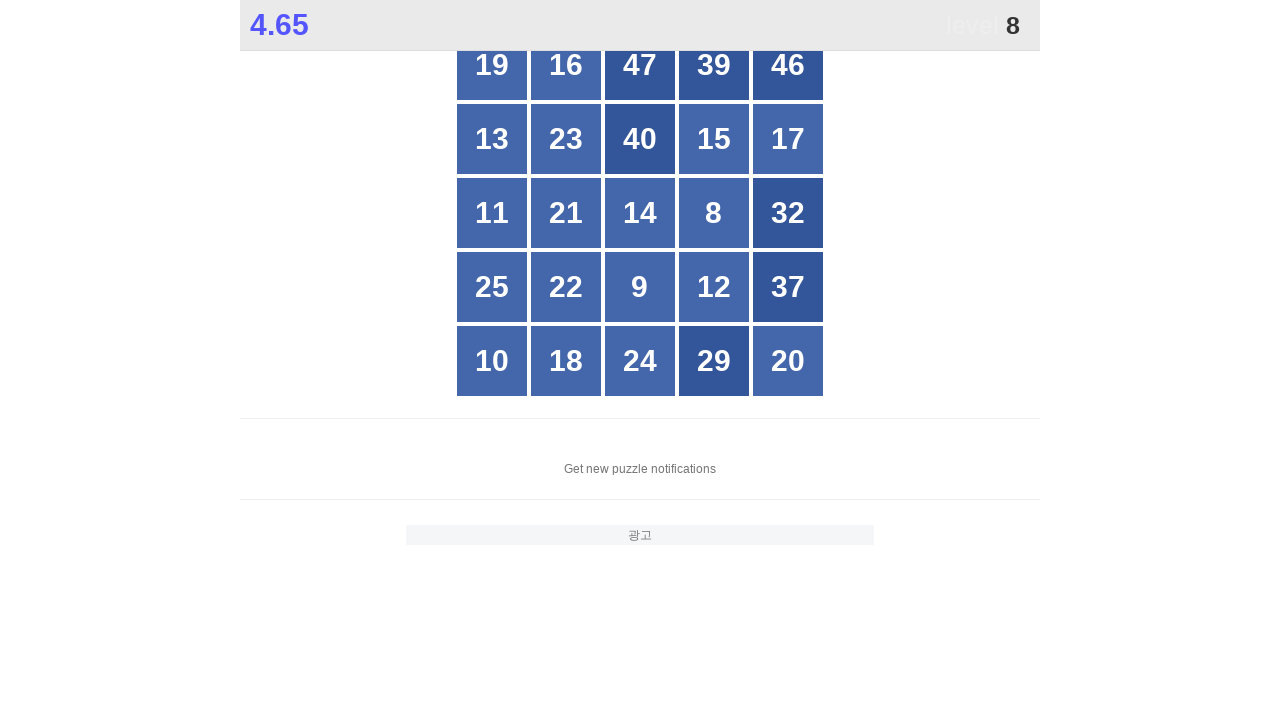

Located all grid buttons to find number 8
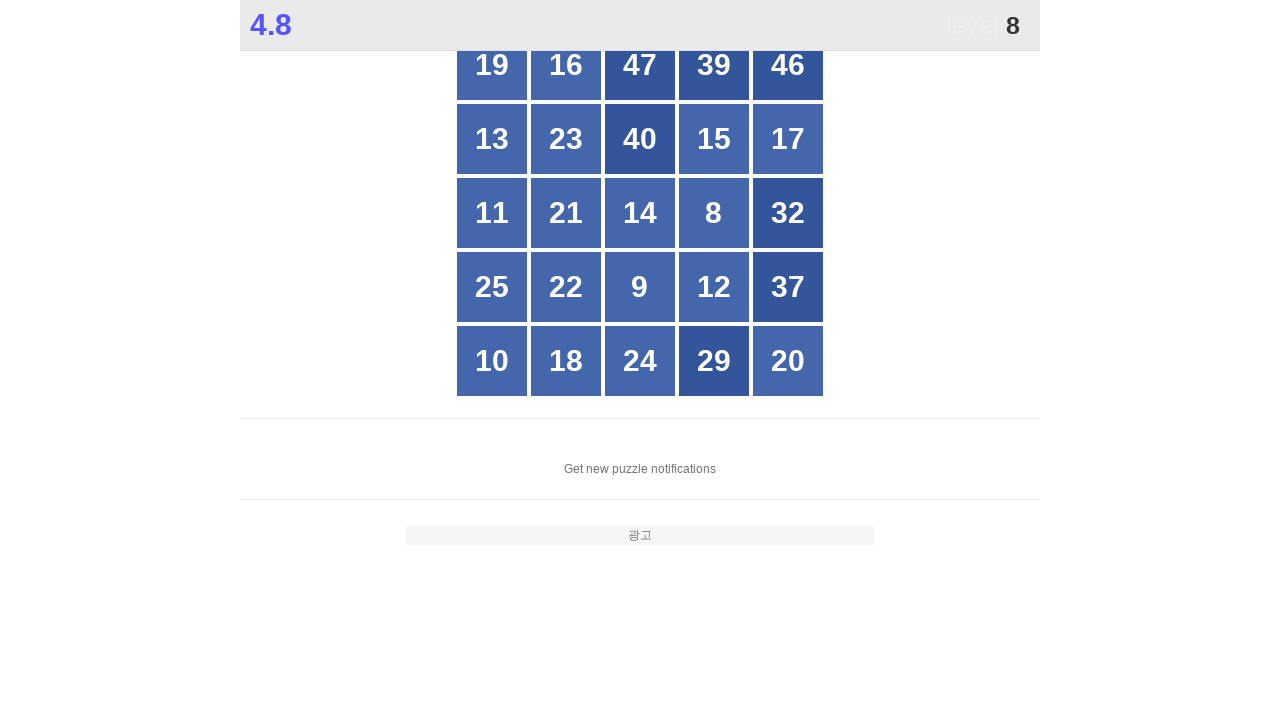

Clicked button with number 8 at (714, 213) on xpath=//*[@id="grid"]/div >> nth=13
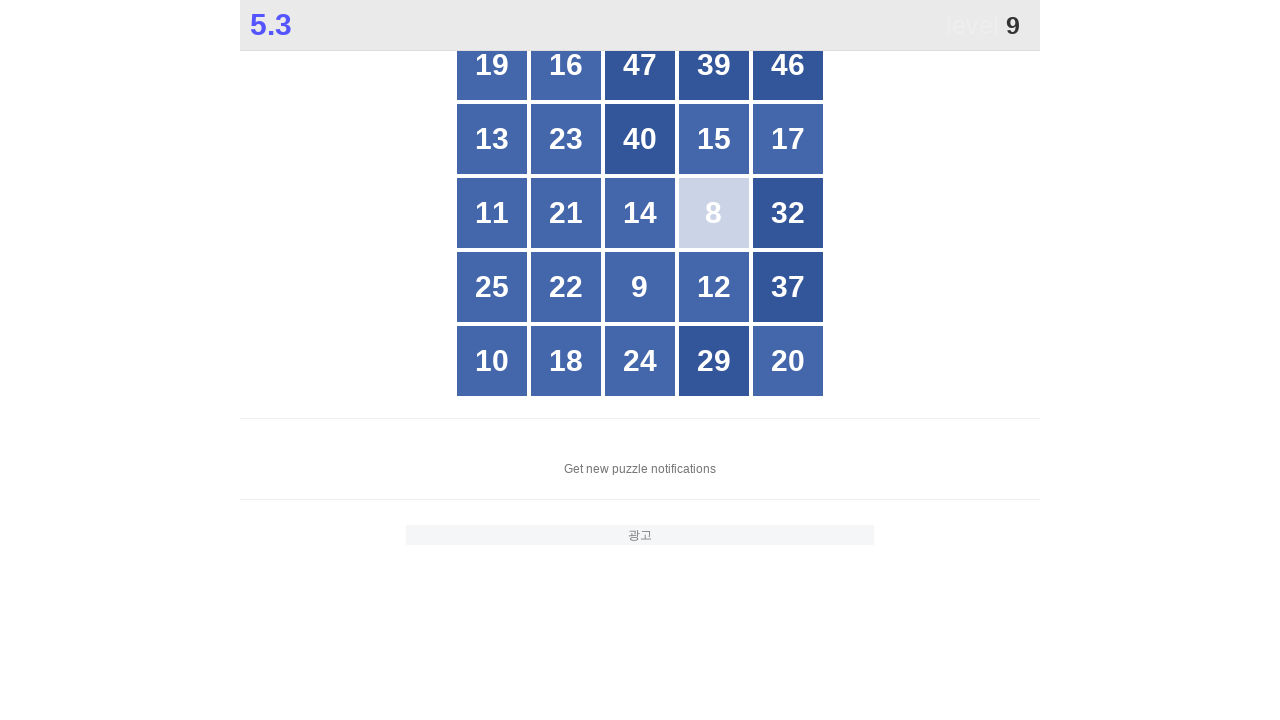

Waited 50ms for UI to update
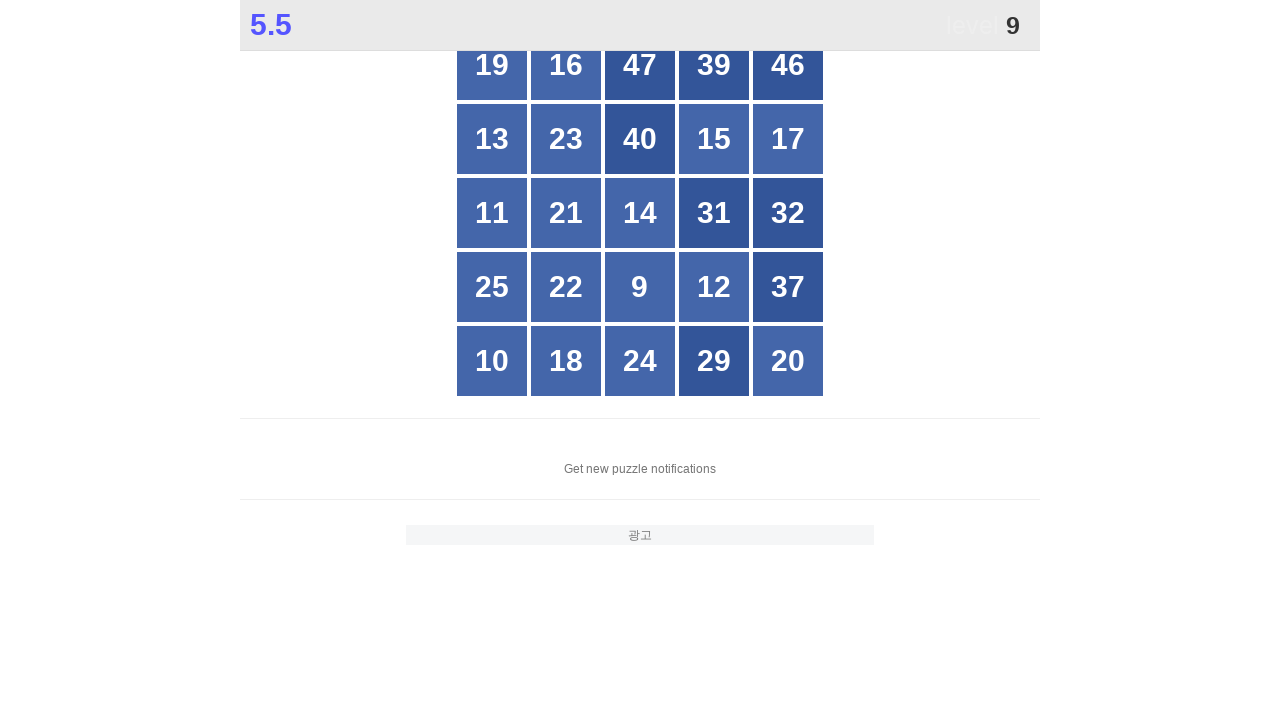

Located all grid buttons to find number 9
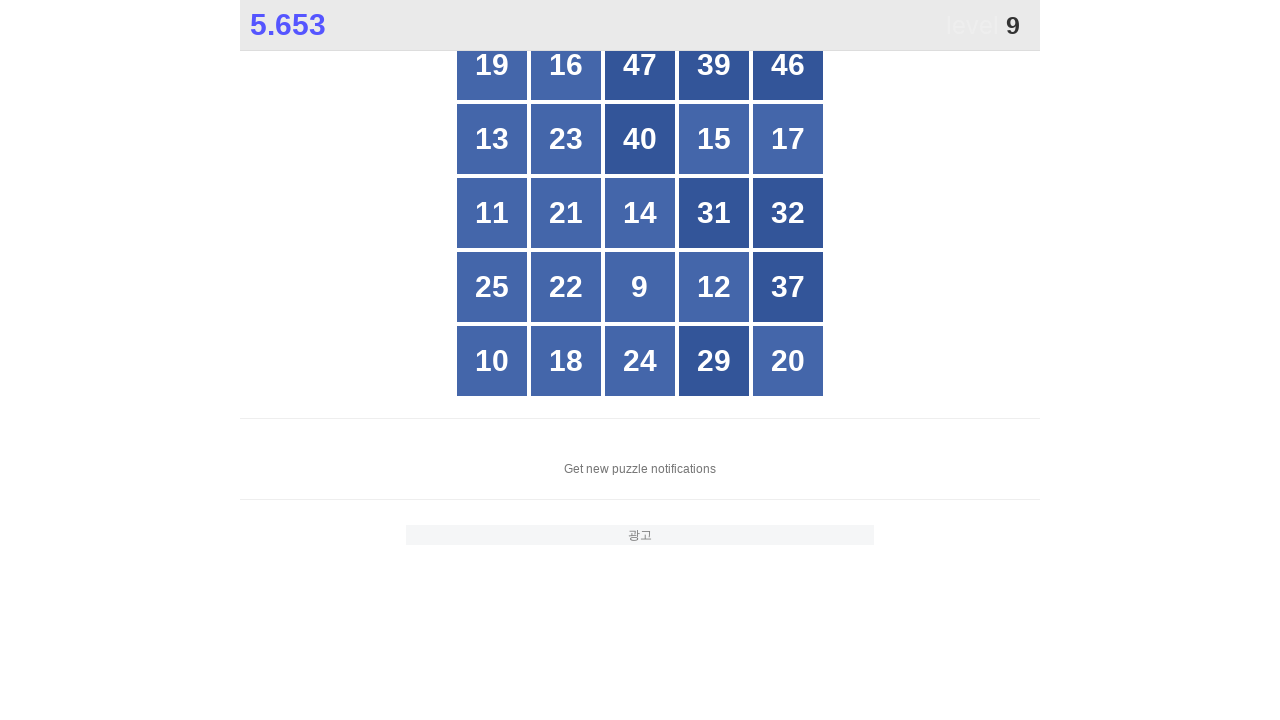

Clicked button with number 9 at (640, 287) on xpath=//*[@id="grid"]/div >> nth=17
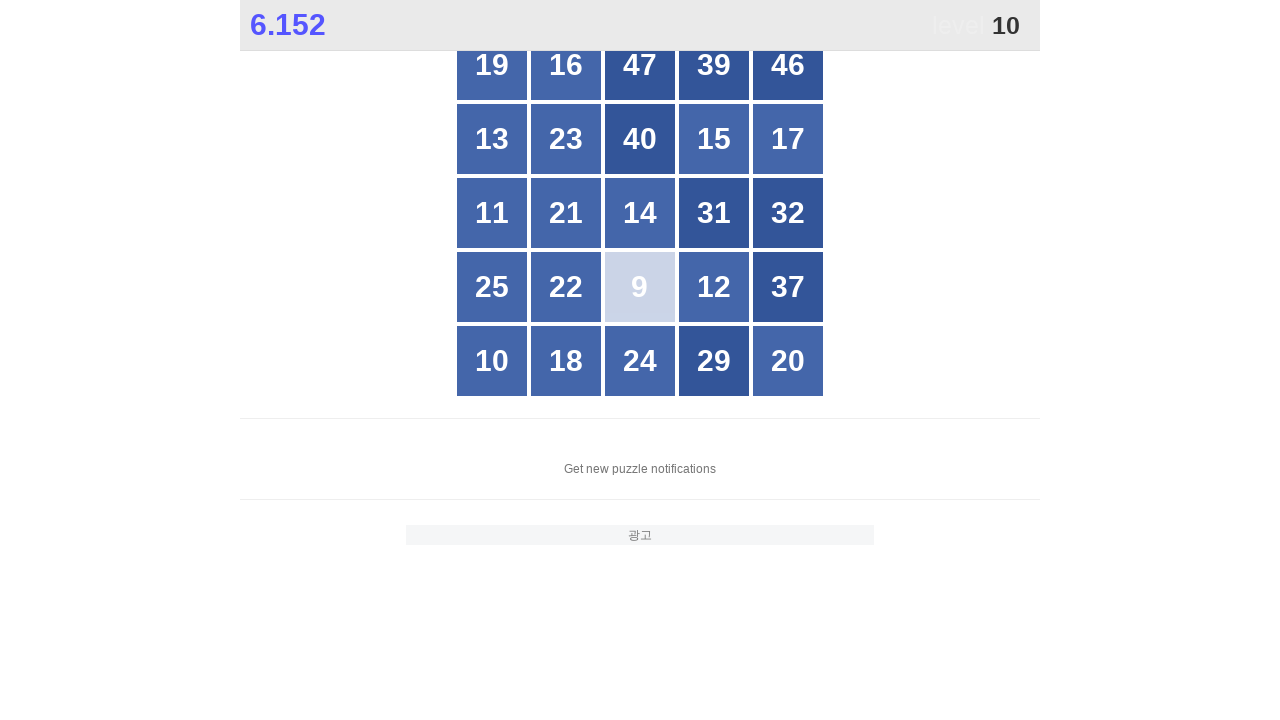

Waited 50ms for UI to update
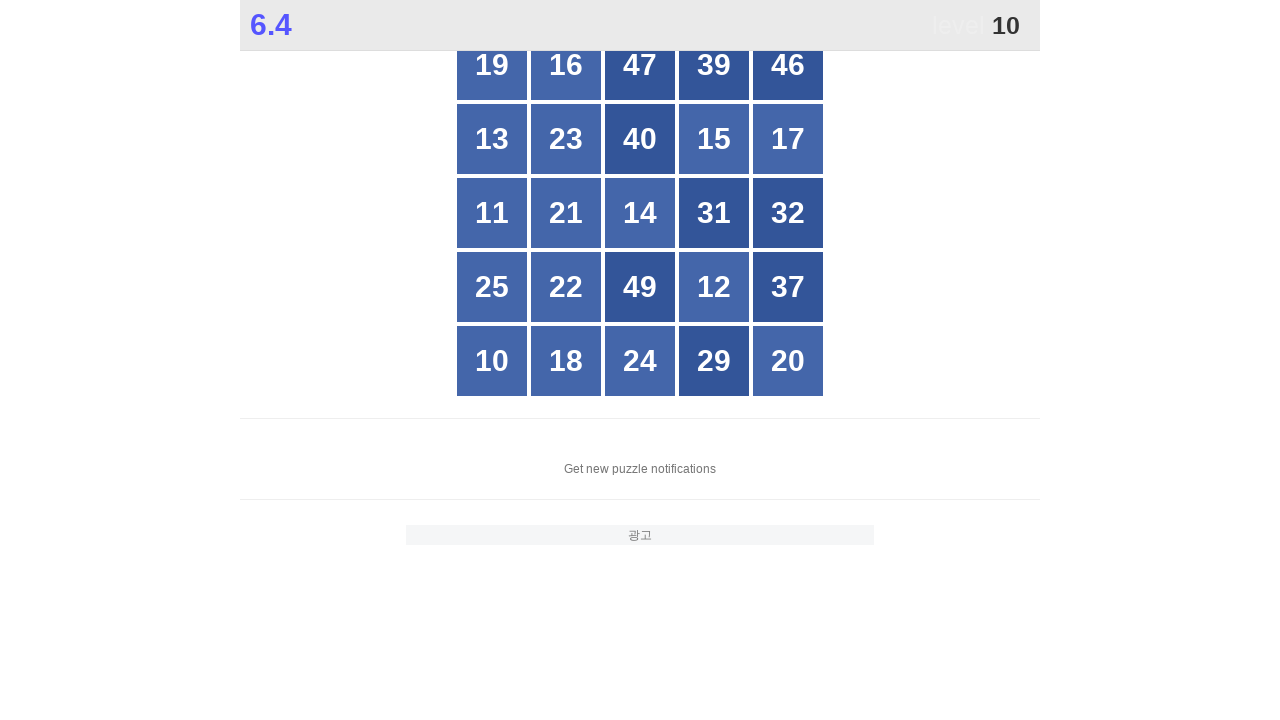

Located all grid buttons to find number 10
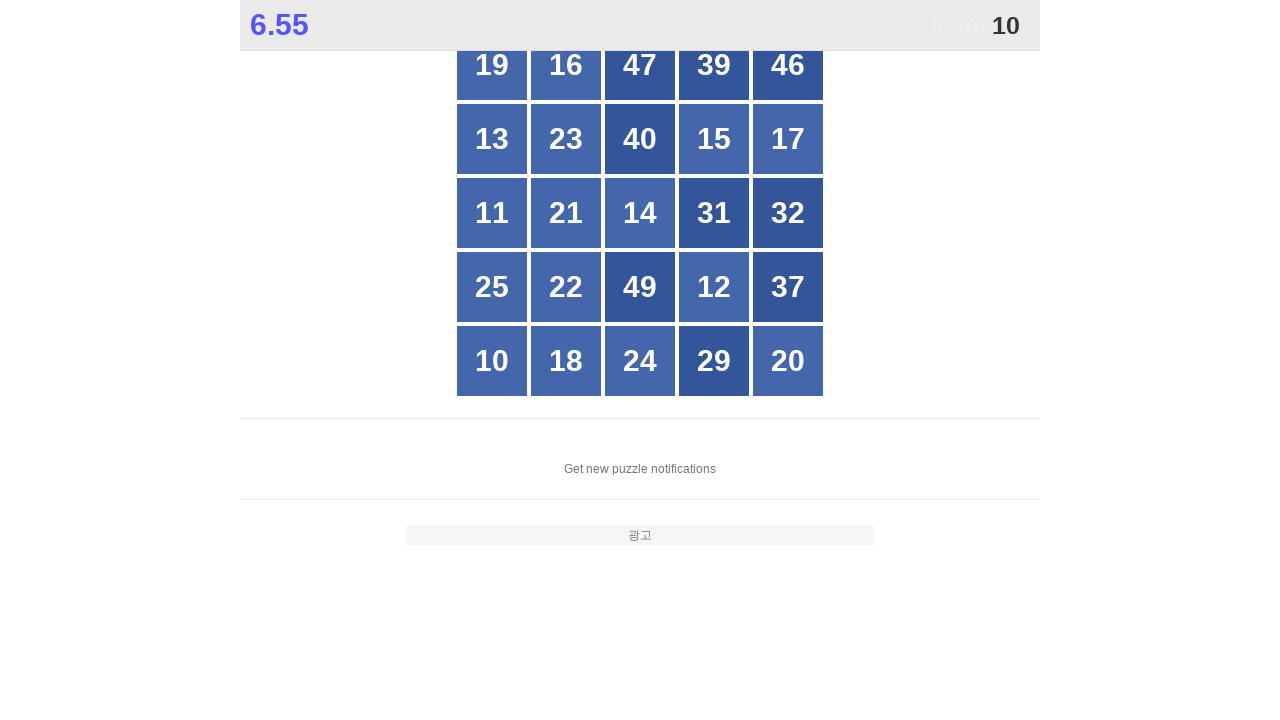

Clicked button with number 10 at (492, 361) on xpath=//*[@id="grid"]/div >> nth=20
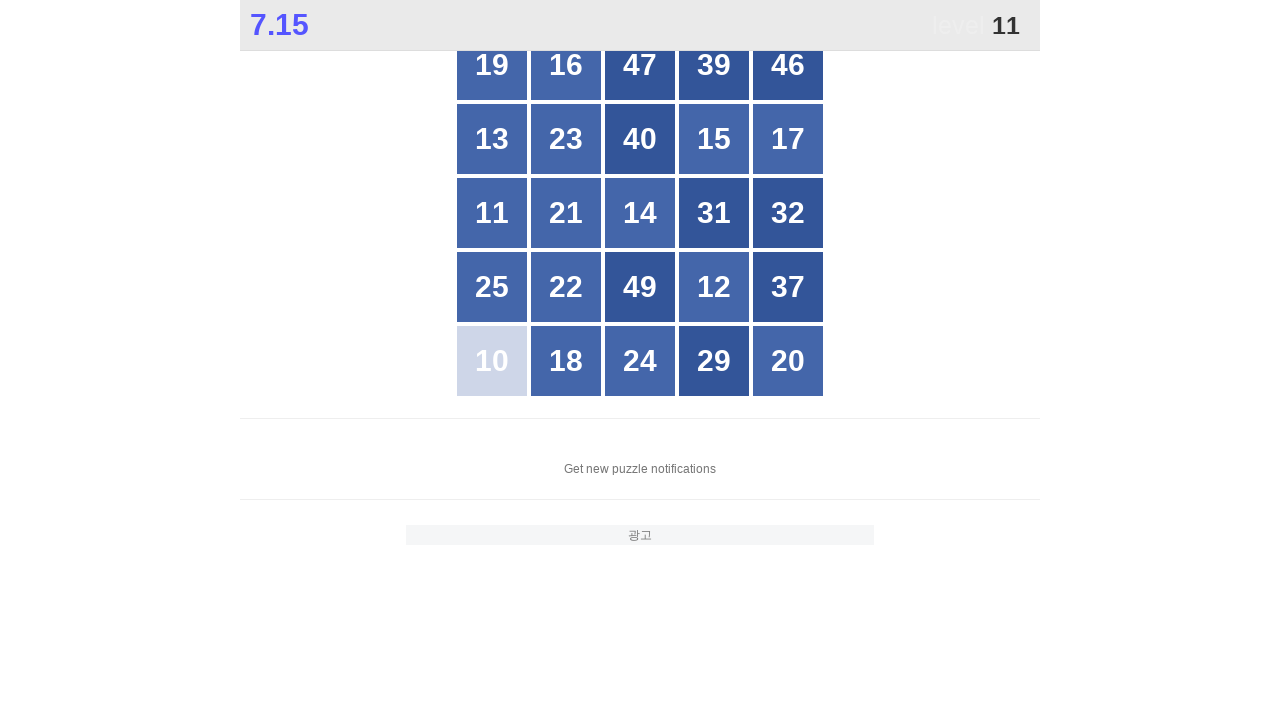

Waited 50ms for UI to update
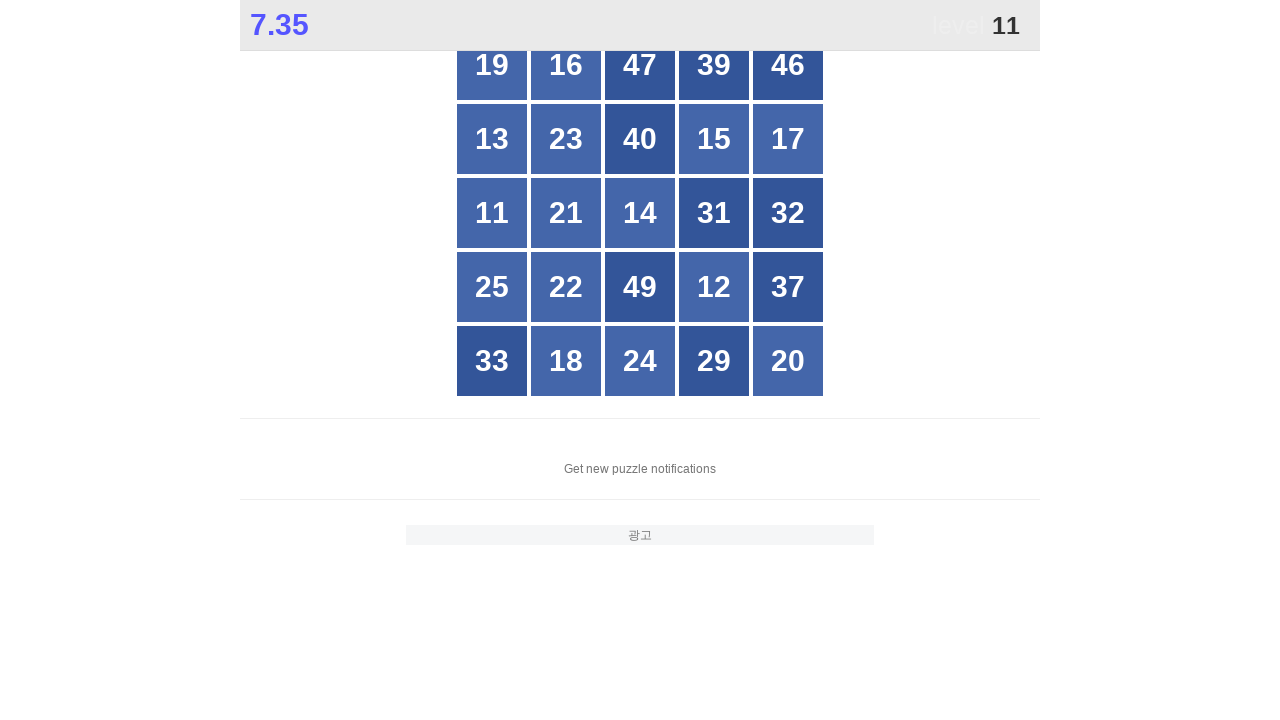

Located all grid buttons to find number 11
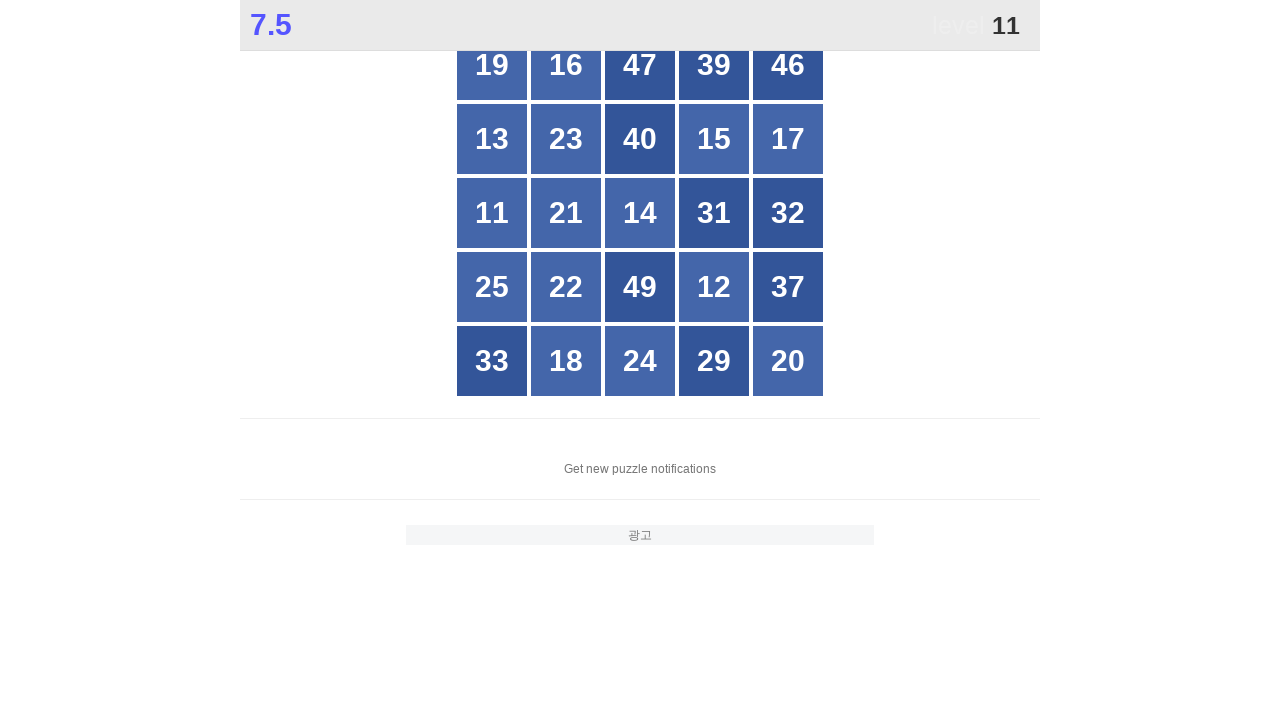

Clicked button with number 11 at (492, 213) on xpath=//*[@id="grid"]/div >> nth=10
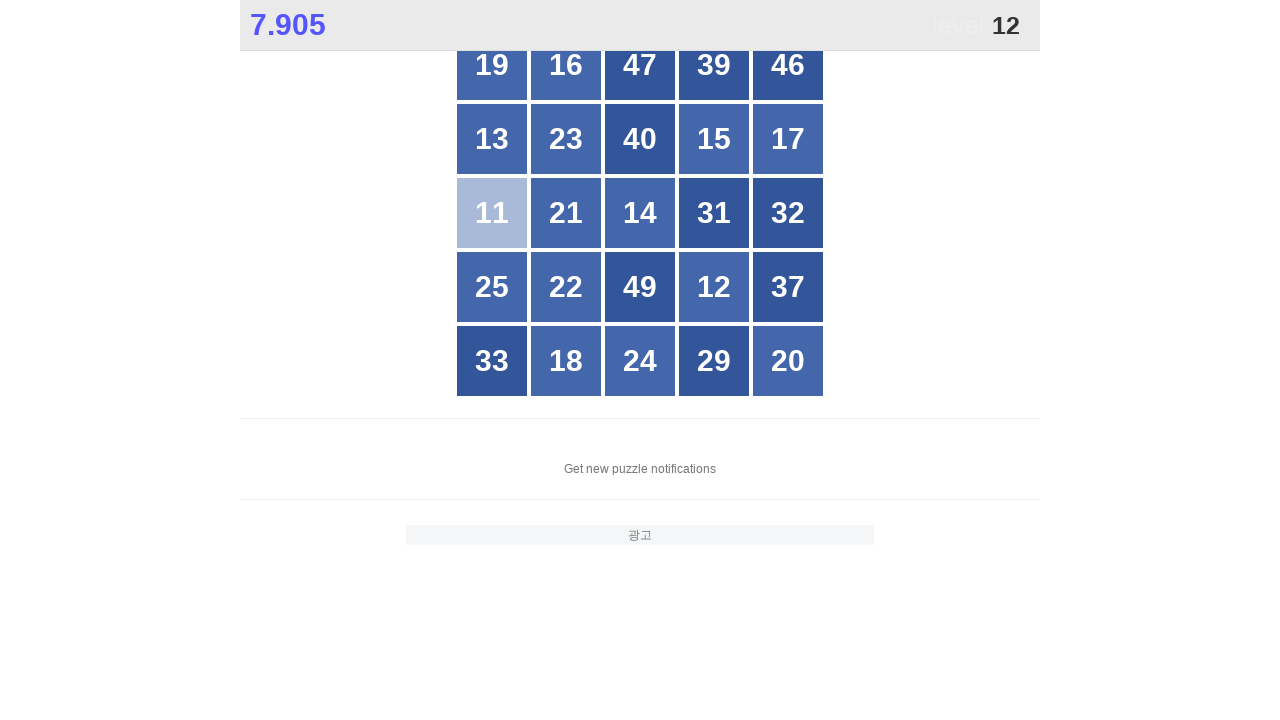

Waited 50ms for UI to update
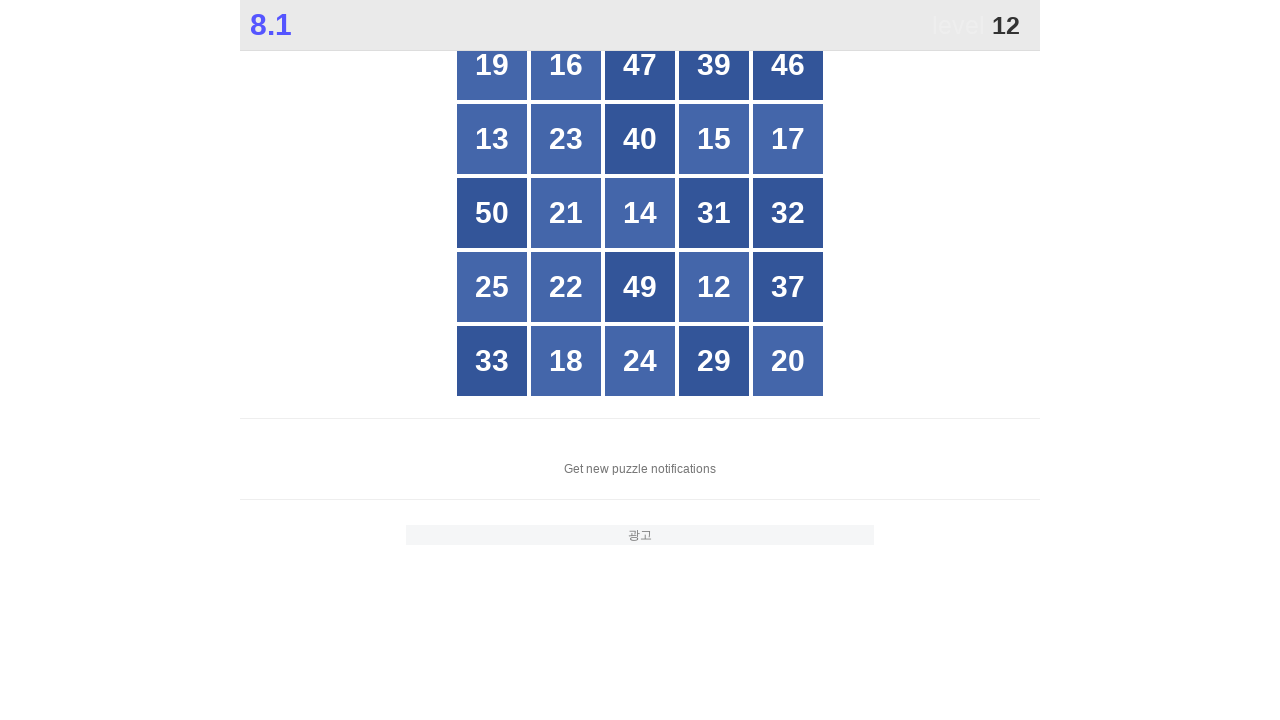

Located all grid buttons to find number 12
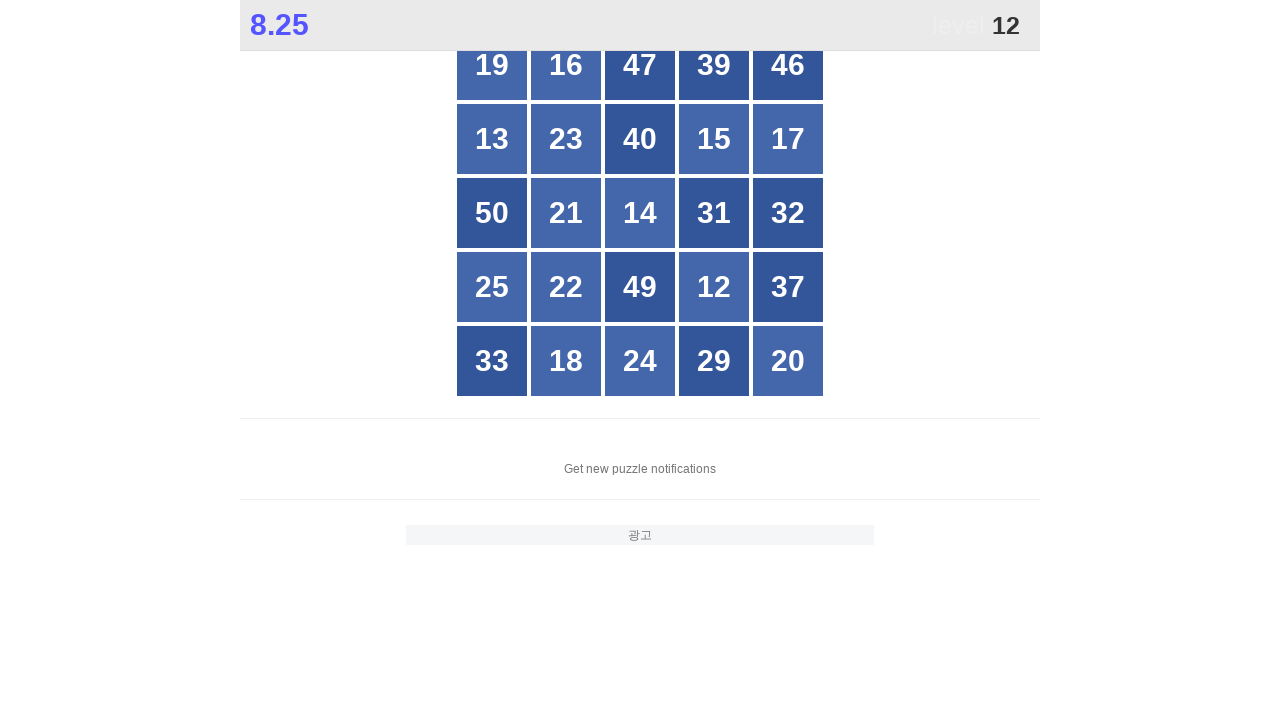

Clicked button with number 12 at (714, 287) on xpath=//*[@id="grid"]/div >> nth=18
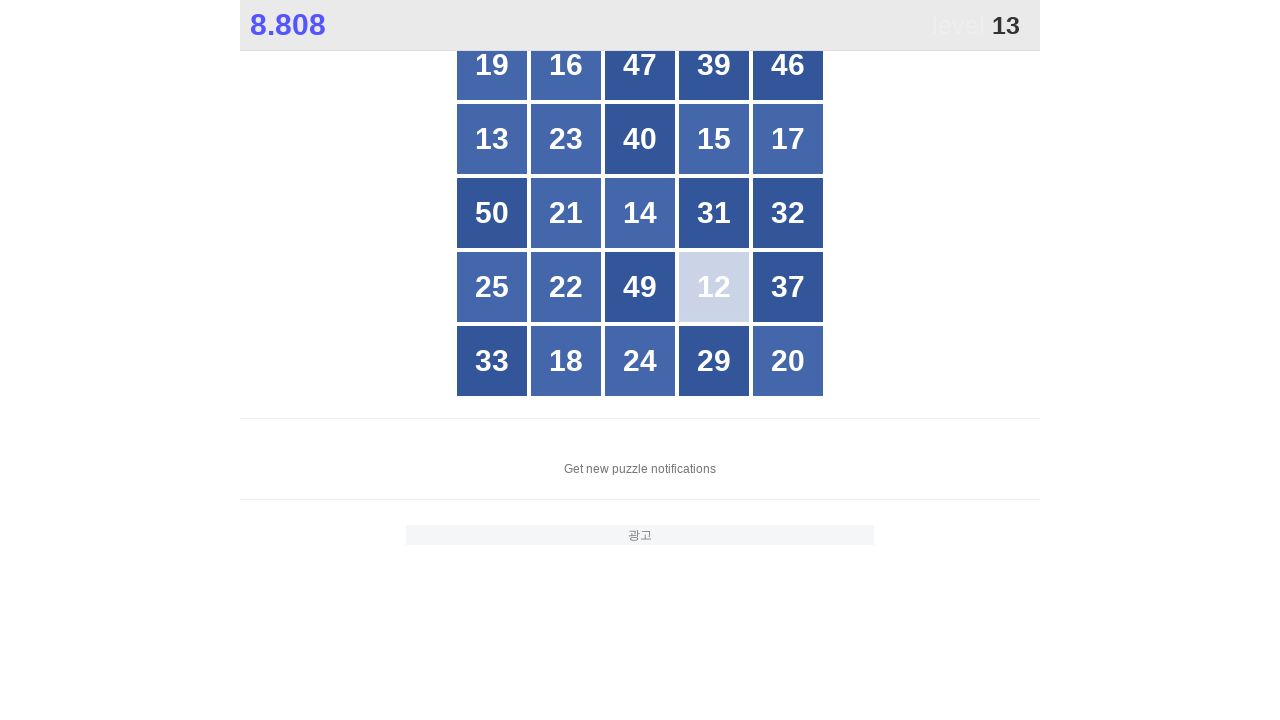

Waited 50ms for UI to update
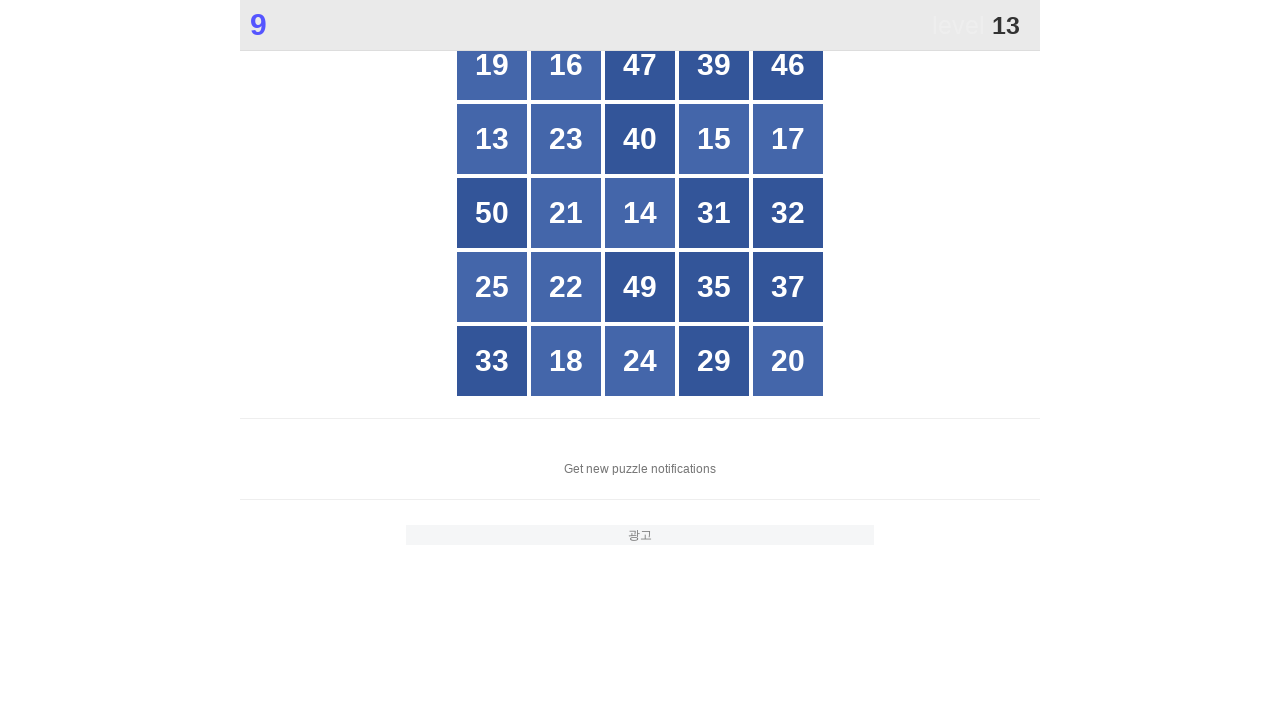

Located all grid buttons to find number 13
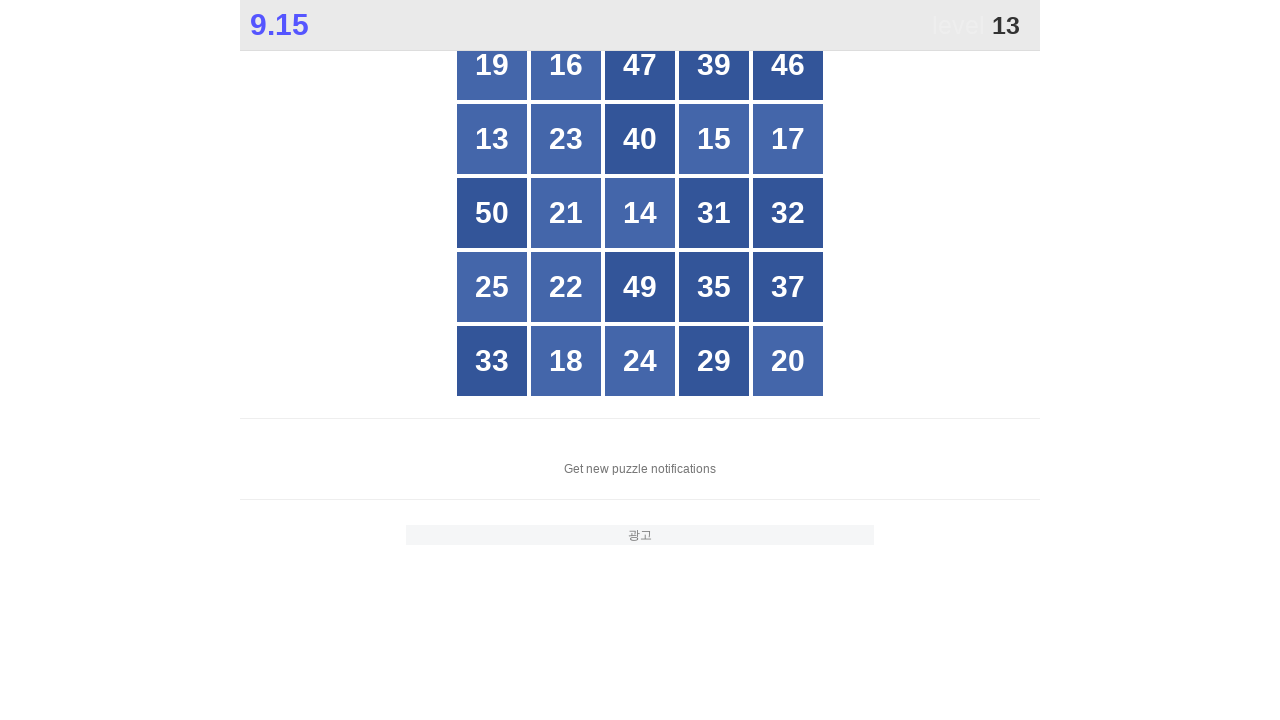

Clicked button with number 13 at (492, 139) on xpath=//*[@id="grid"]/div >> nth=5
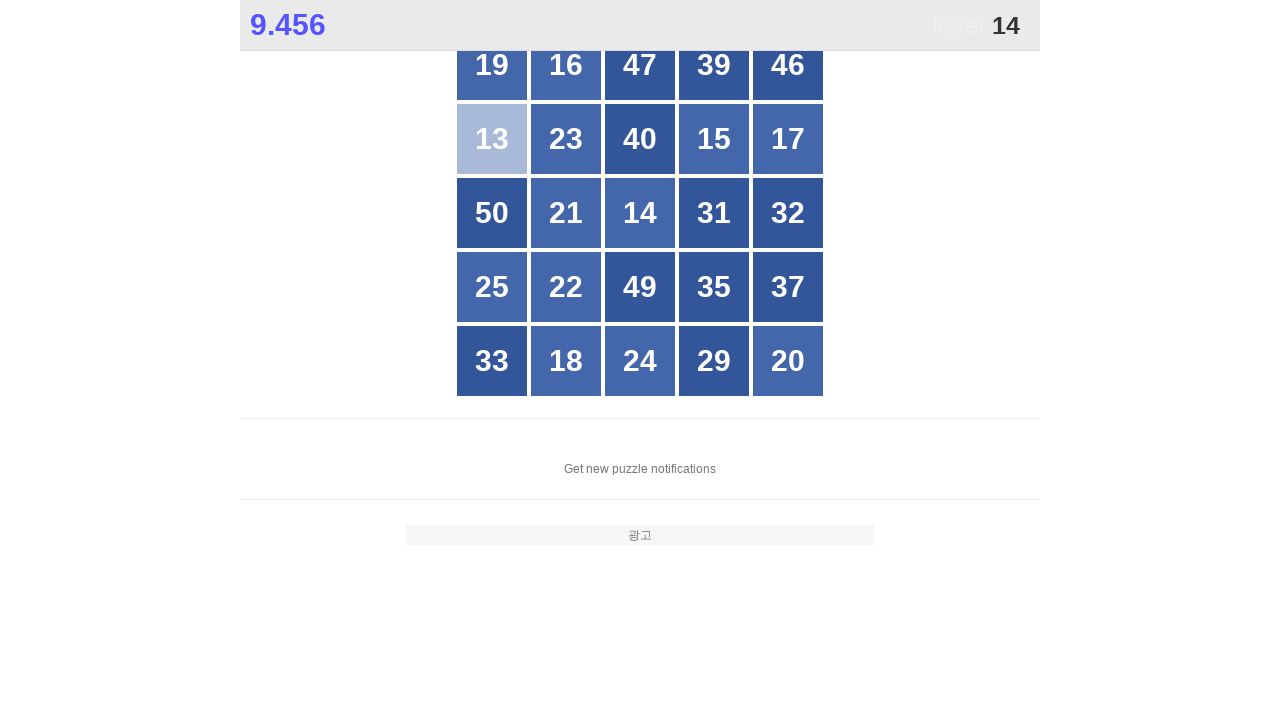

Waited 50ms for UI to update
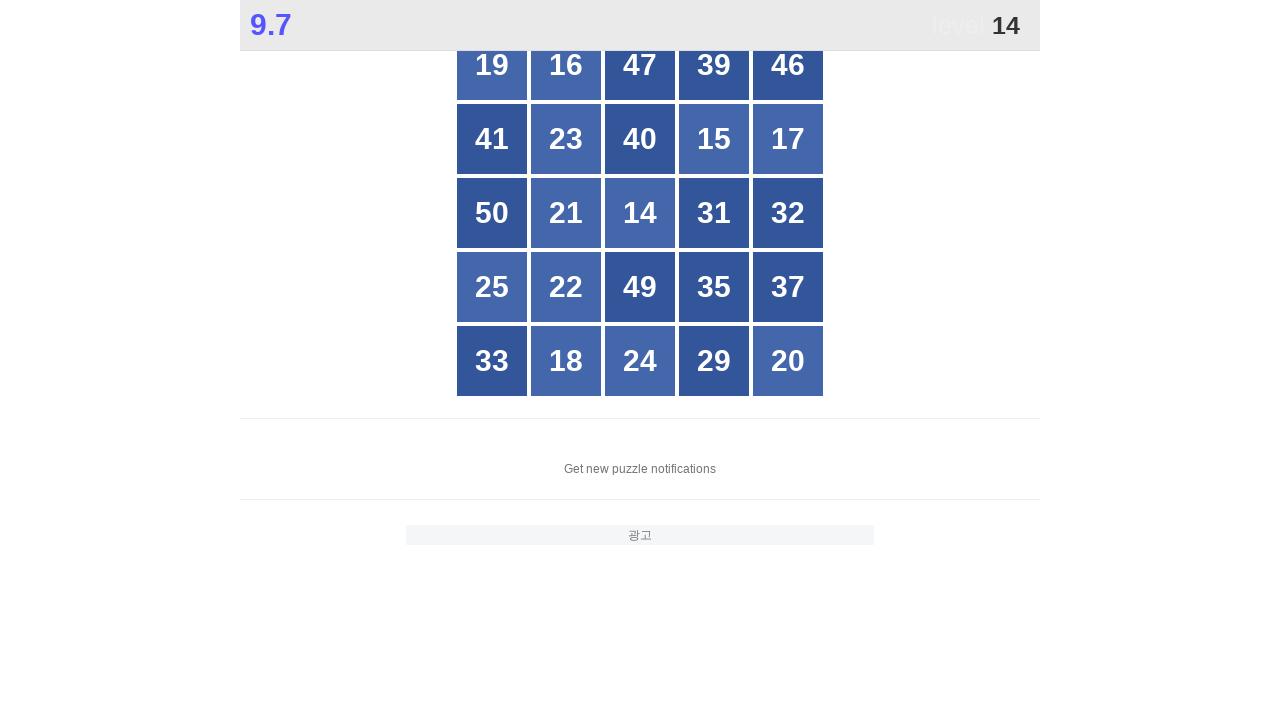

Located all grid buttons to find number 14
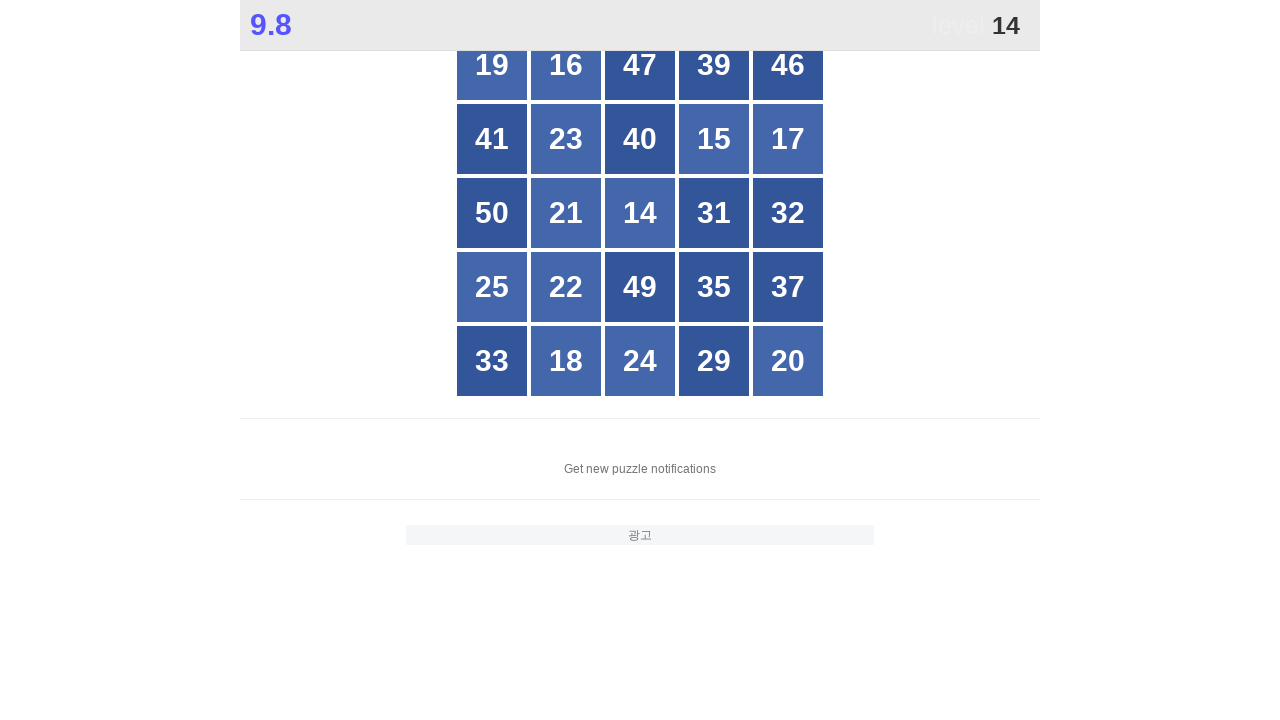

Clicked button with number 14 at (640, 213) on xpath=//*[@id="grid"]/div >> nth=12
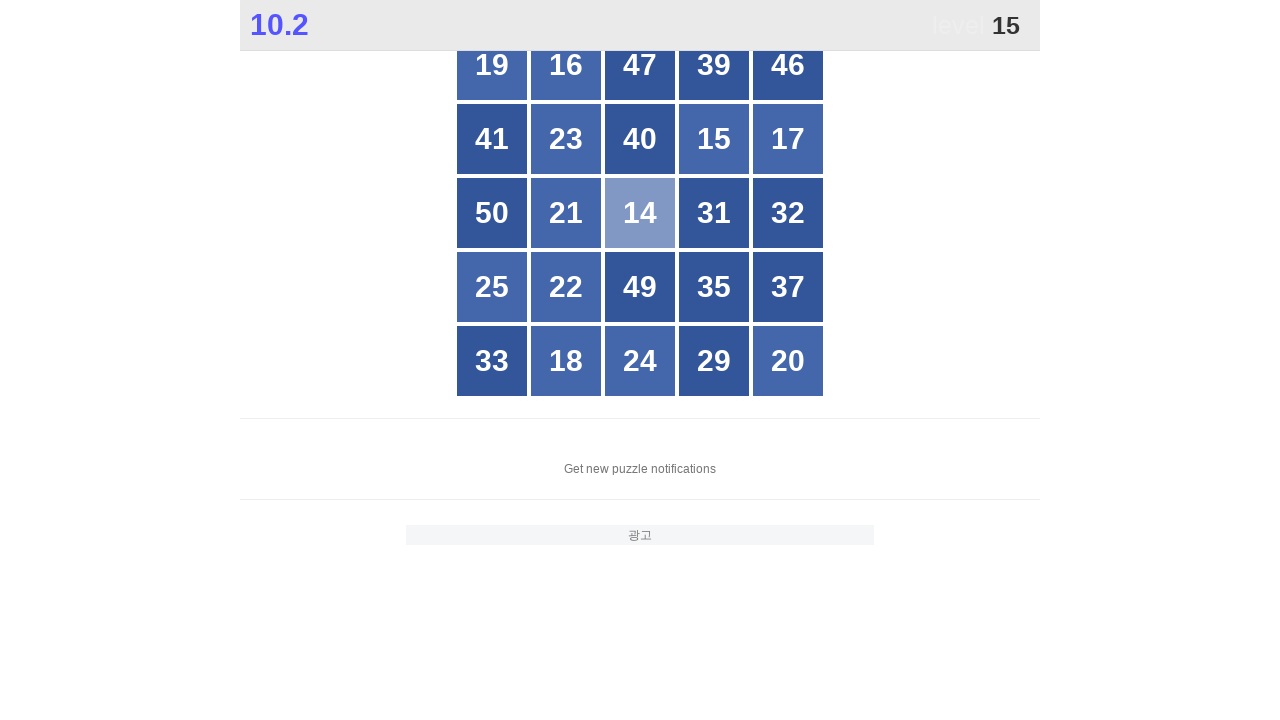

Waited 50ms for UI to update
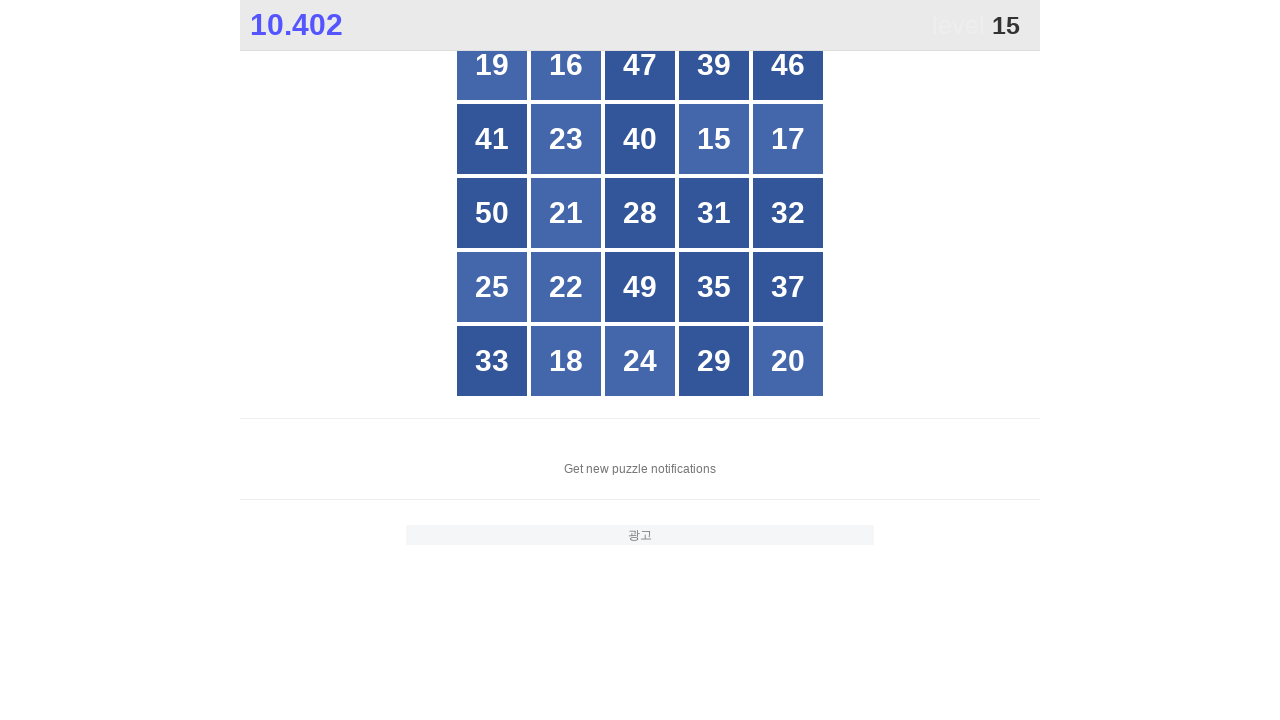

Located all grid buttons to find number 15
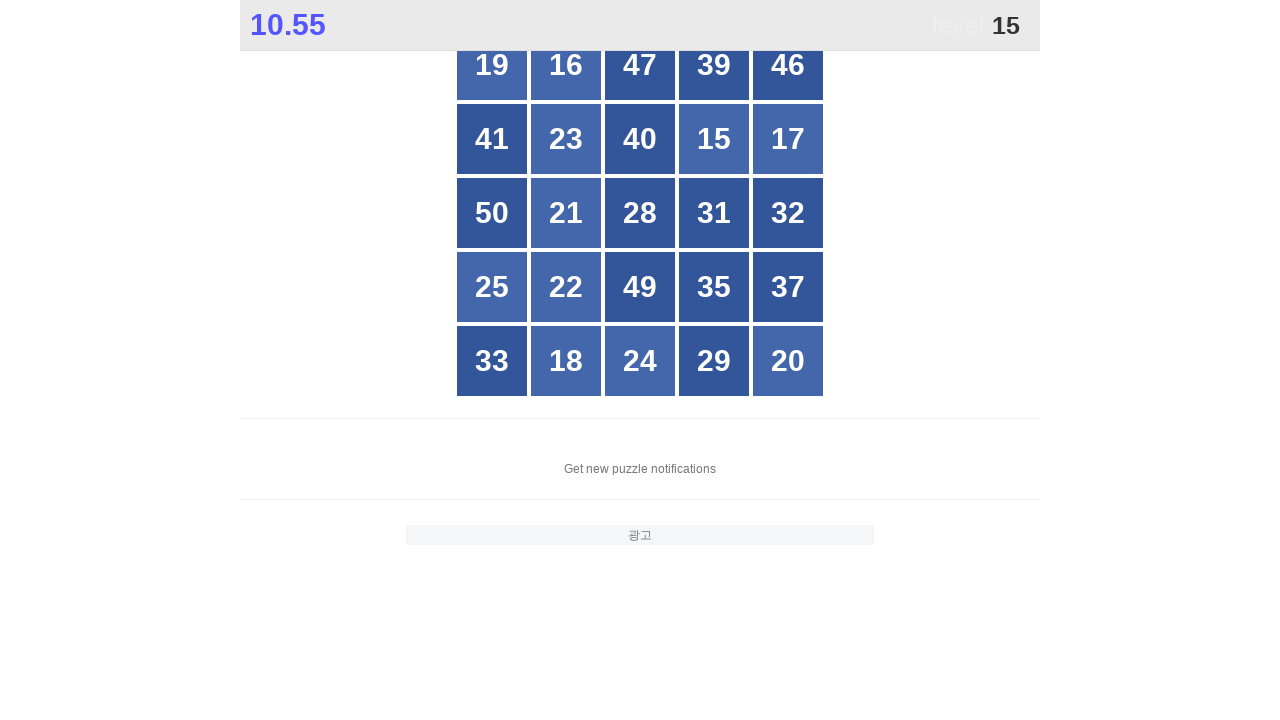

Clicked button with number 15 at (714, 139) on xpath=//*[@id="grid"]/div >> nth=8
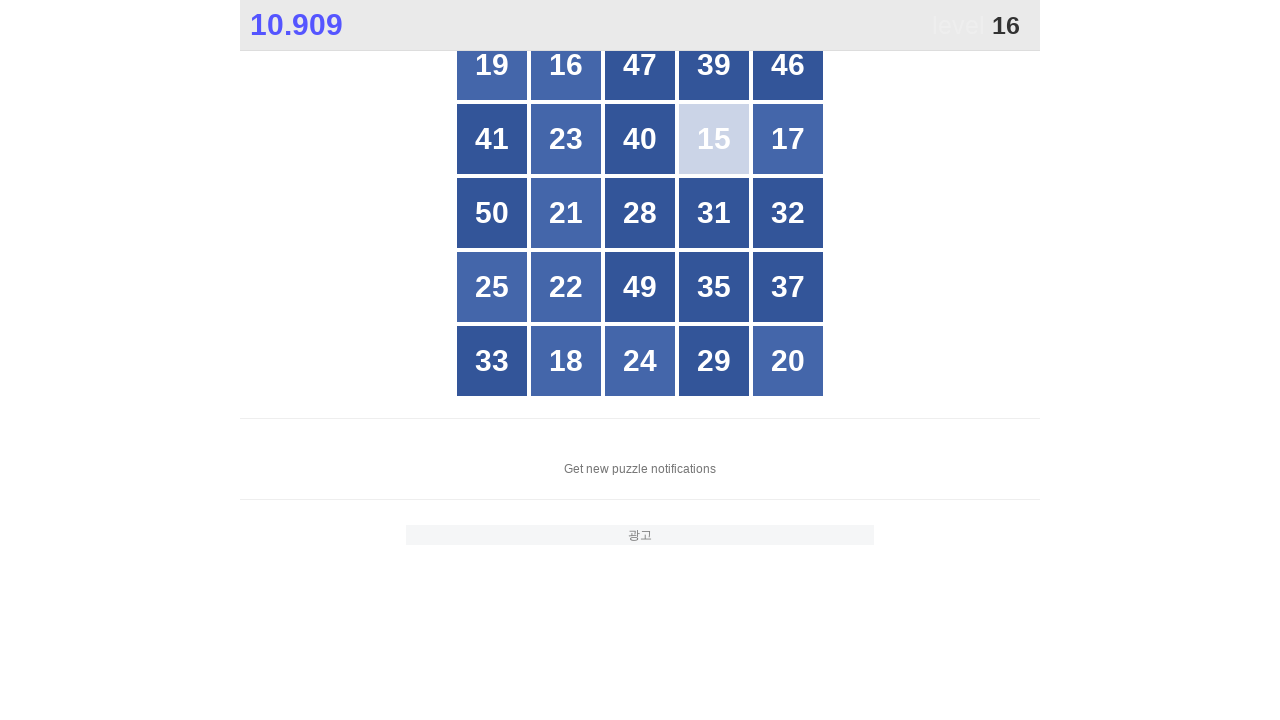

Waited 50ms for UI to update
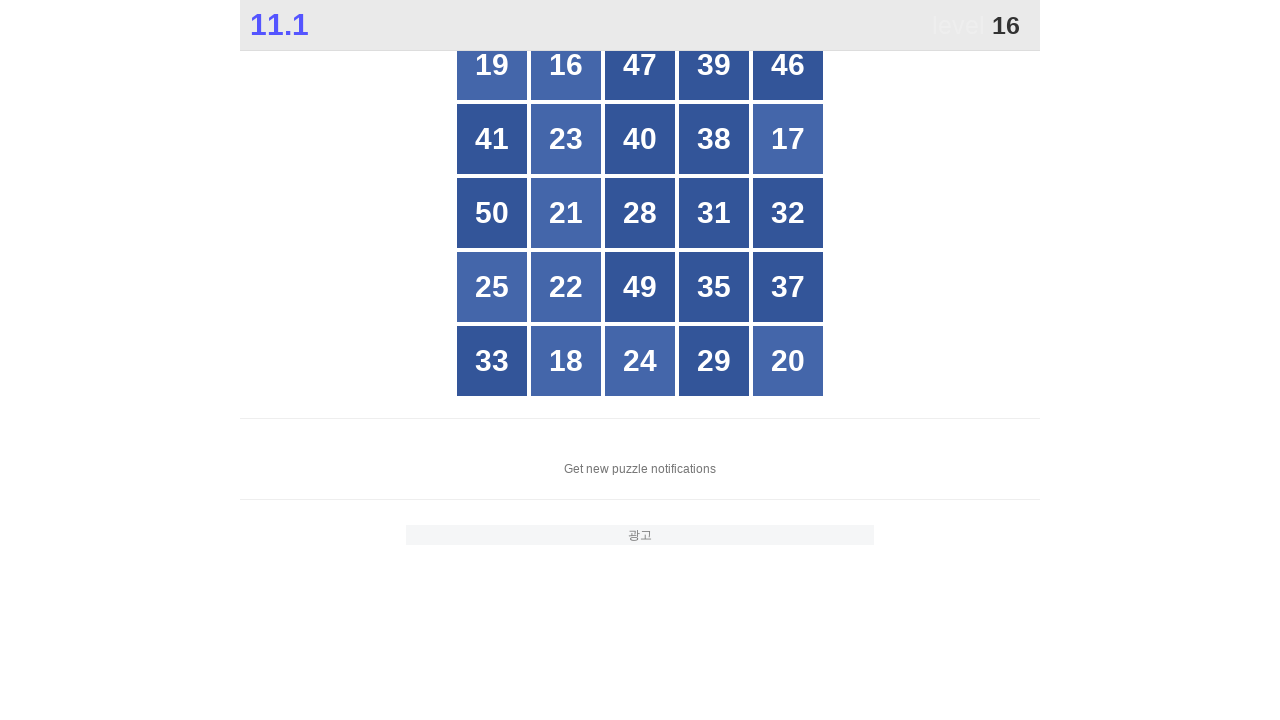

Located all grid buttons to find number 16
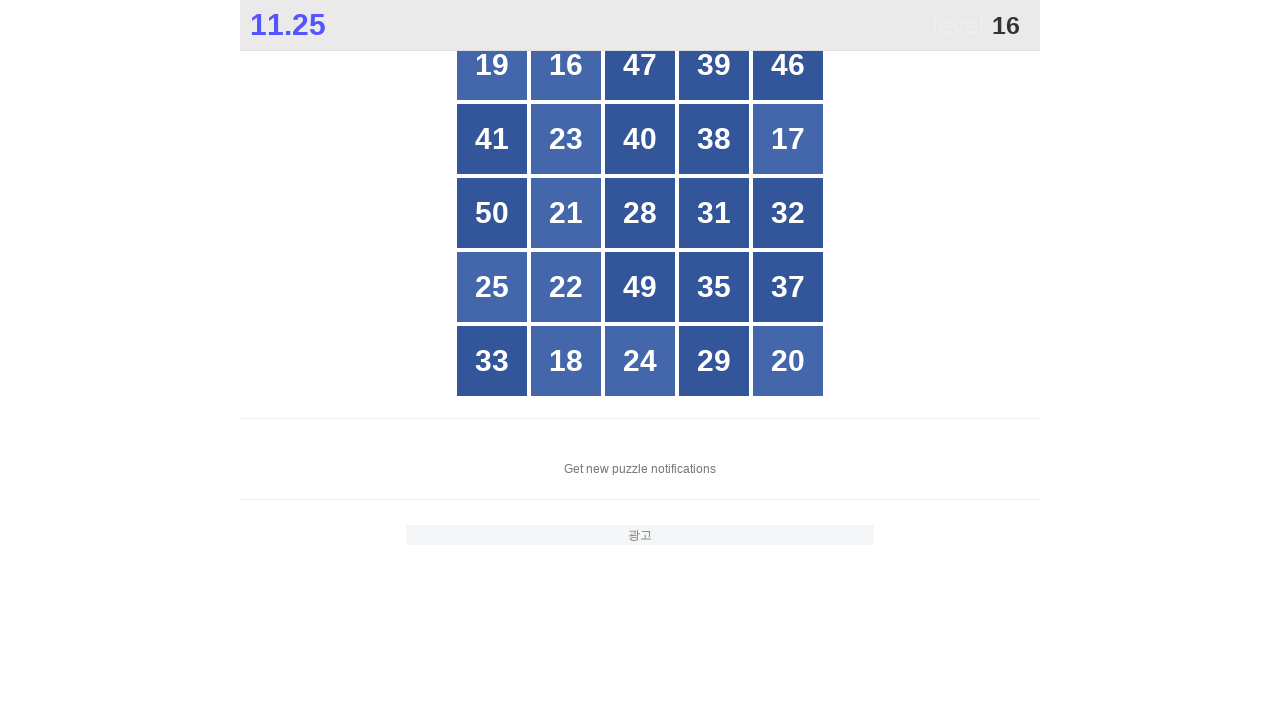

Clicked button with number 16 at (566, 65) on xpath=//*[@id="grid"]/div >> nth=1
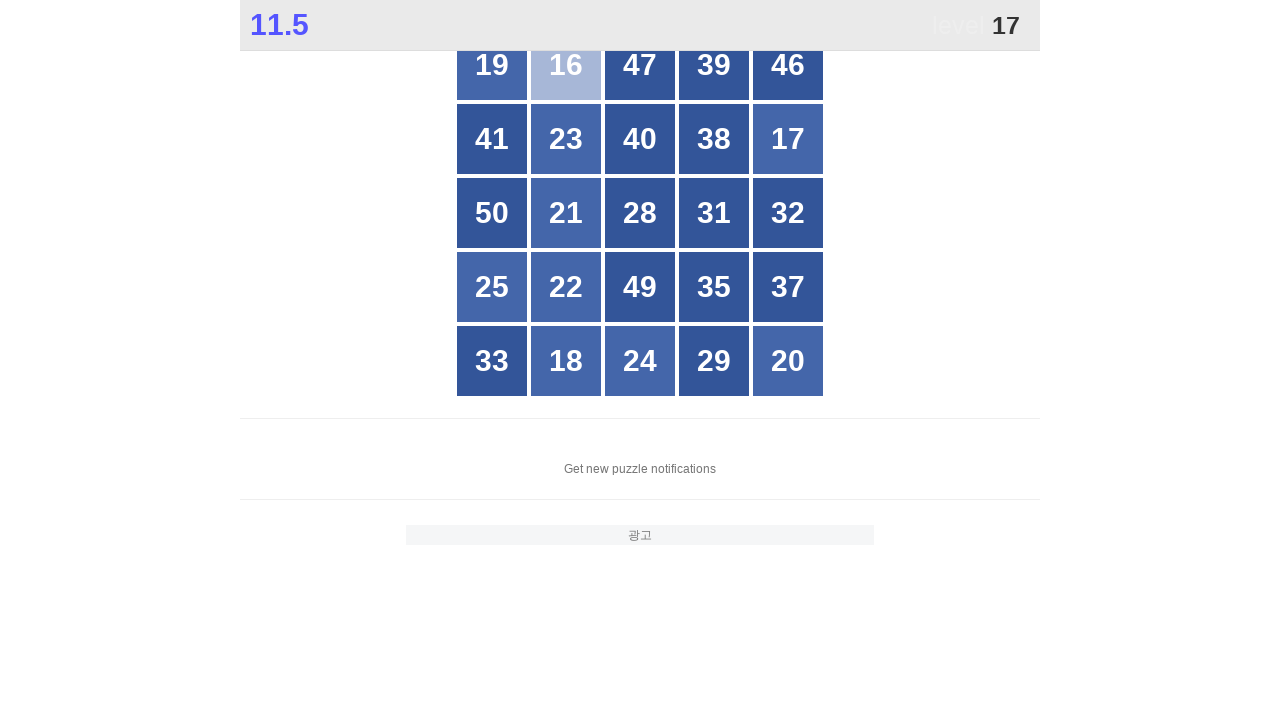

Waited 50ms for UI to update
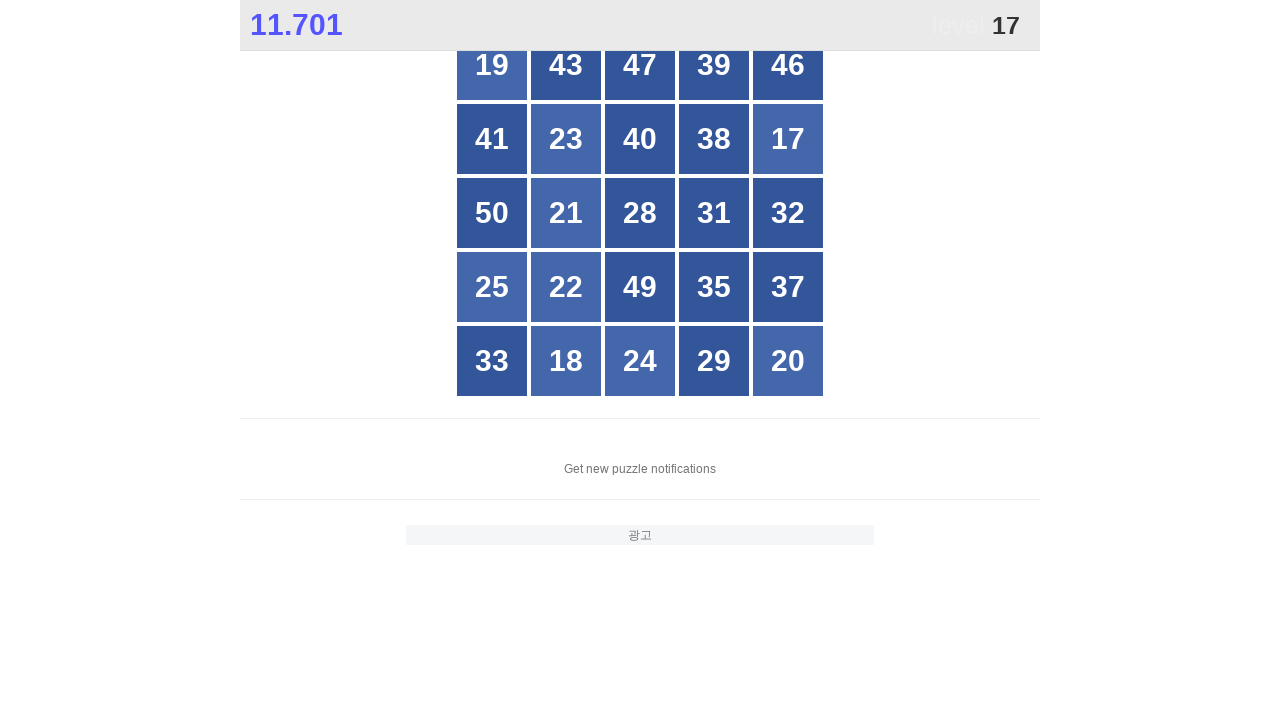

Located all grid buttons to find number 17
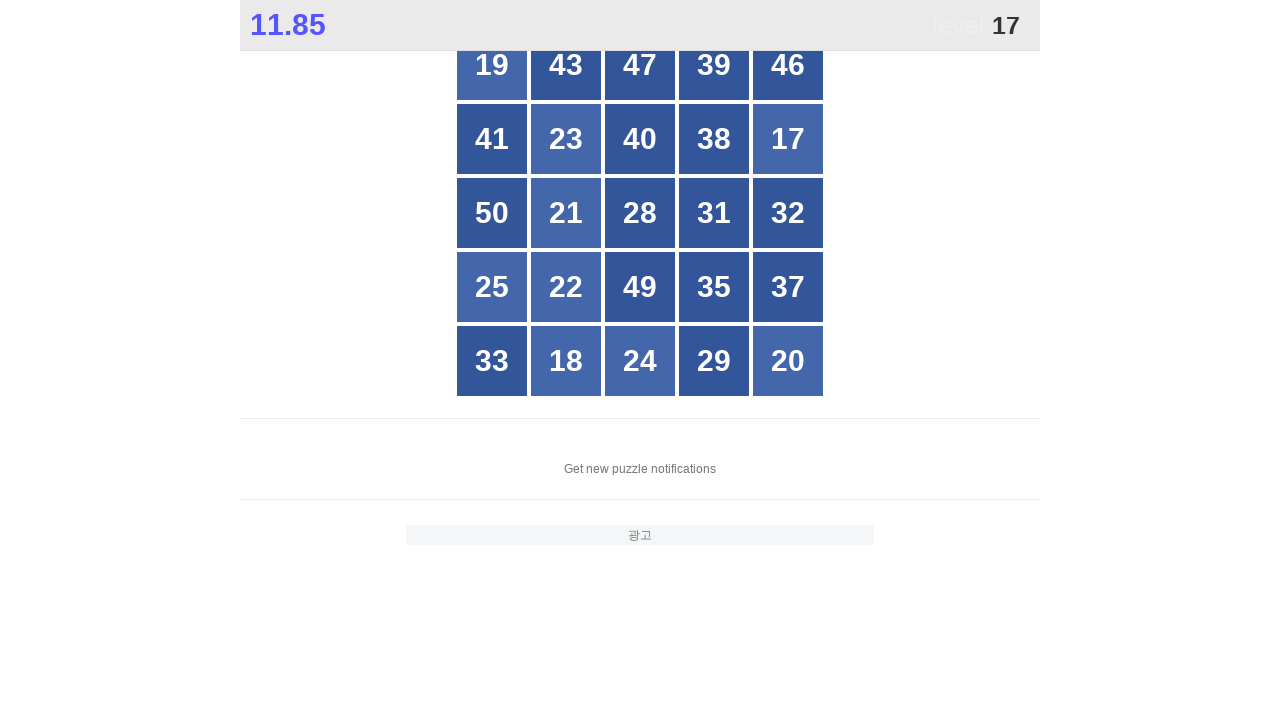

Clicked button with number 17 at (788, 139) on xpath=//*[@id="grid"]/div >> nth=9
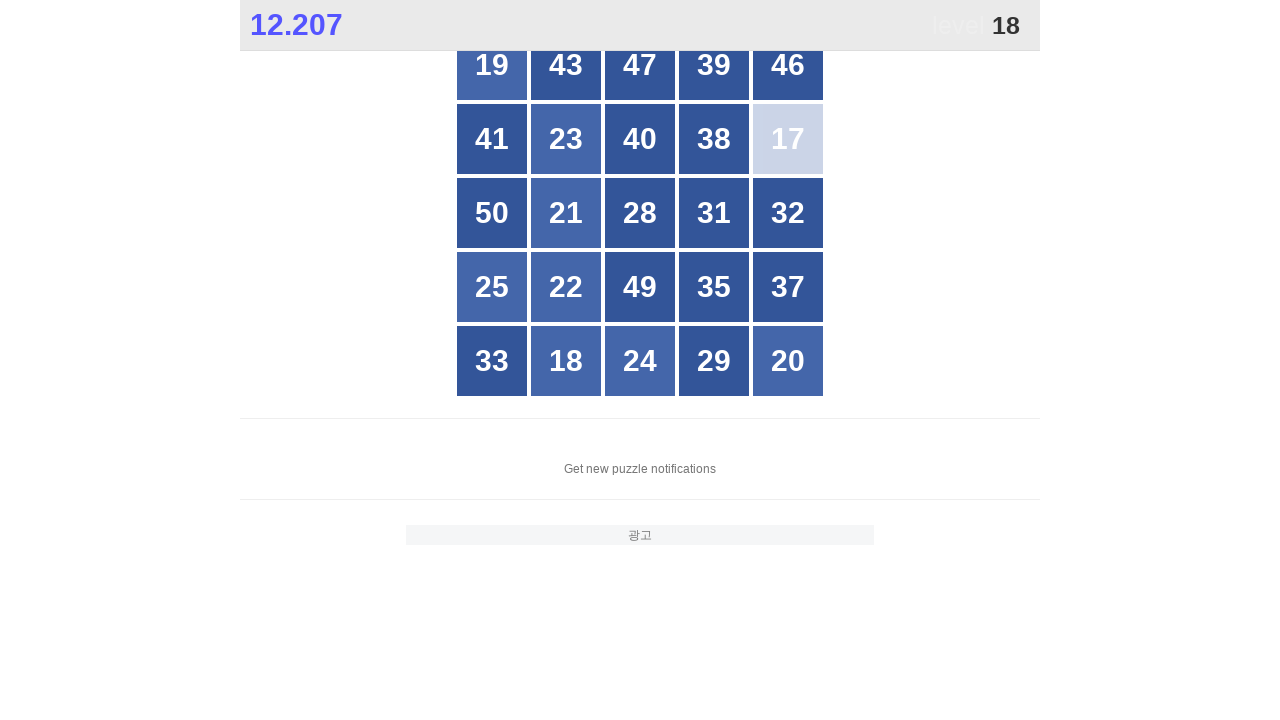

Waited 50ms for UI to update
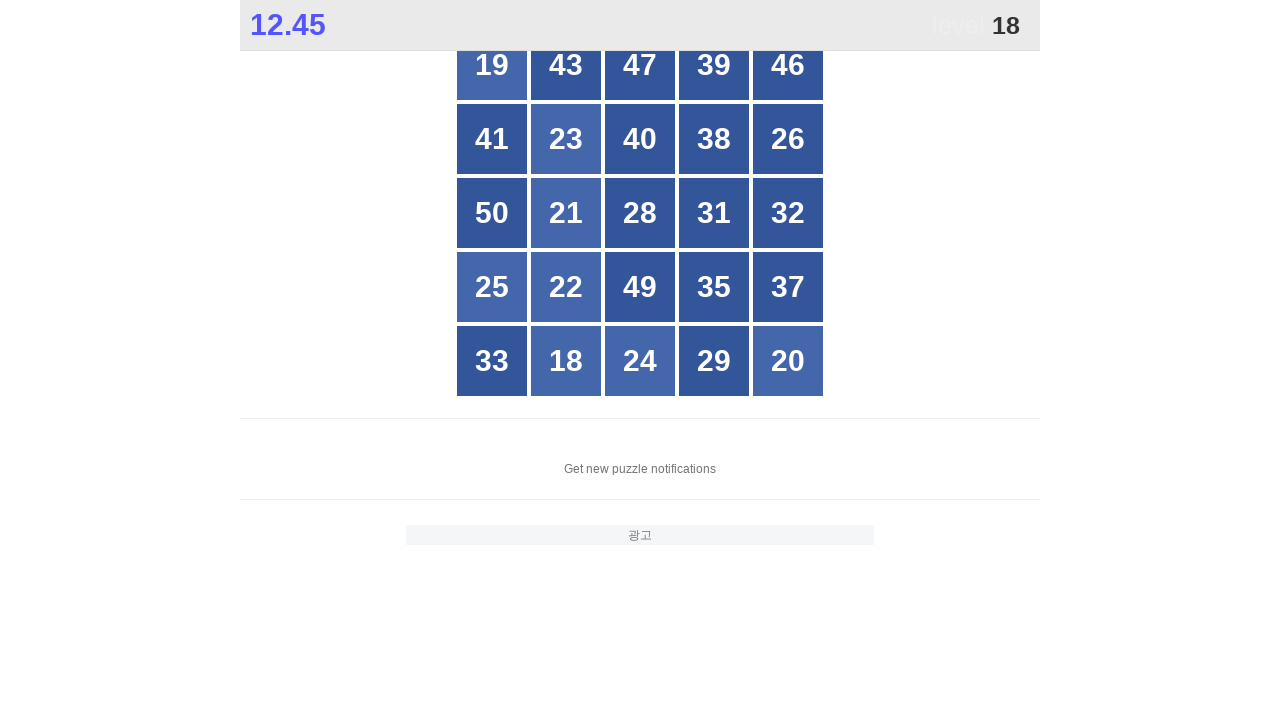

Located all grid buttons to find number 18
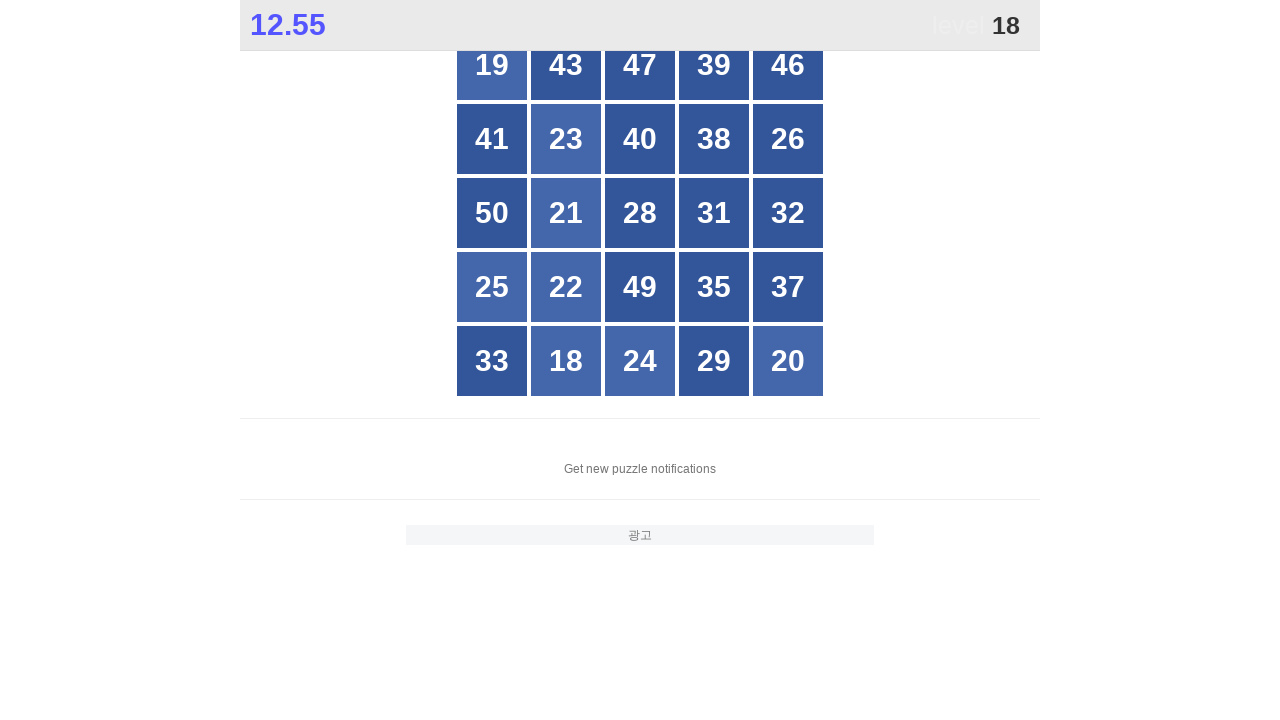

Clicked button with number 18 at (566, 361) on xpath=//*[@id="grid"]/div >> nth=21
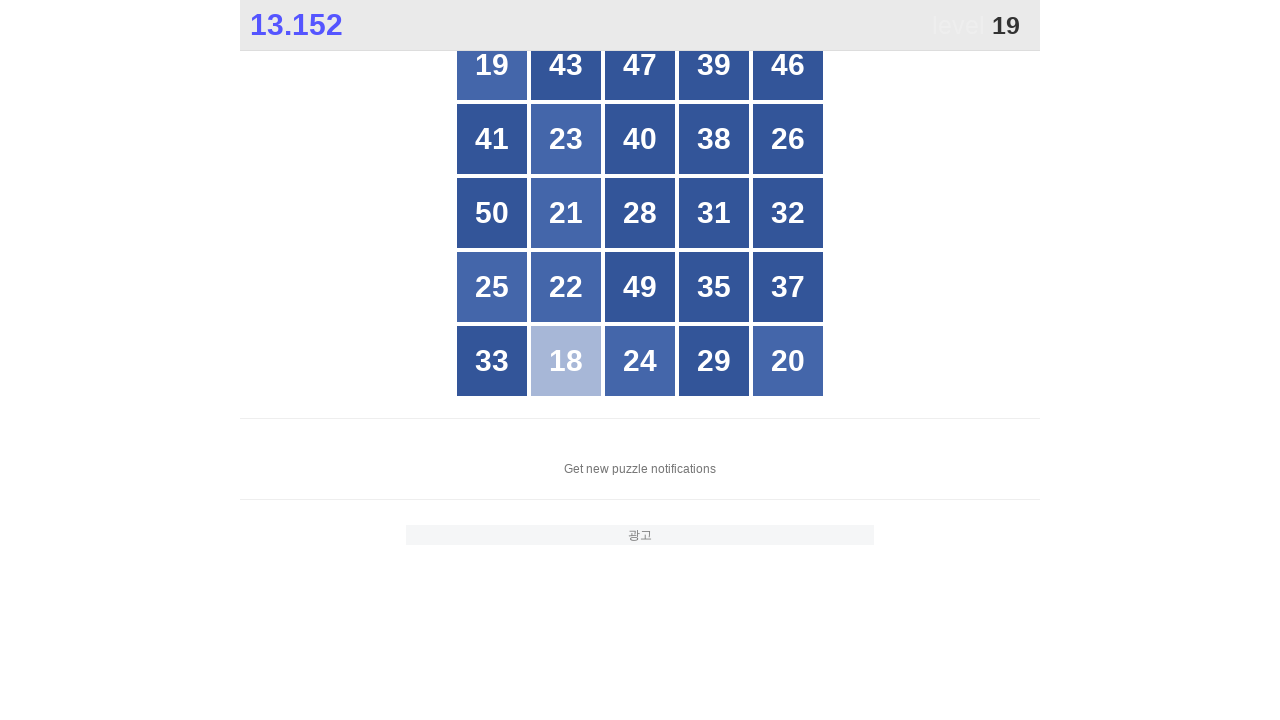

Waited 50ms for UI to update
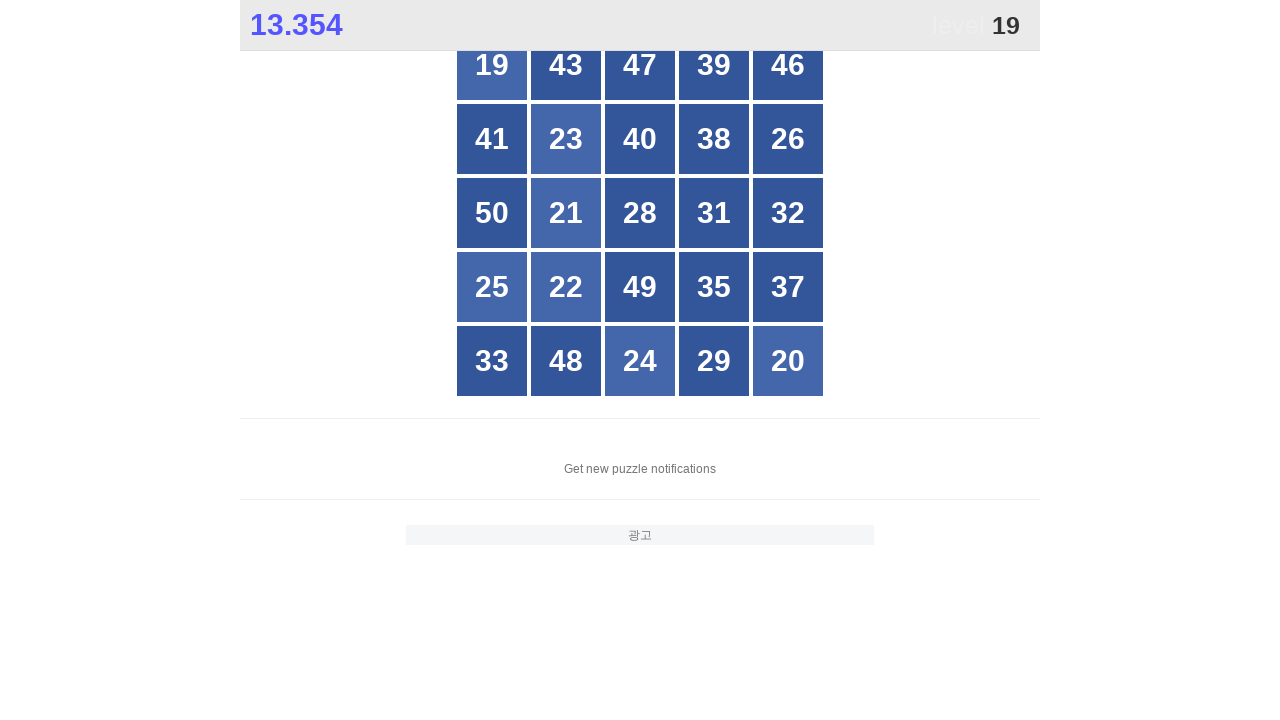

Located all grid buttons to find number 19
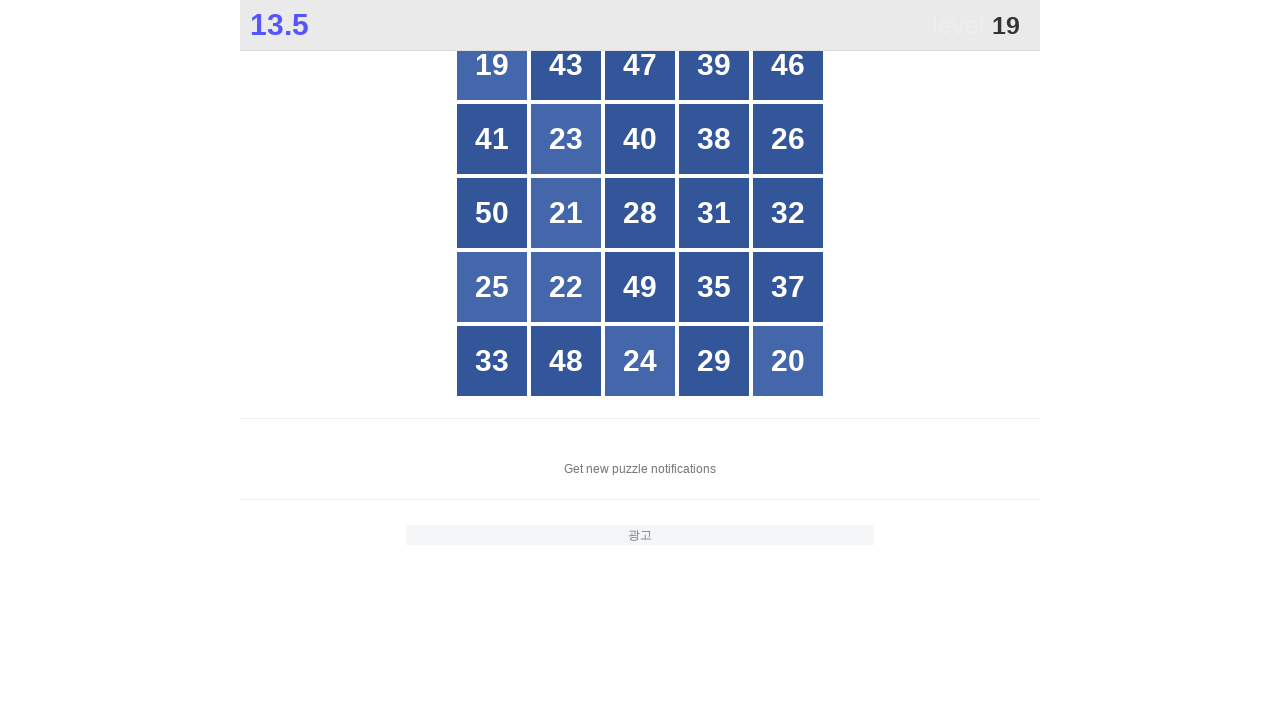

Clicked button with number 19 at (492, 65) on xpath=//*[@id="grid"]/div >> nth=0
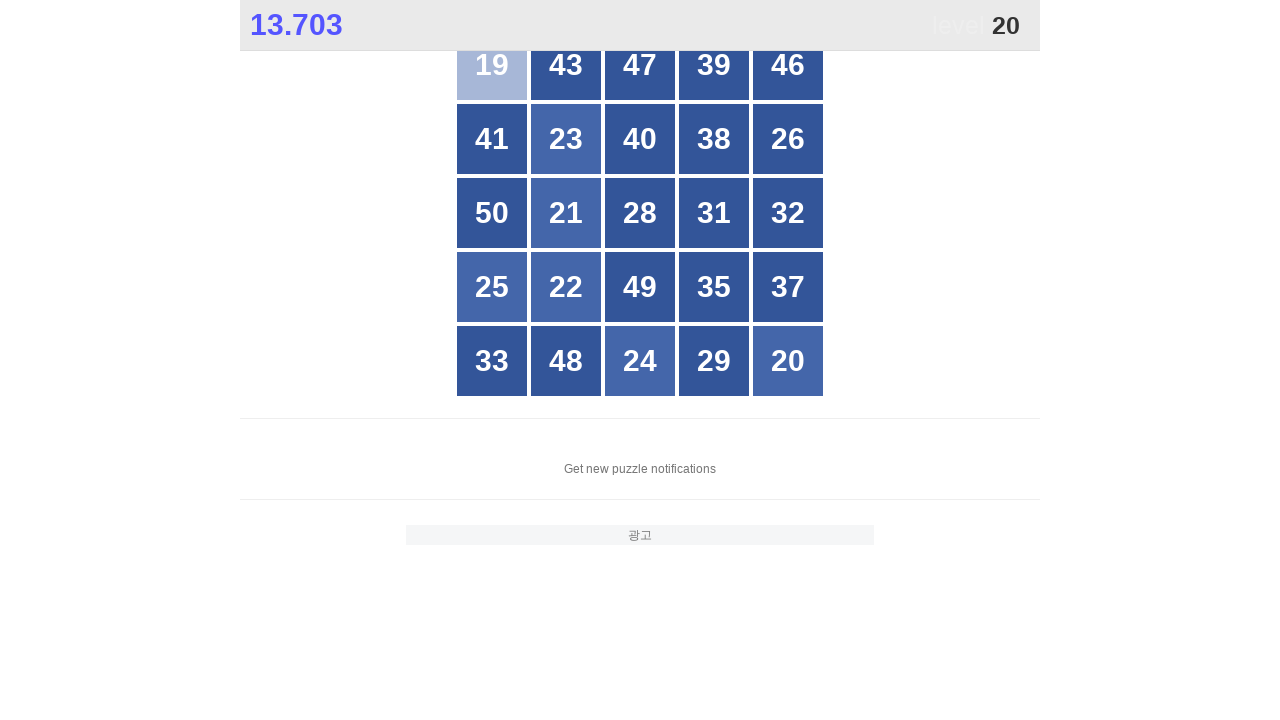

Waited 50ms for UI to update
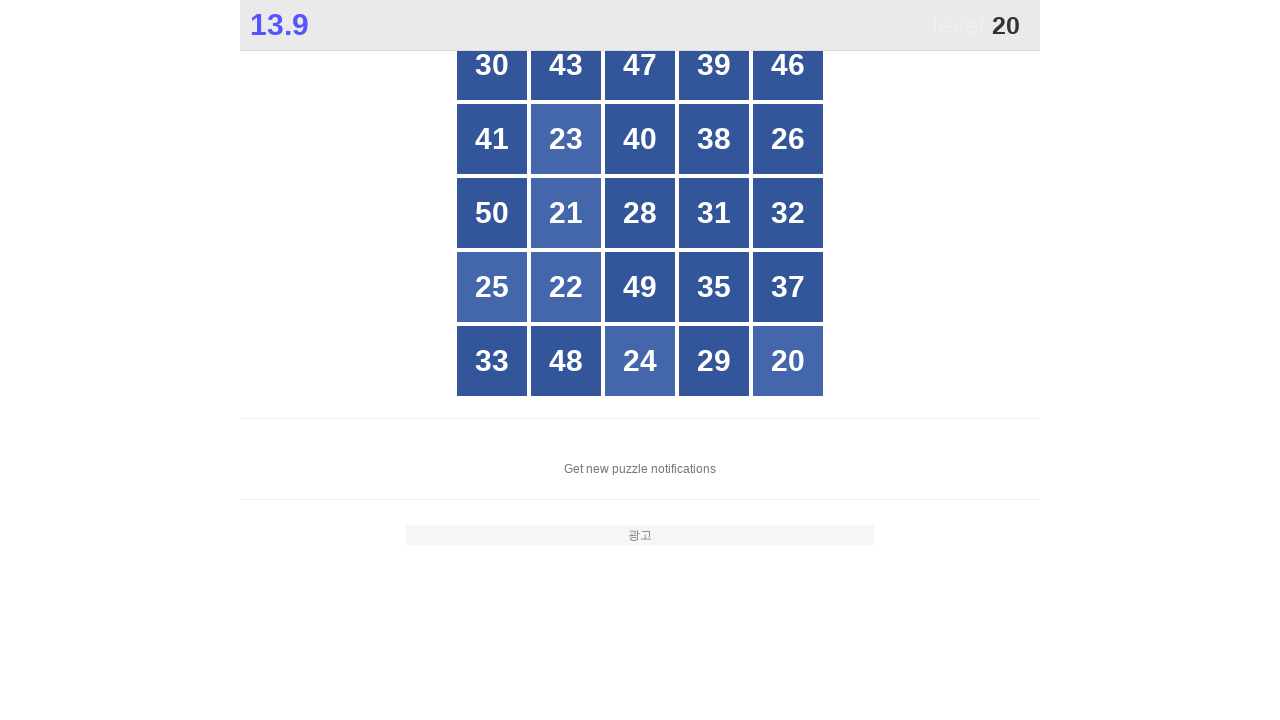

Located all grid buttons to find number 20
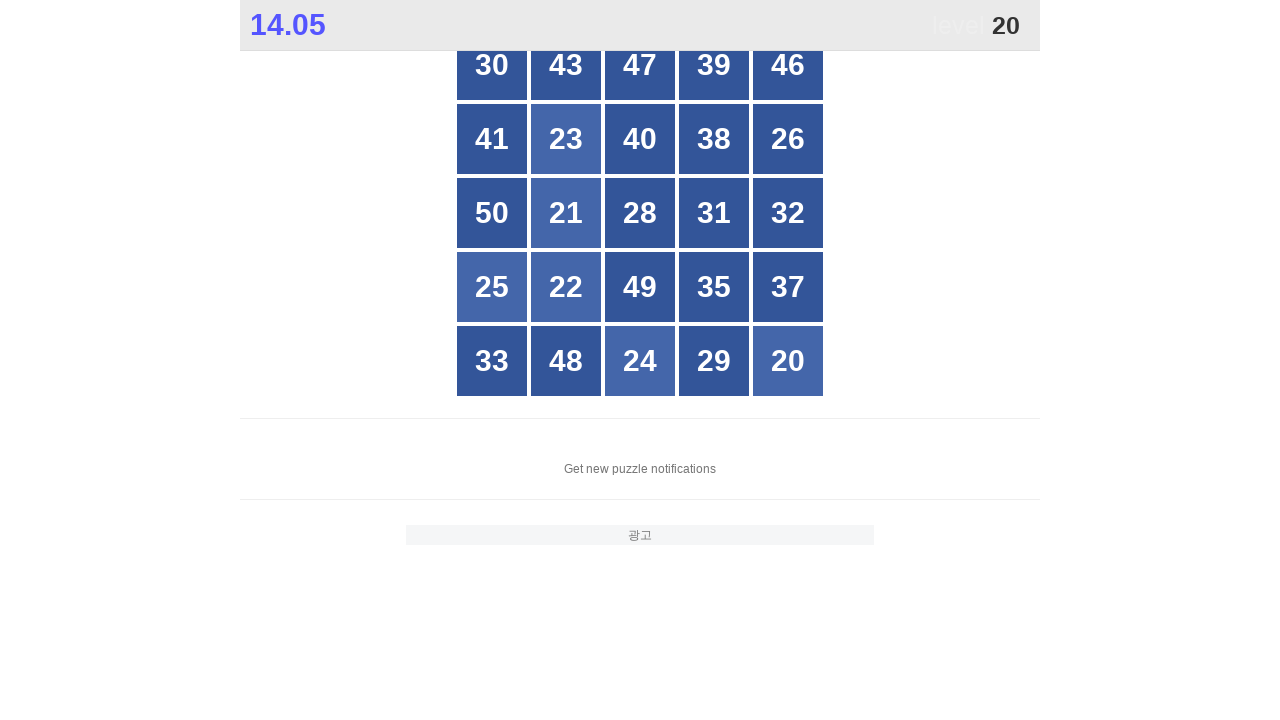

Clicked button with number 20 at (788, 361) on xpath=//*[@id="grid"]/div >> nth=24
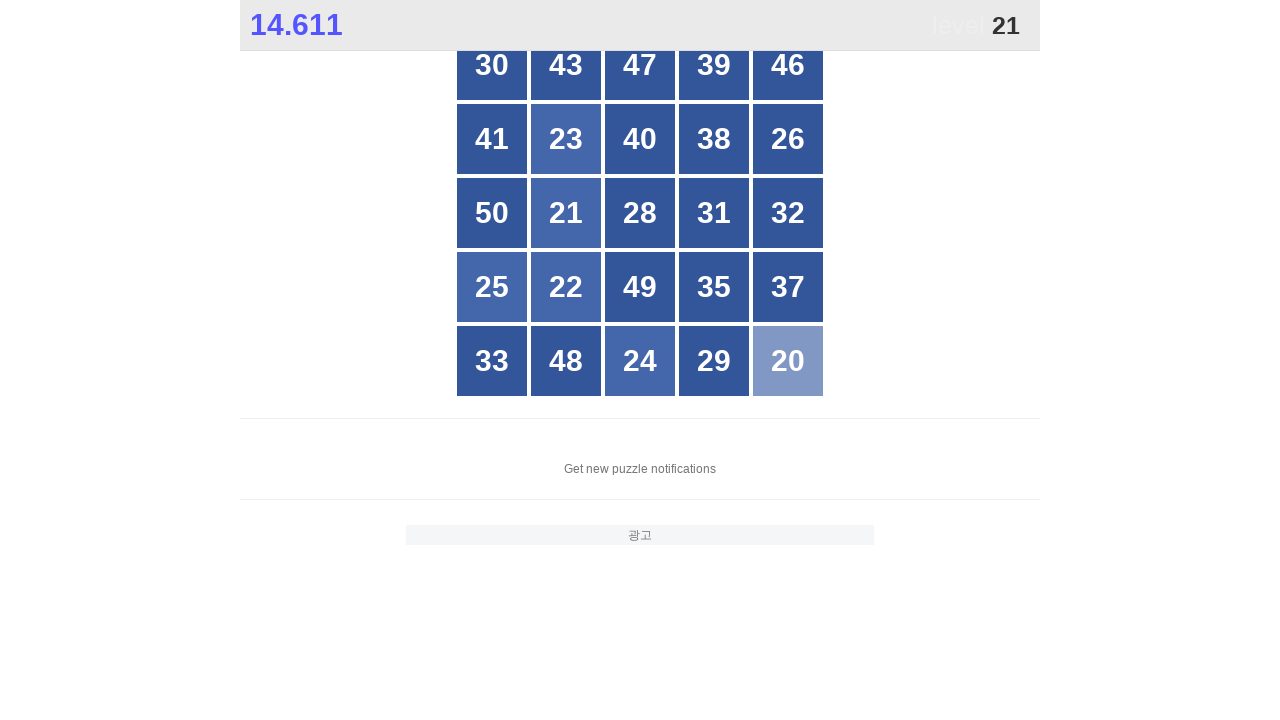

Waited 50ms for UI to update
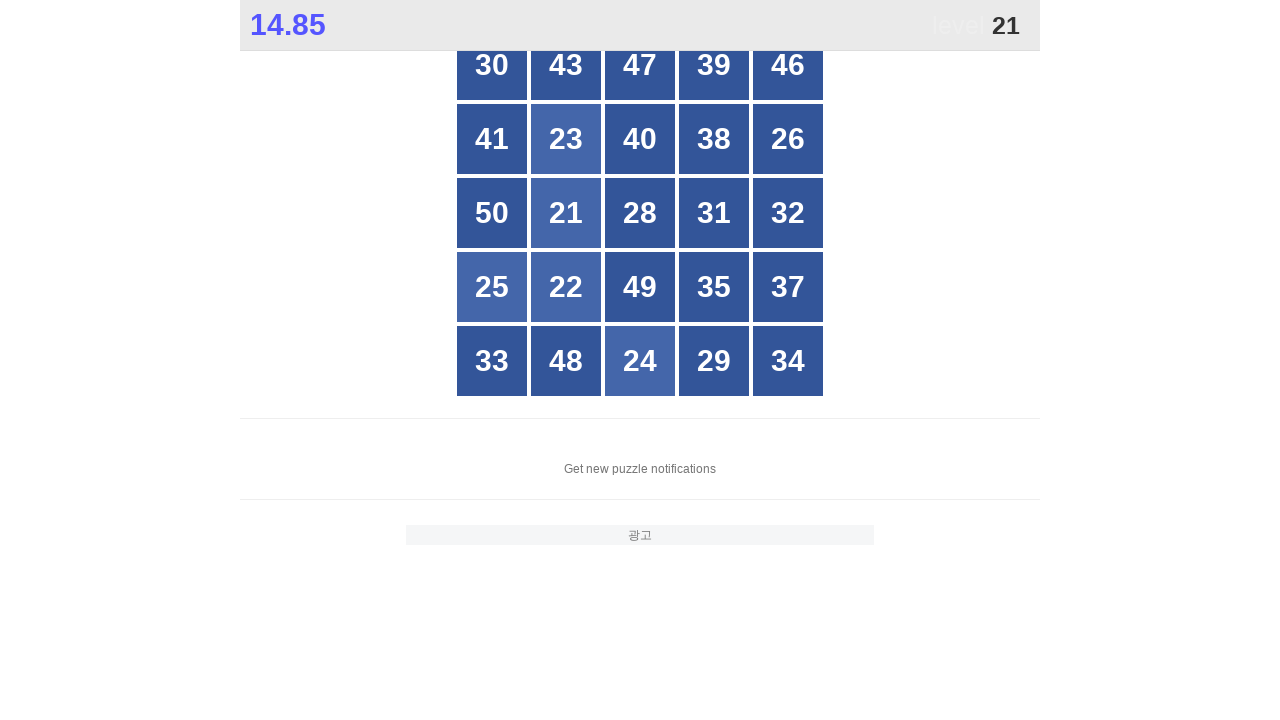

Located all grid buttons to find number 21
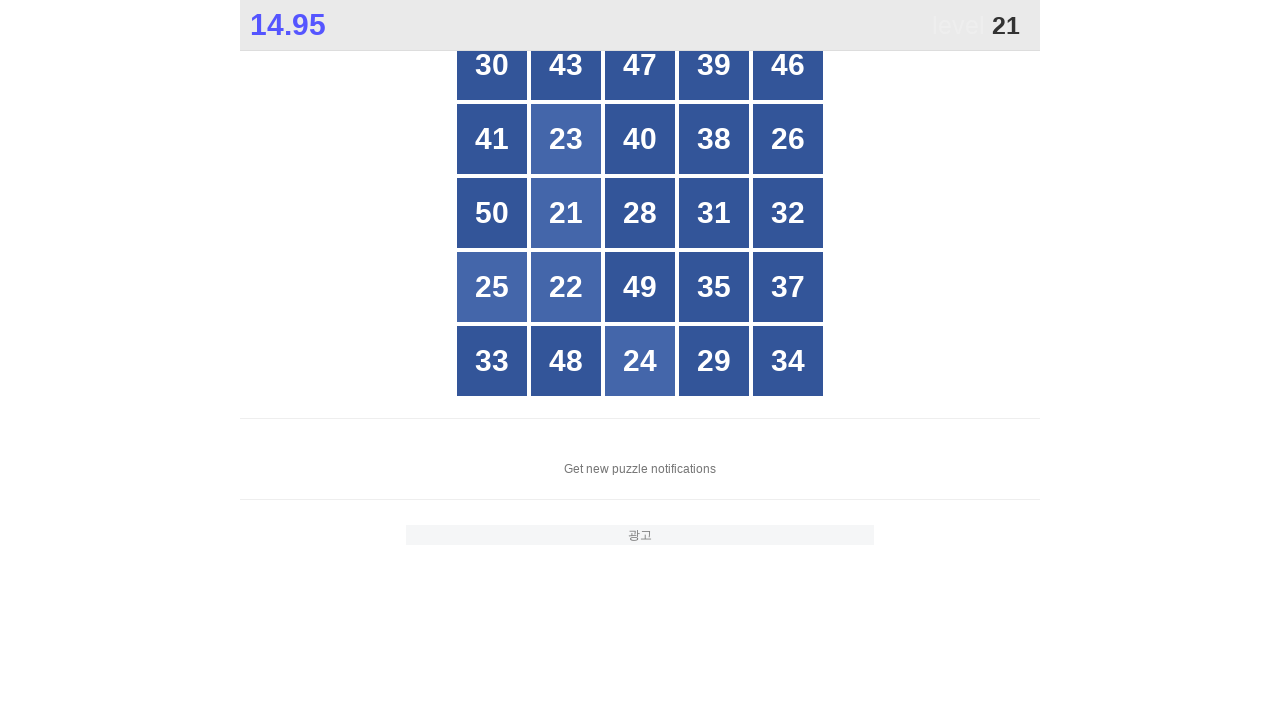

Clicked button with number 21 at (566, 213) on xpath=//*[@id="grid"]/div >> nth=11
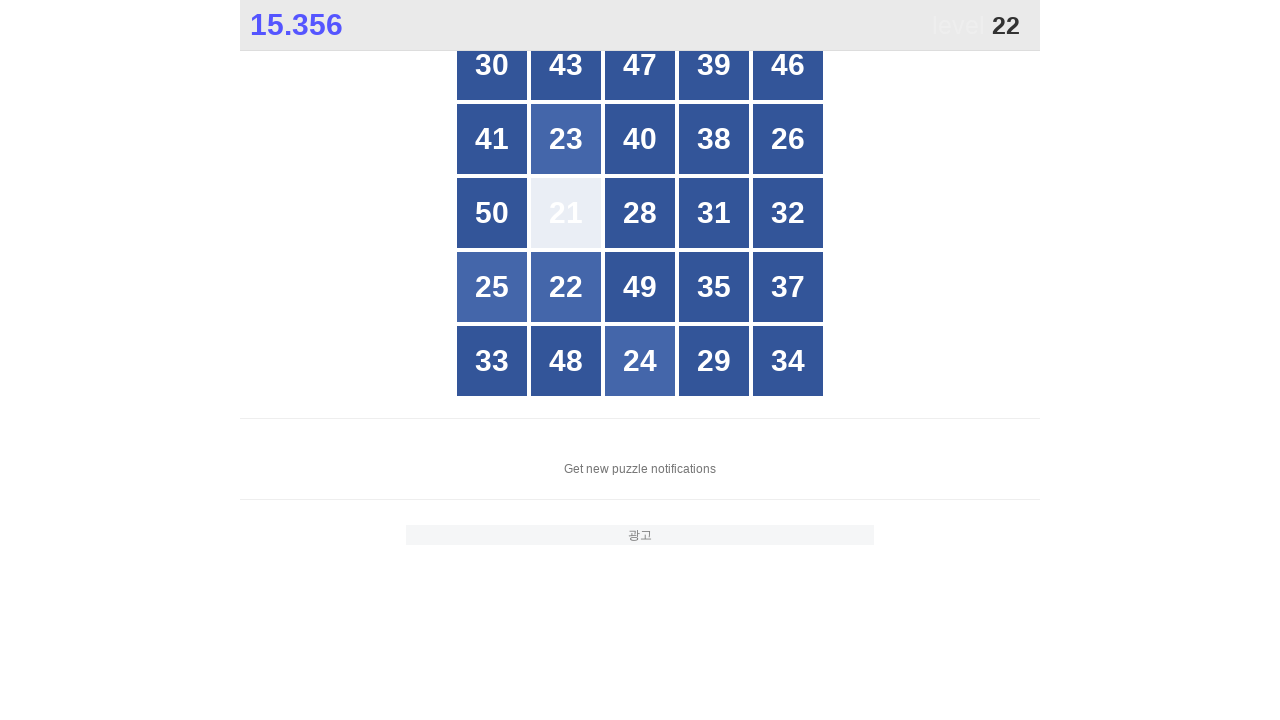

Waited 50ms for UI to update
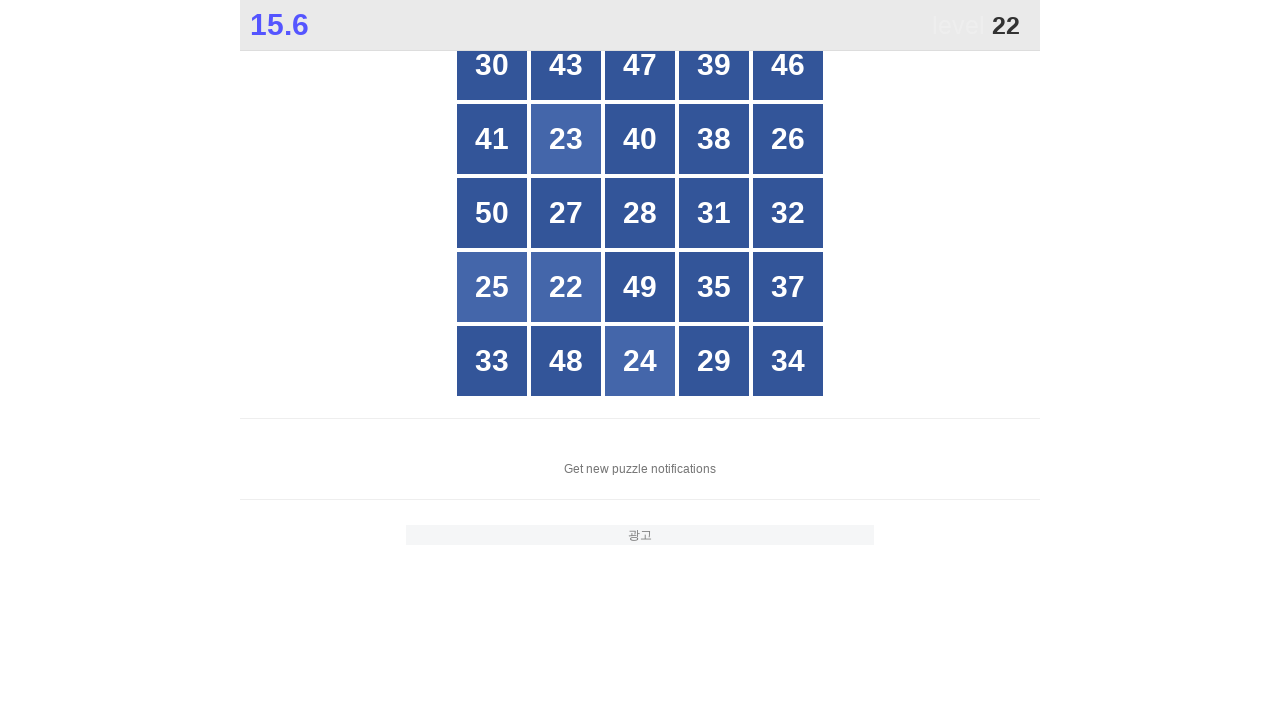

Located all grid buttons to find number 22
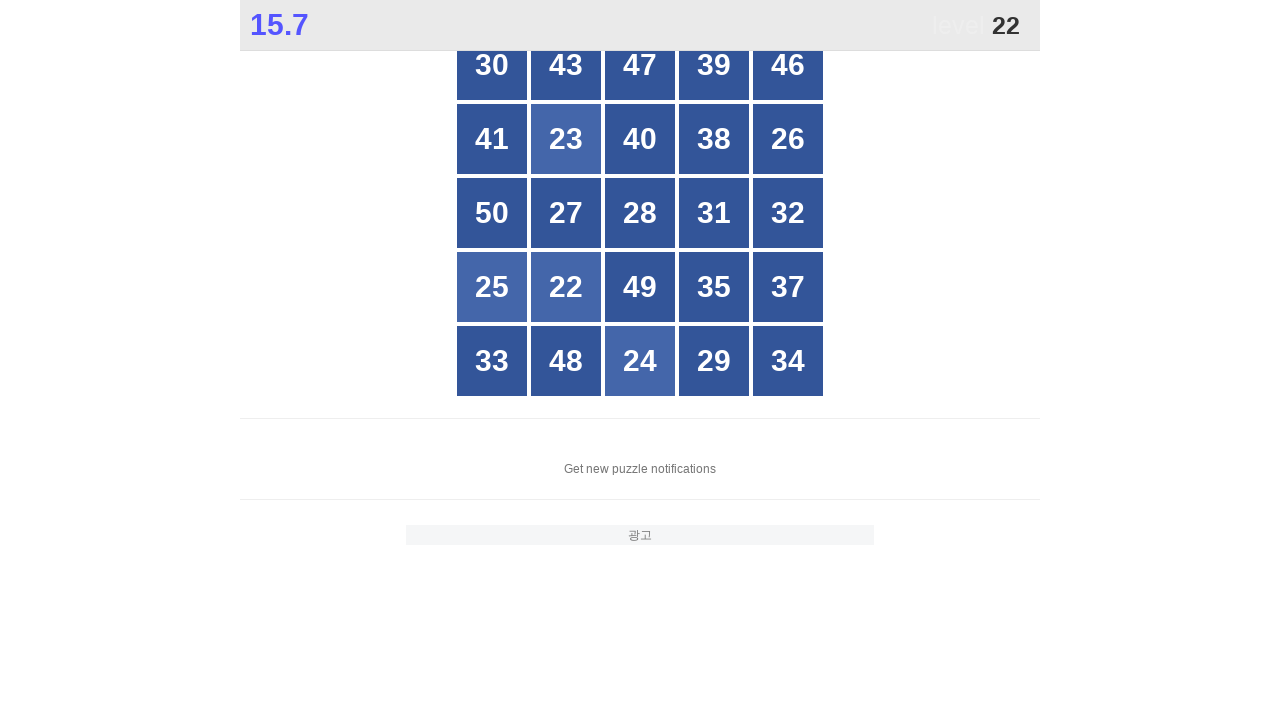

Clicked button with number 22 at (566, 287) on xpath=//*[@id="grid"]/div >> nth=16
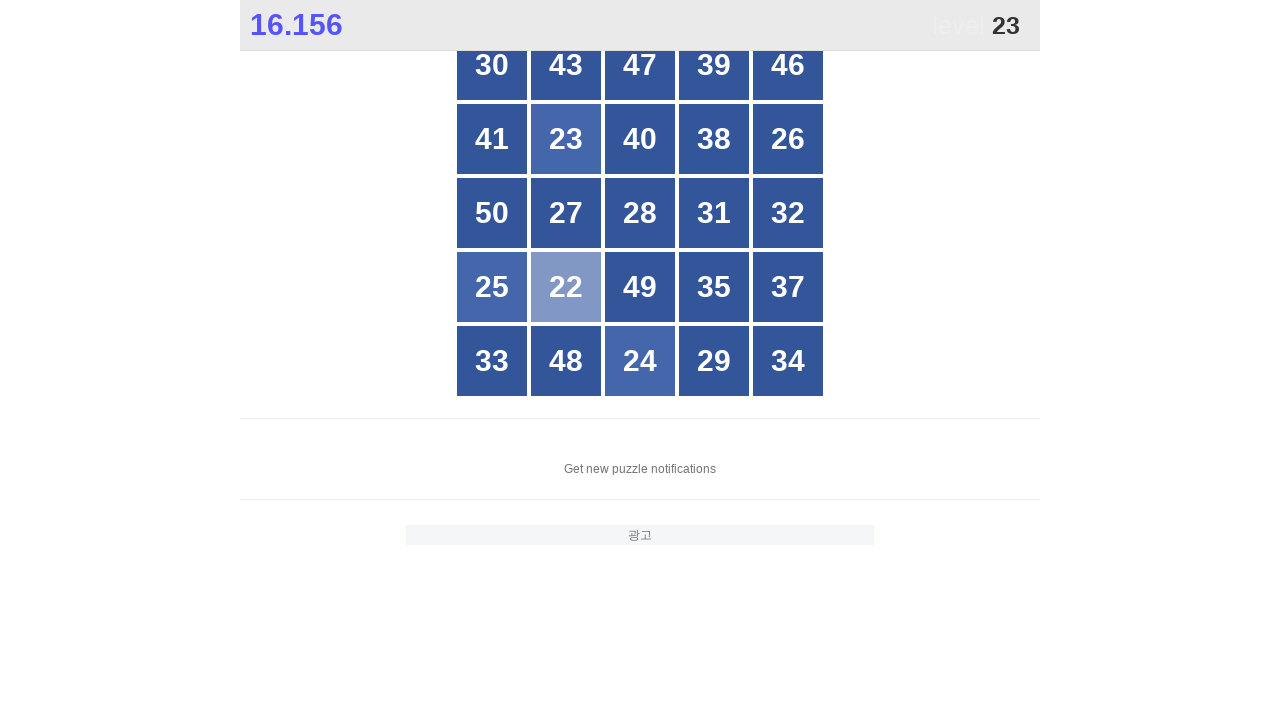

Waited 50ms for UI to update
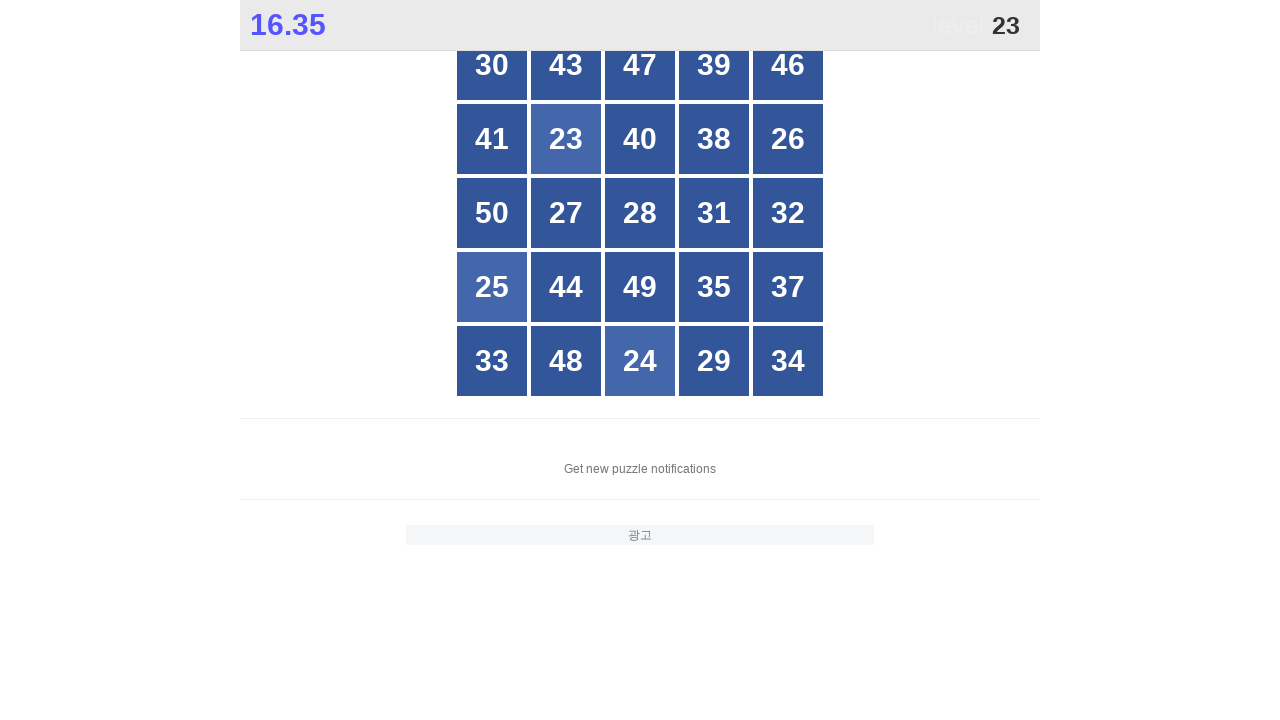

Located all grid buttons to find number 23
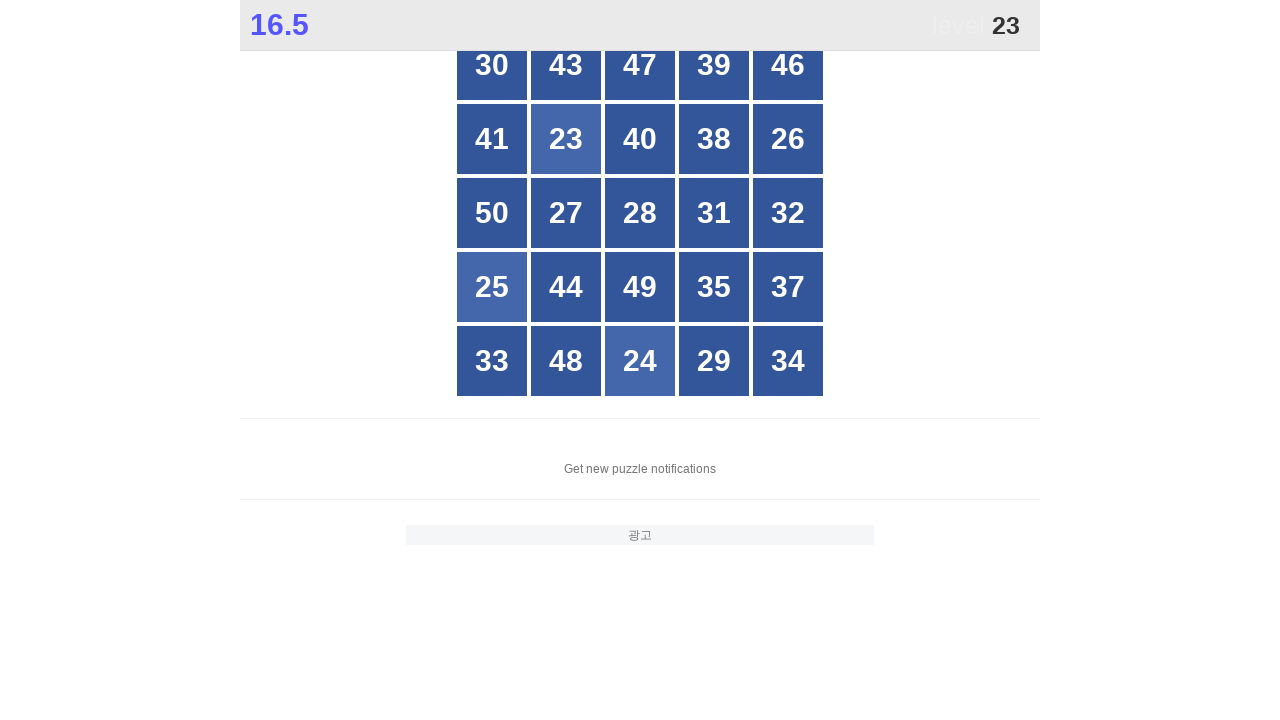

Clicked button with number 23 at (566, 139) on xpath=//*[@id="grid"]/div >> nth=6
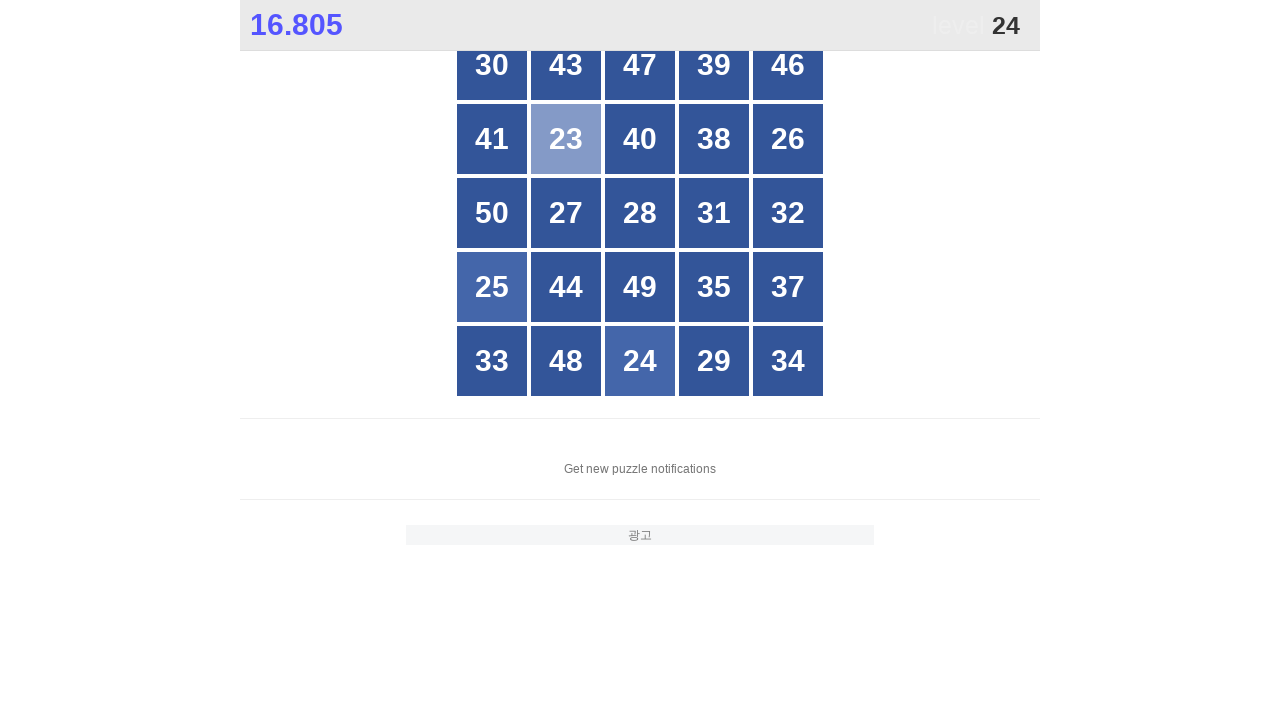

Waited 50ms for UI to update
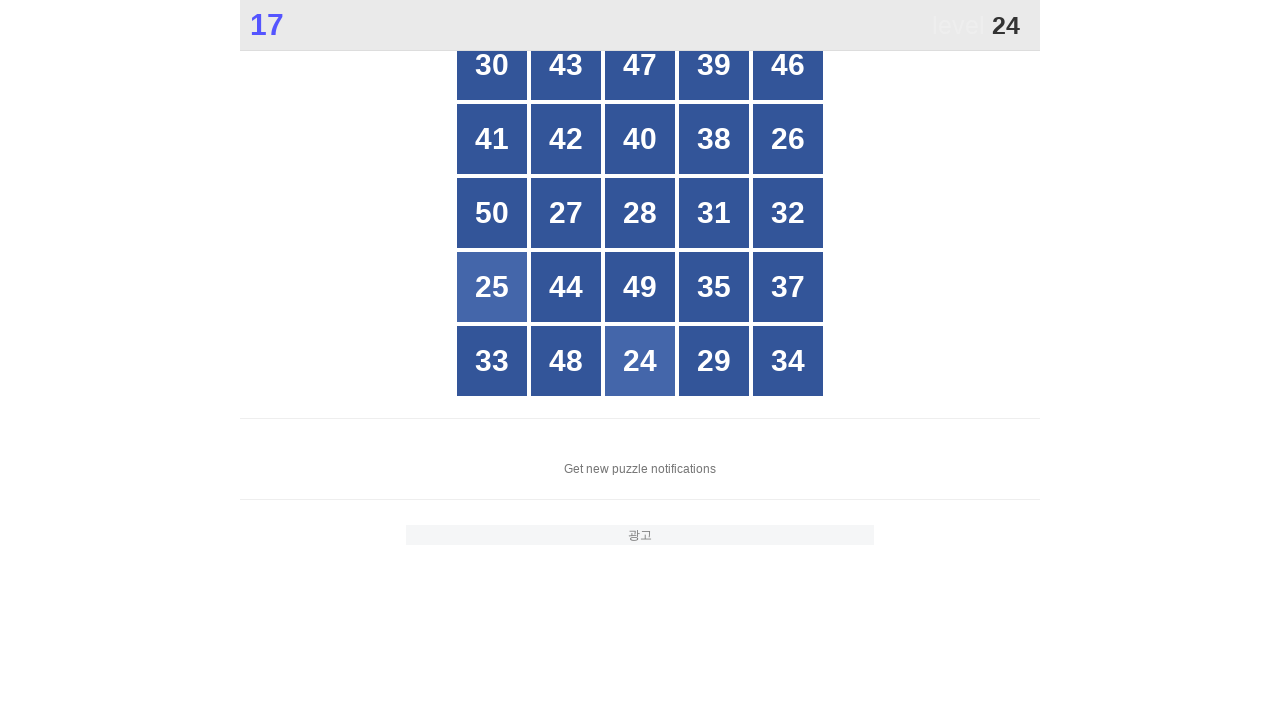

Located all grid buttons to find number 24
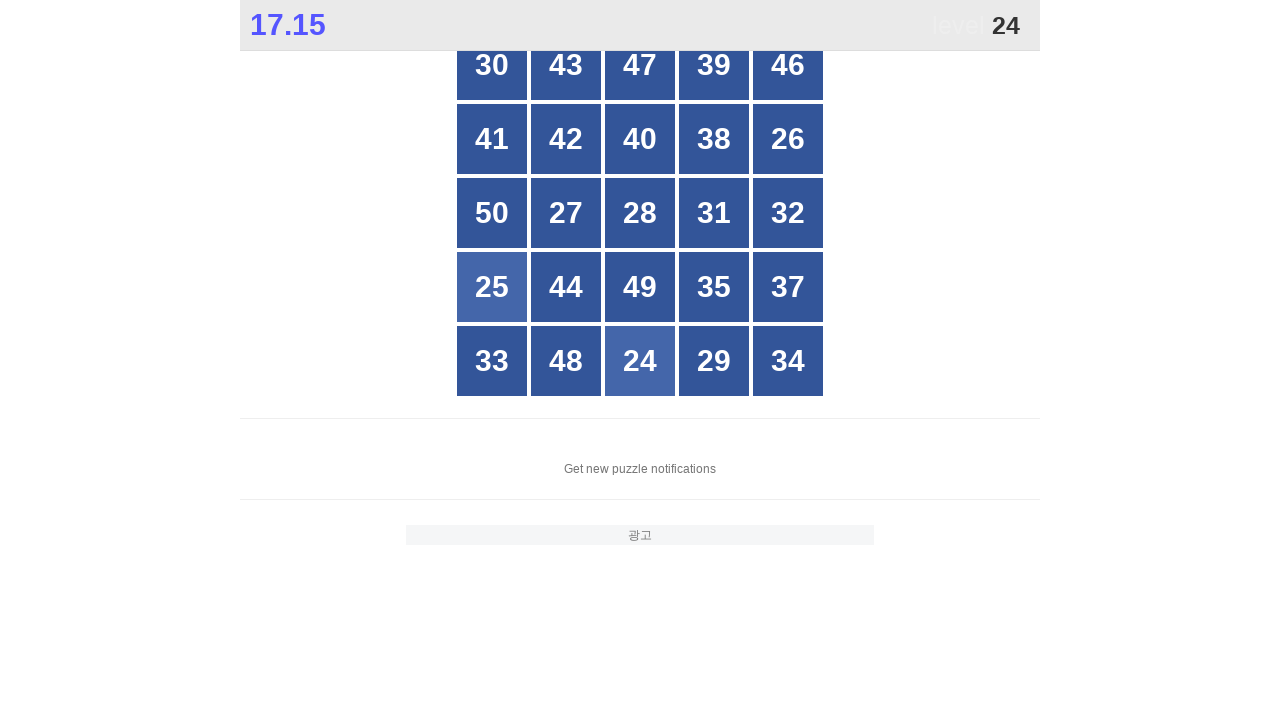

Clicked button with number 24 at (640, 361) on xpath=//*[@id="grid"]/div >> nth=22
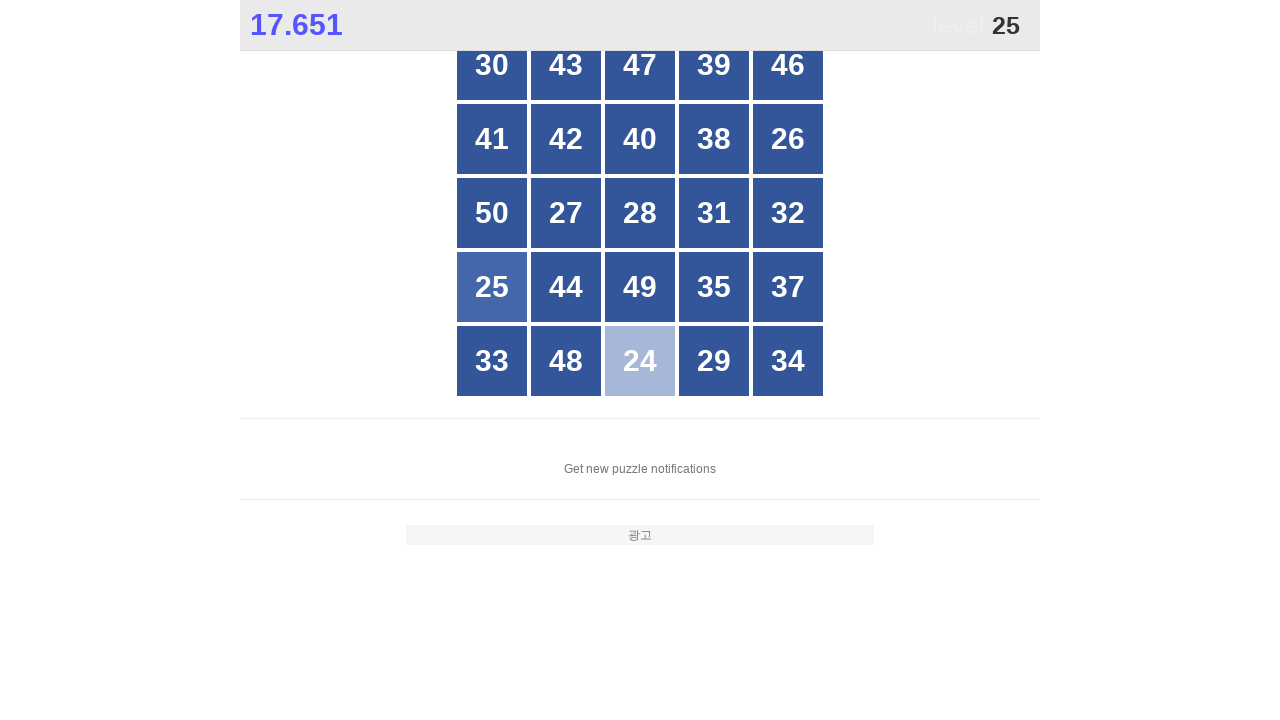

Waited 50ms for UI to update
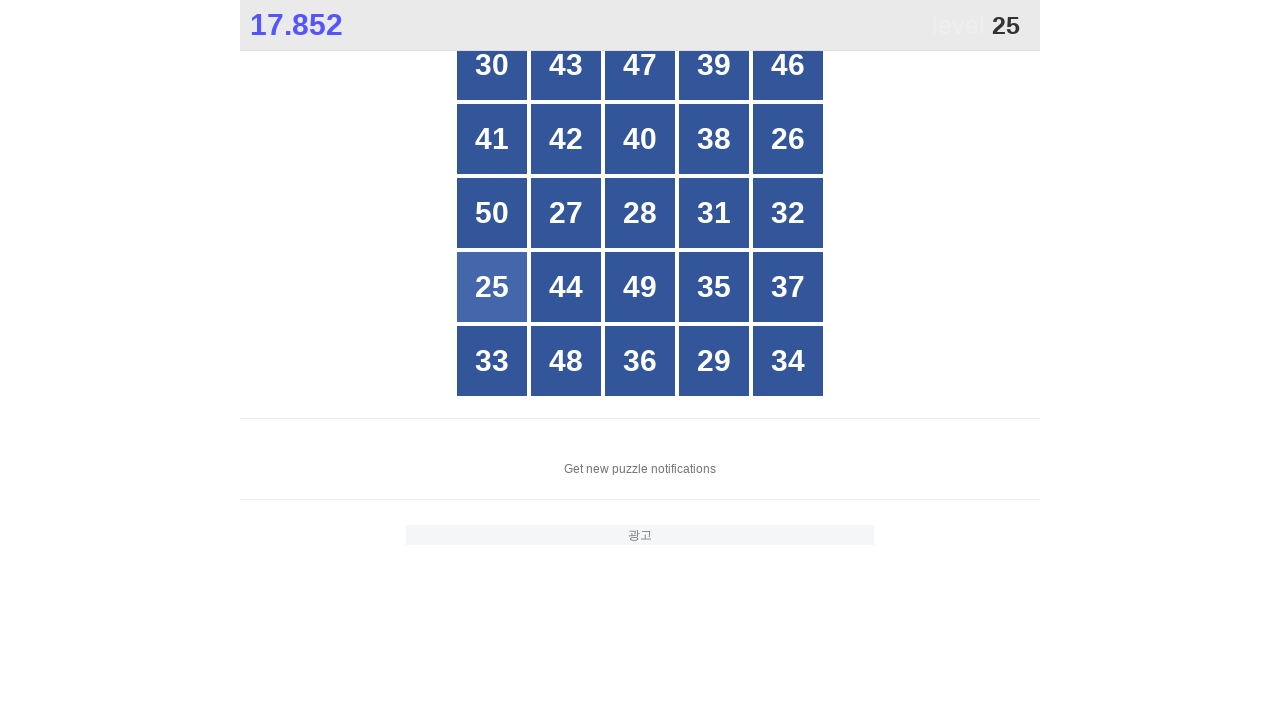

Located all grid buttons to find number 25
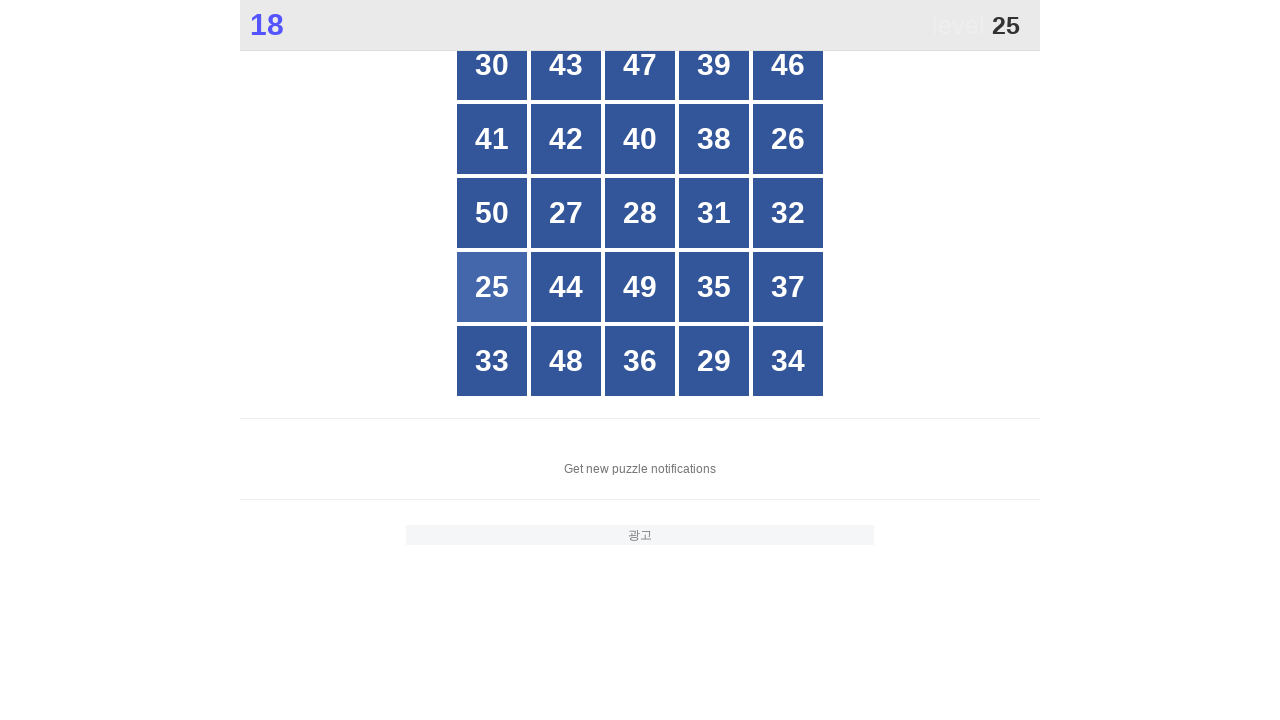

Clicked button with number 25 at (492, 287) on xpath=//*[@id="grid"]/div >> nth=15
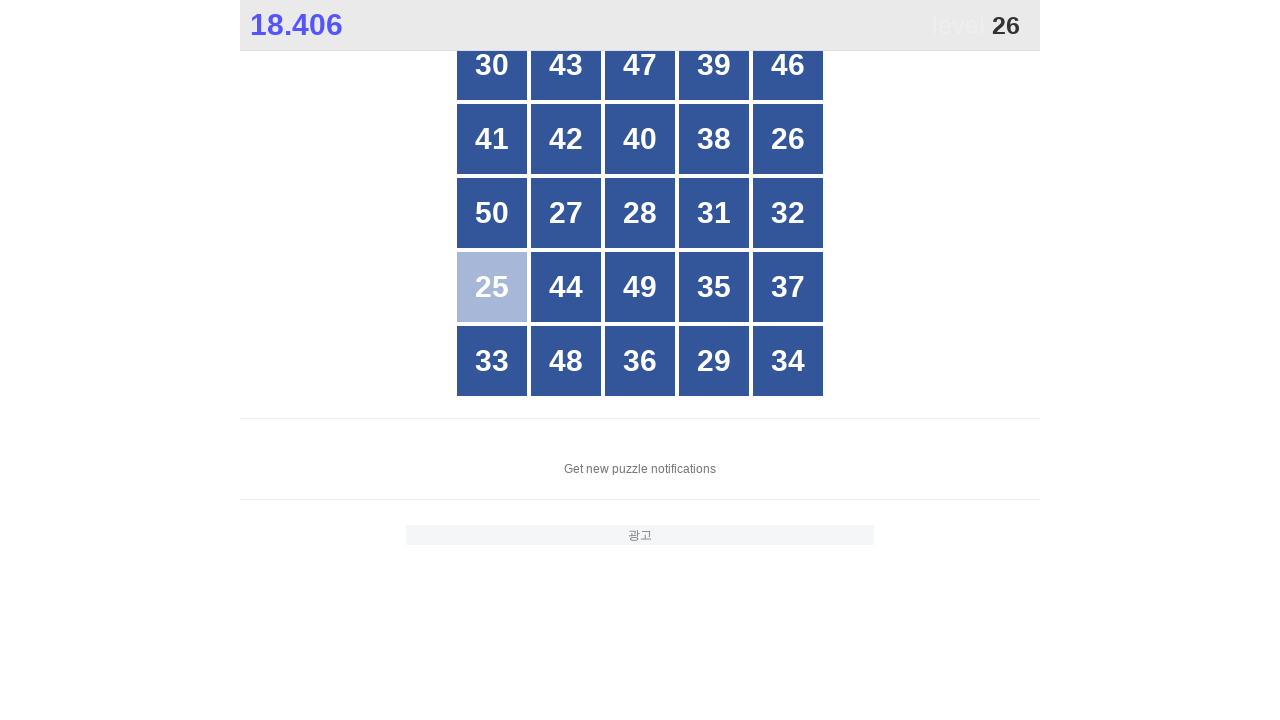

Waited 50ms for UI to update
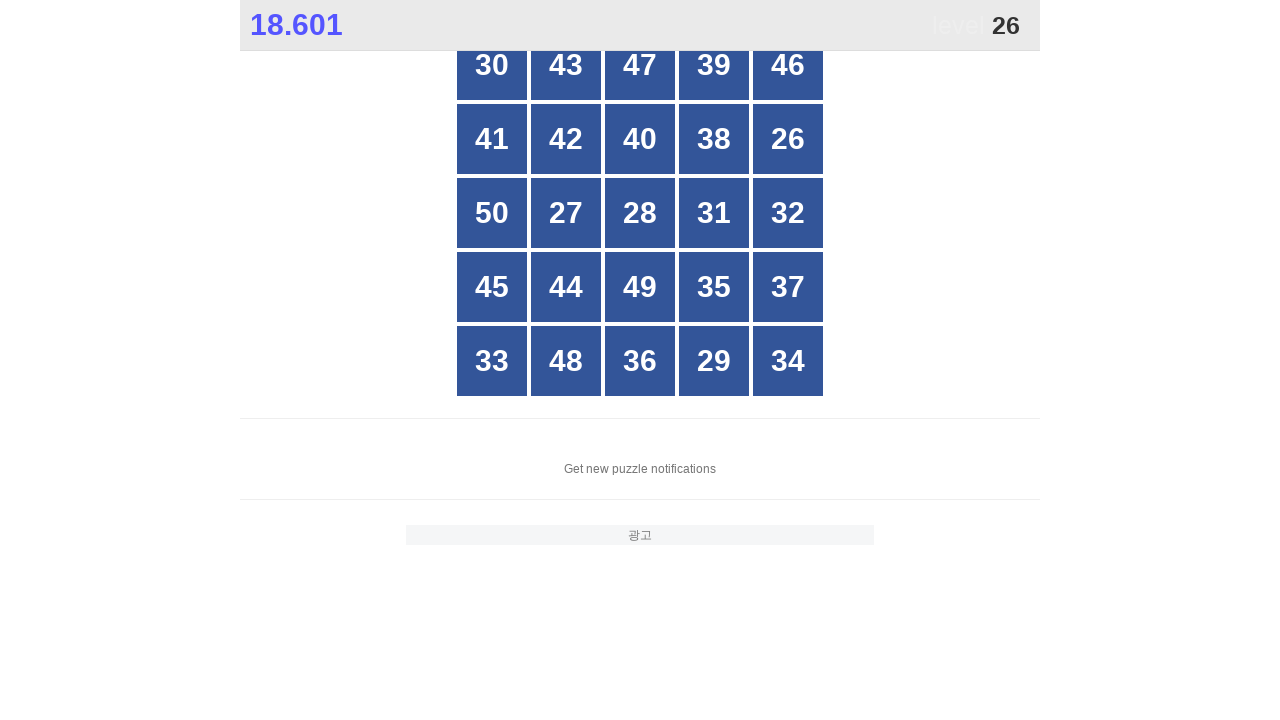

Located all grid buttons to find number 26
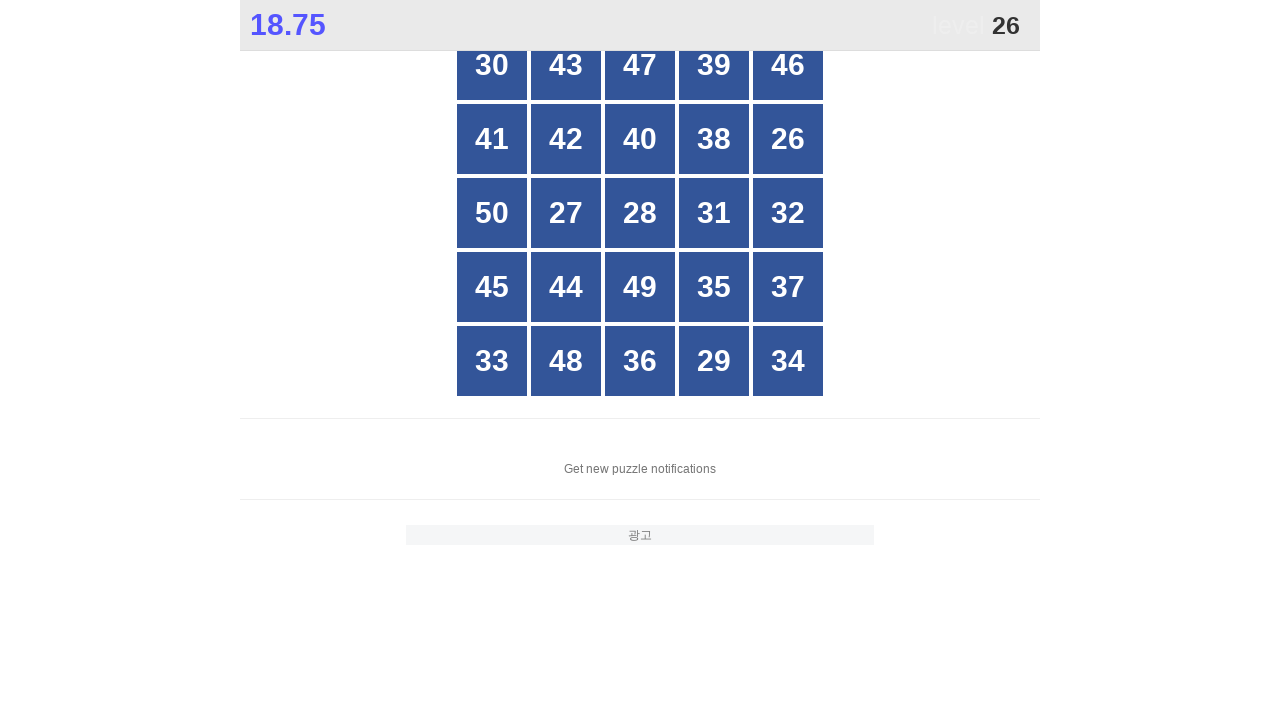

Clicked button with number 26 at (788, 139) on xpath=//*[@id="grid"]/div >> nth=9
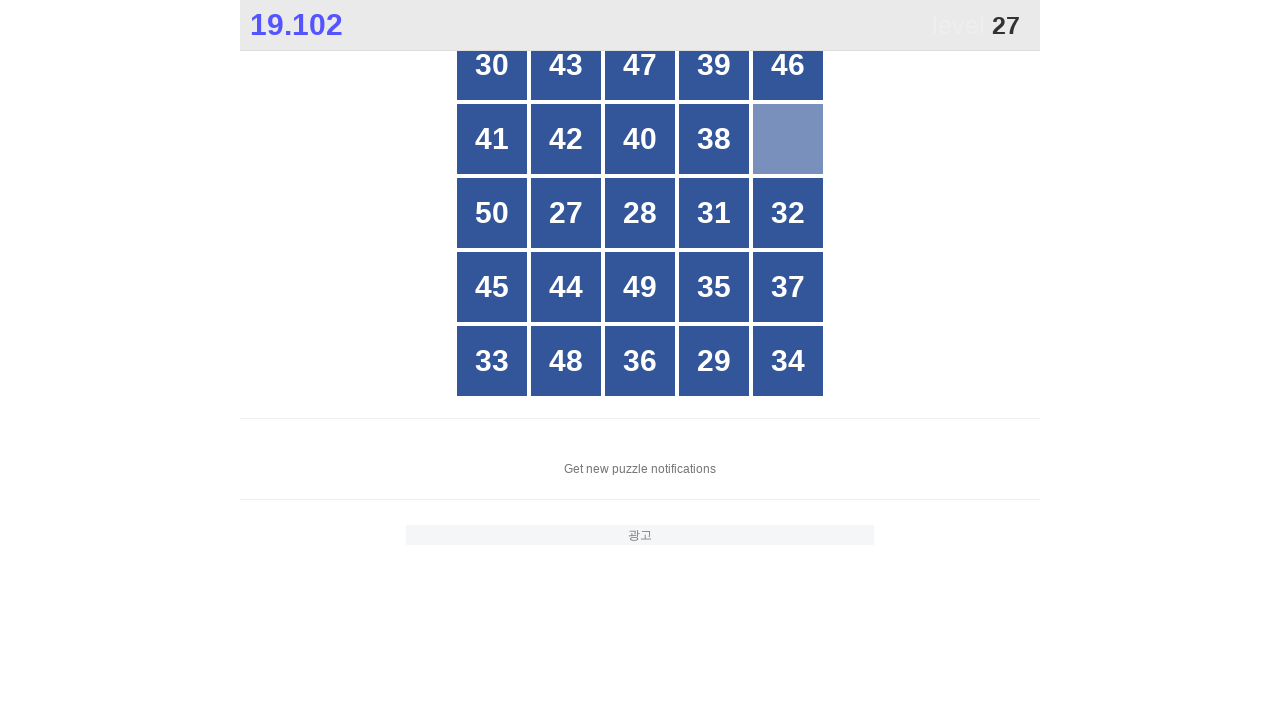

Waited 50ms for UI to update
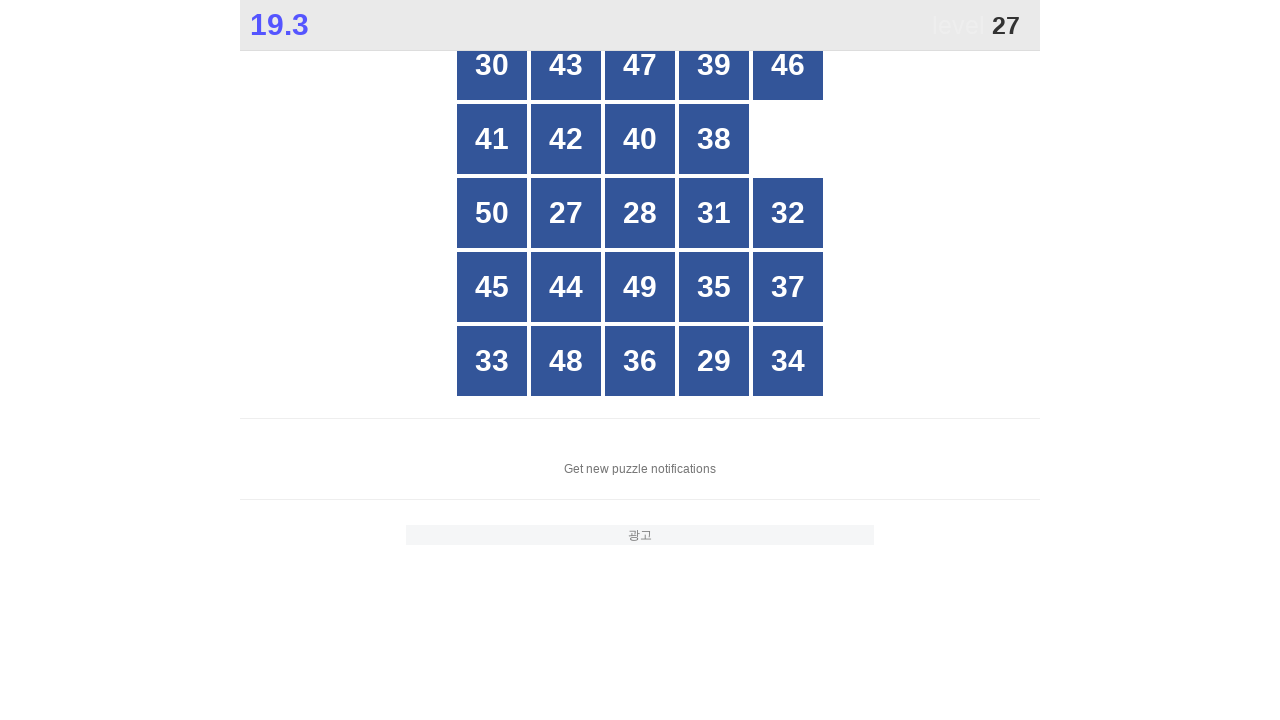

Located all grid buttons to find number 27
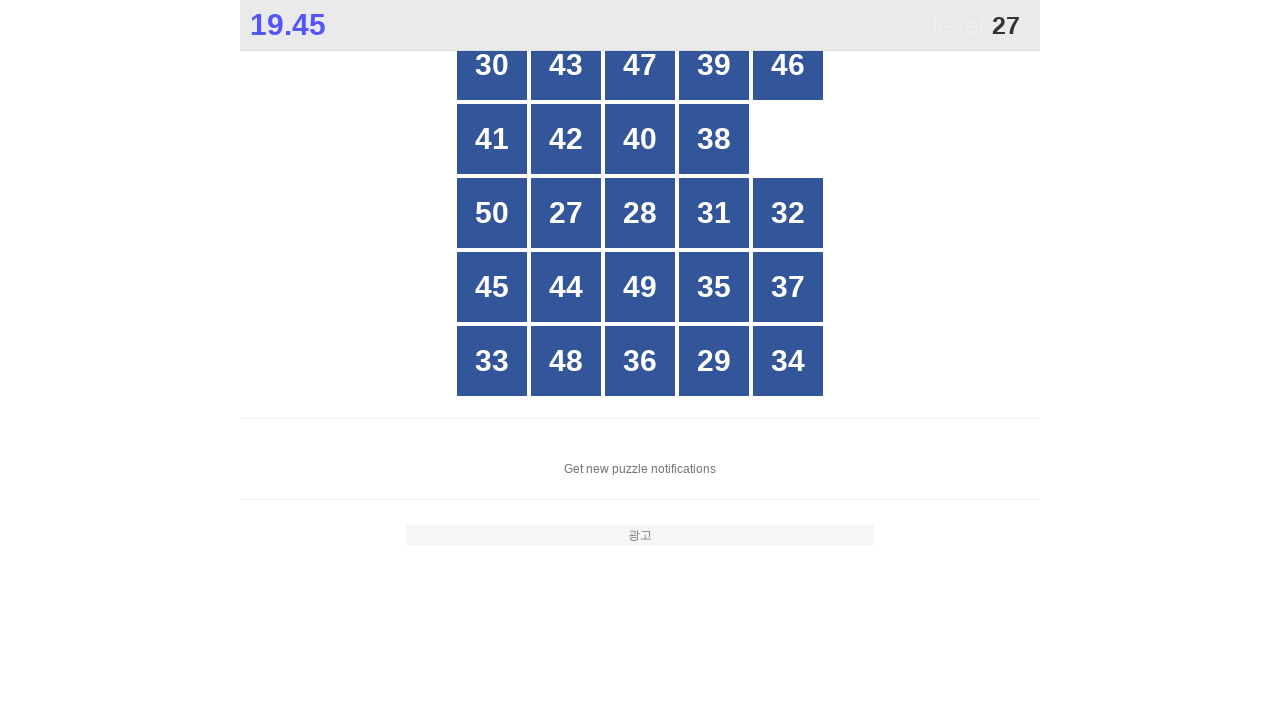

Clicked button with number 27 at (566, 213) on xpath=//*[@id="grid"]/div >> nth=11
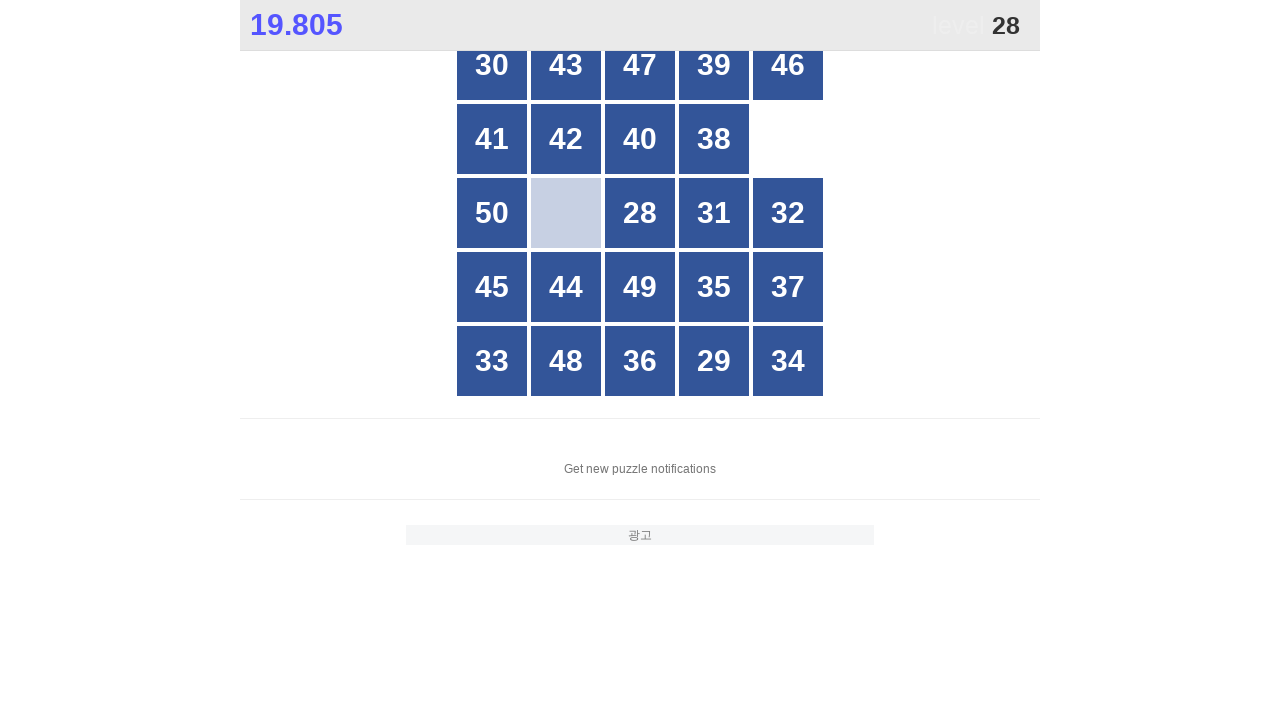

Waited 50ms for UI to update
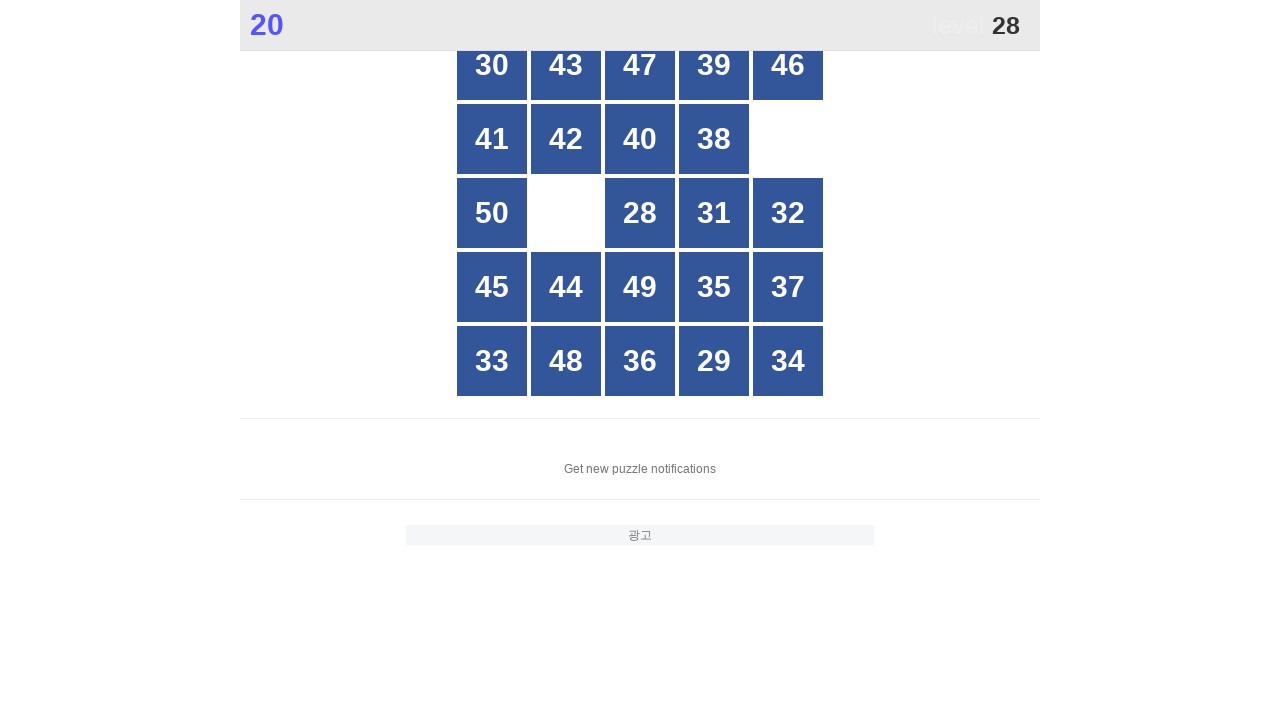

Located all grid buttons to find number 28
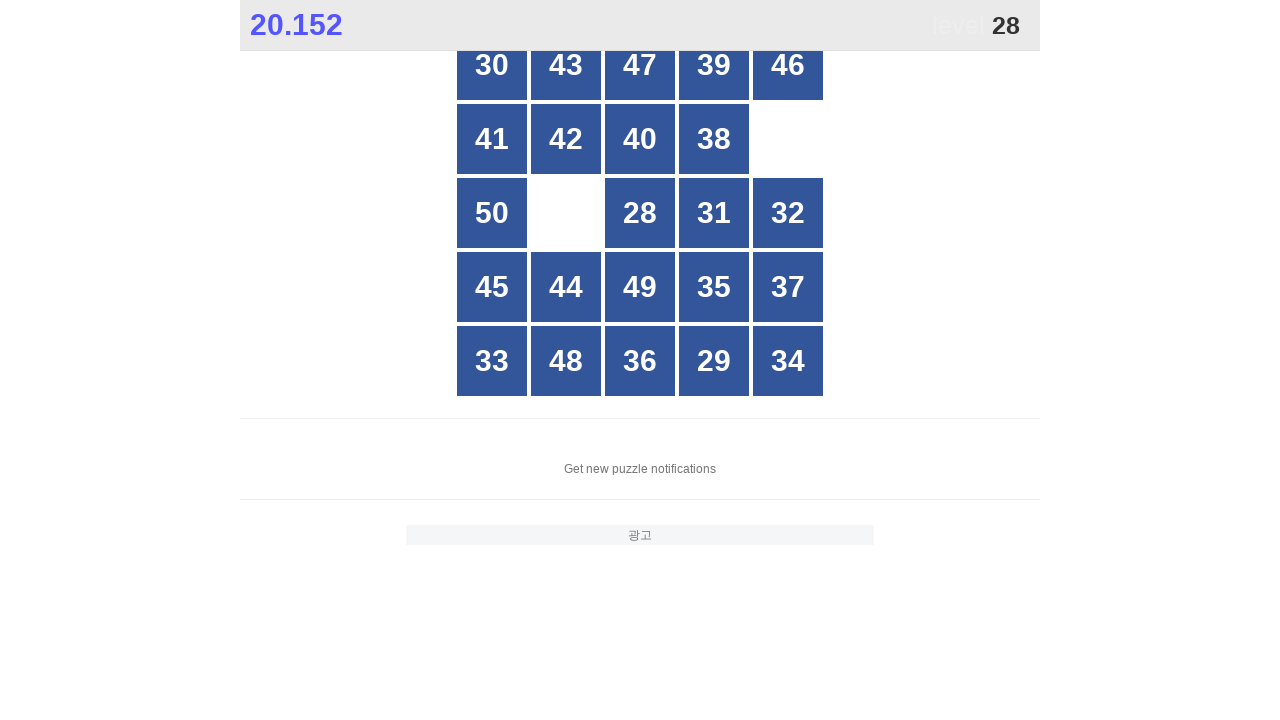

Clicked button with number 28 at (640, 213) on xpath=//*[@id="grid"]/div >> nth=12
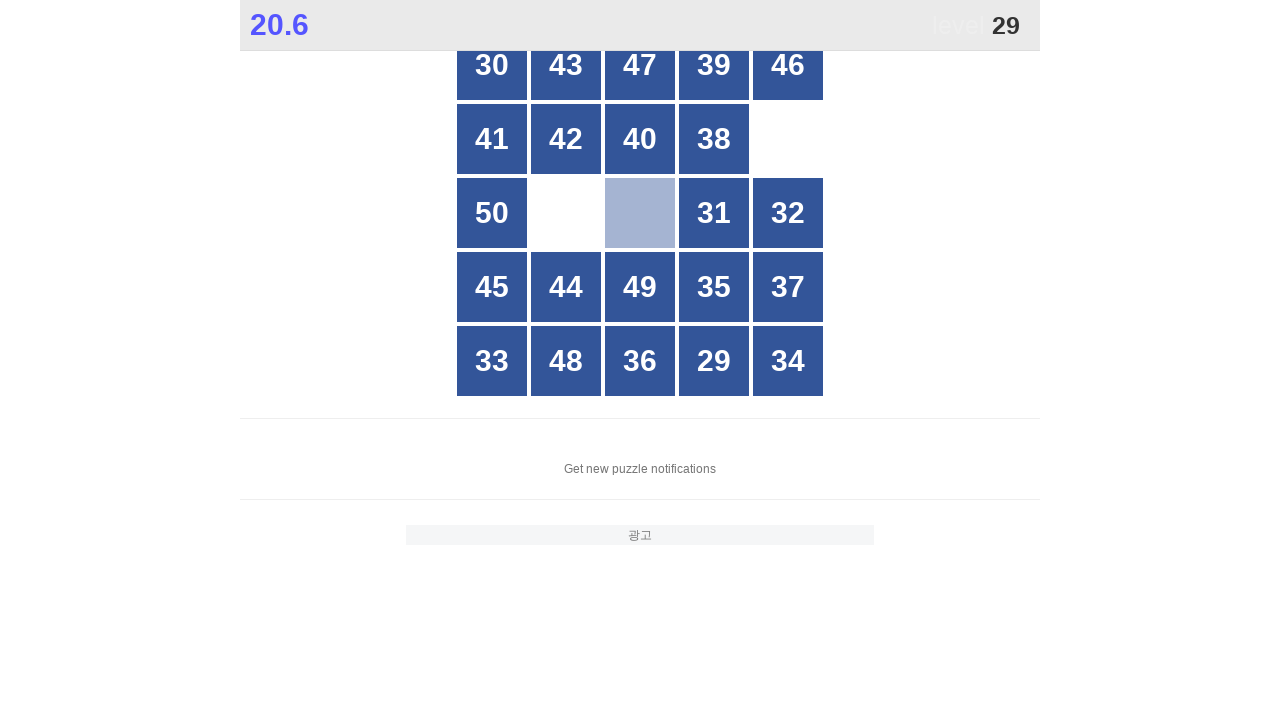

Waited 50ms for UI to update
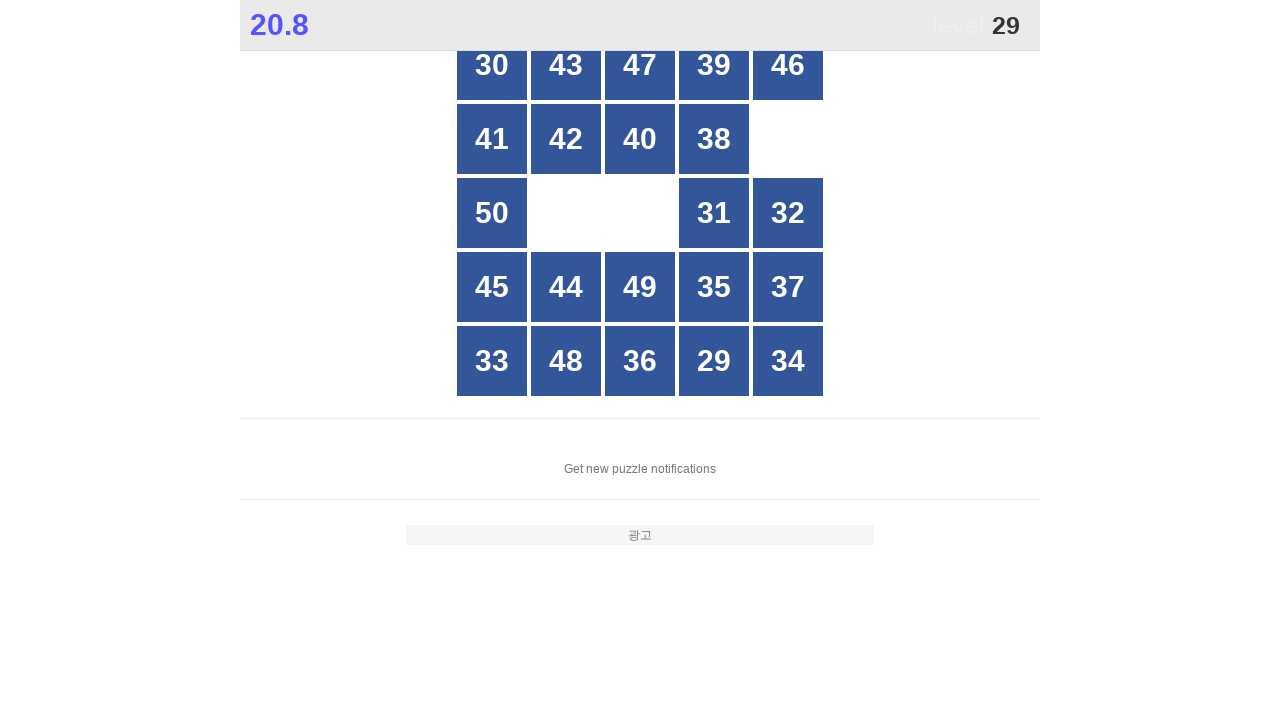

Located all grid buttons to find number 29
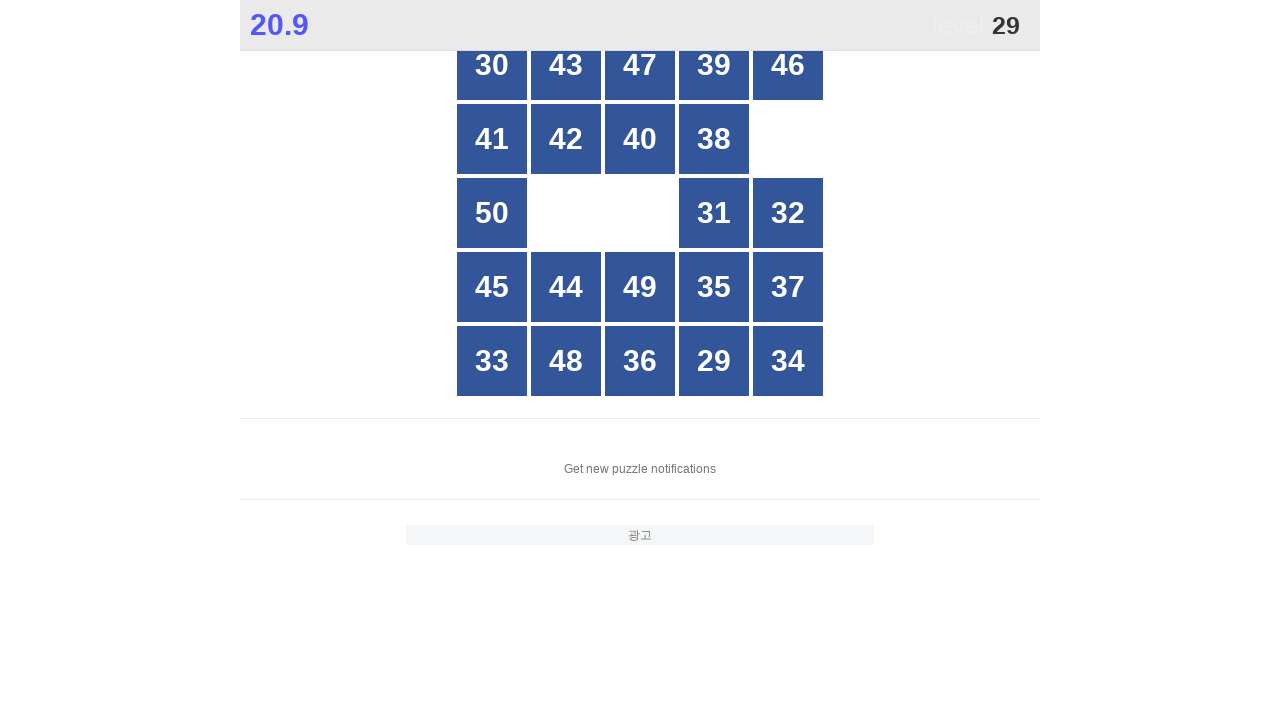

Clicked button with number 29 at (714, 361) on xpath=//*[@id="grid"]/div >> nth=23
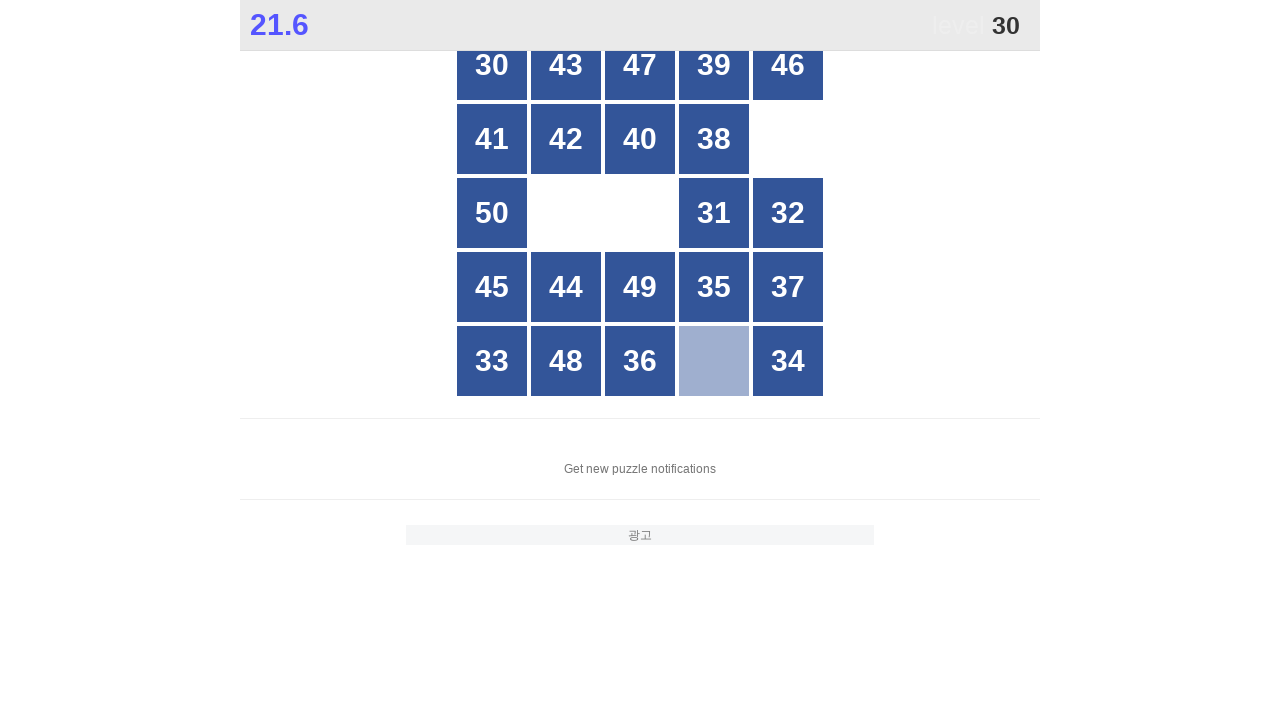

Waited 50ms for UI to update
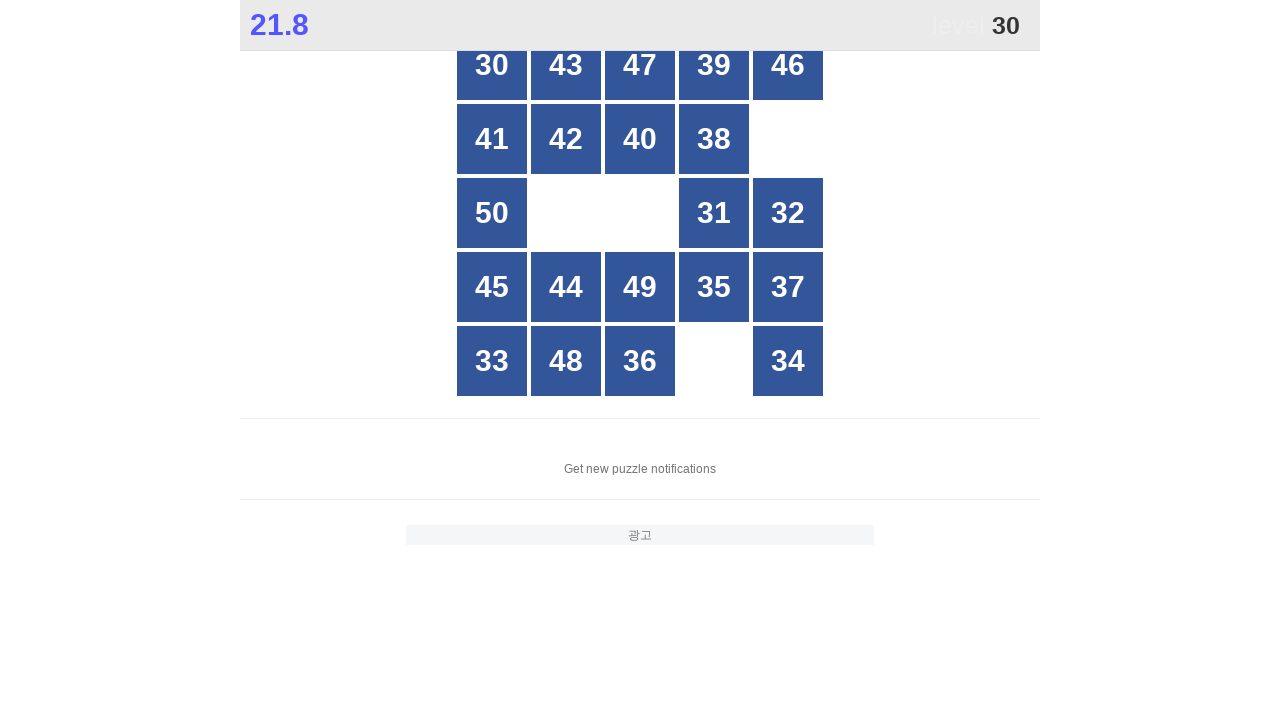

Located all grid buttons to find number 30
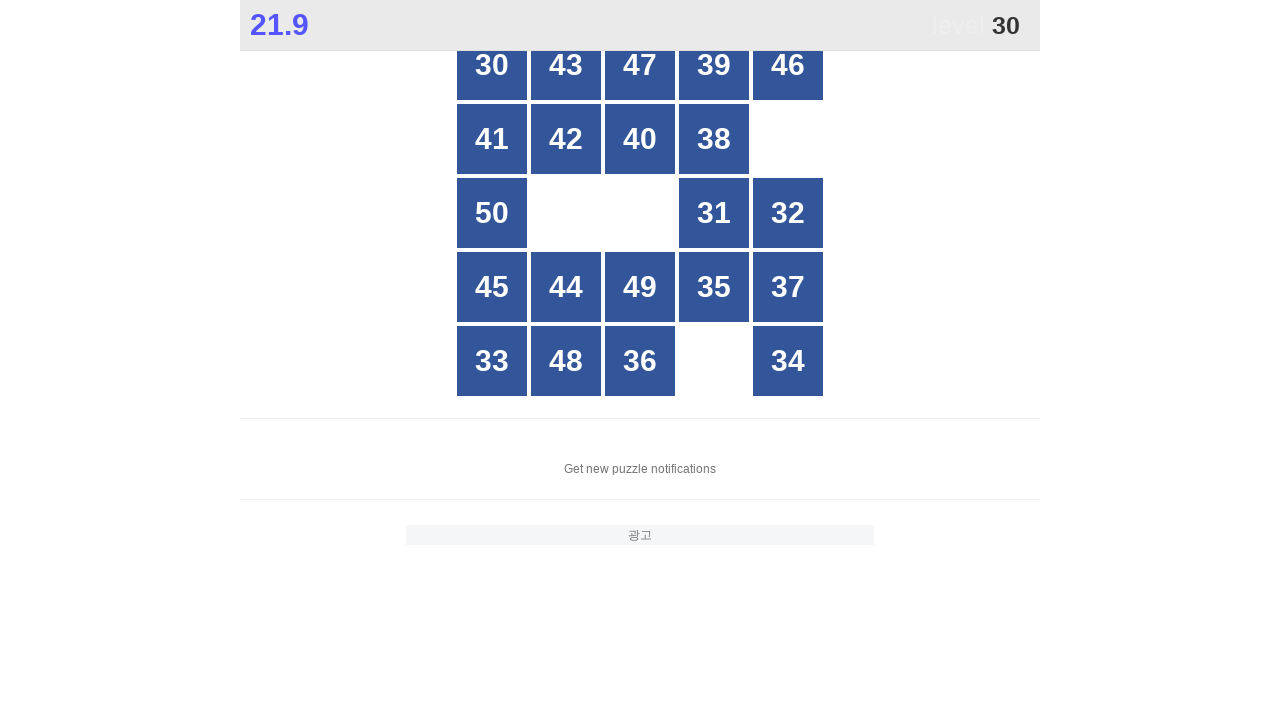

Clicked button with number 30 at (492, 65) on xpath=//*[@id="grid"]/div >> nth=0
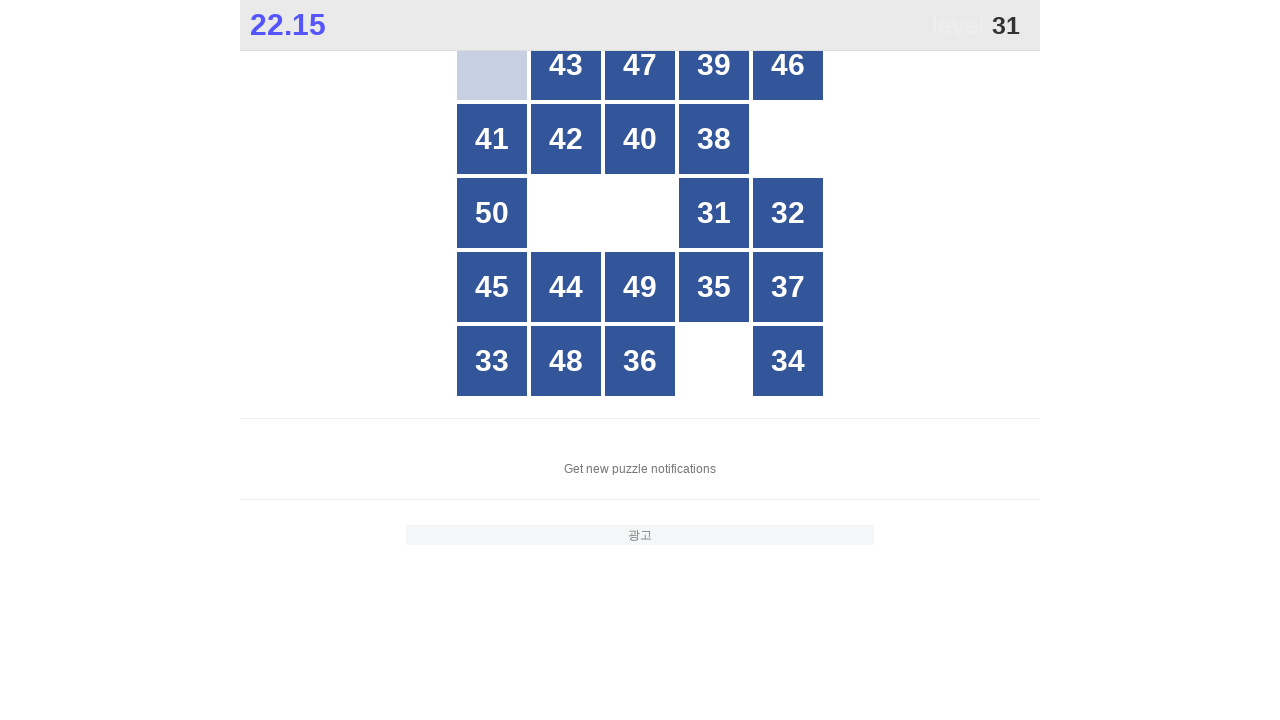

Waited 50ms for UI to update
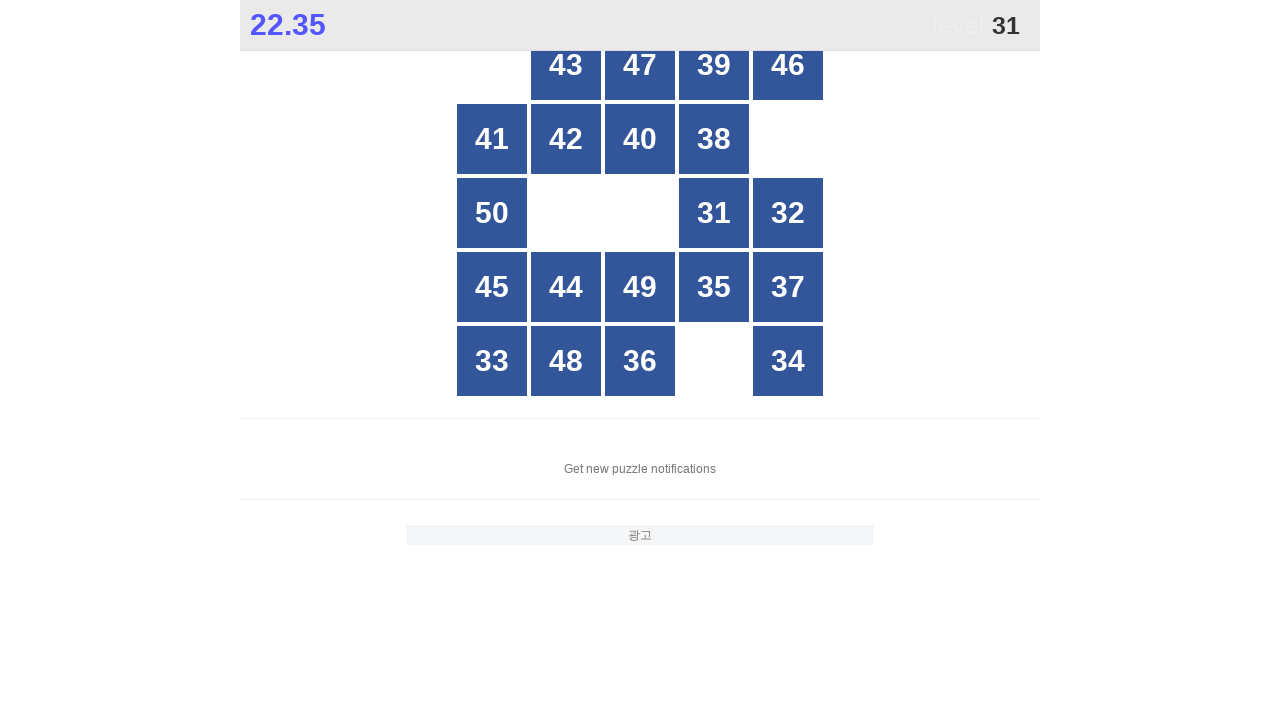

Located all grid buttons to find number 31
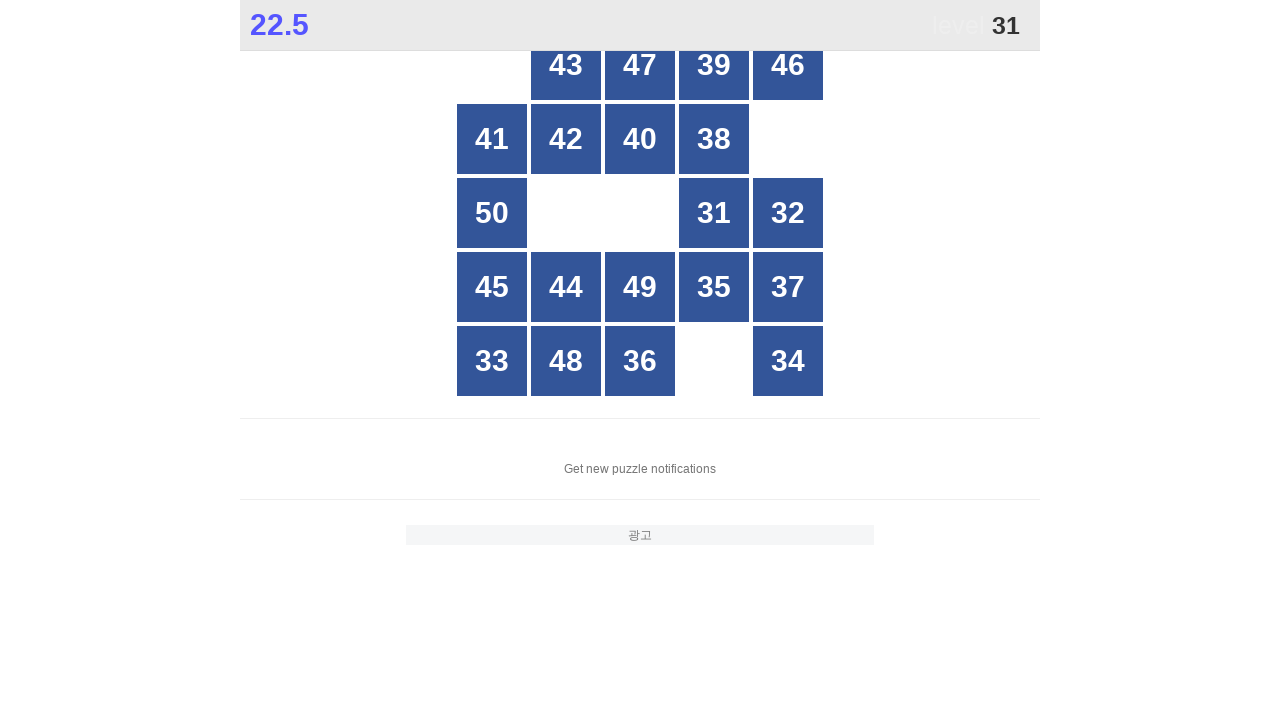

Clicked button with number 31 at (714, 213) on xpath=//*[@id="grid"]/div >> nth=13
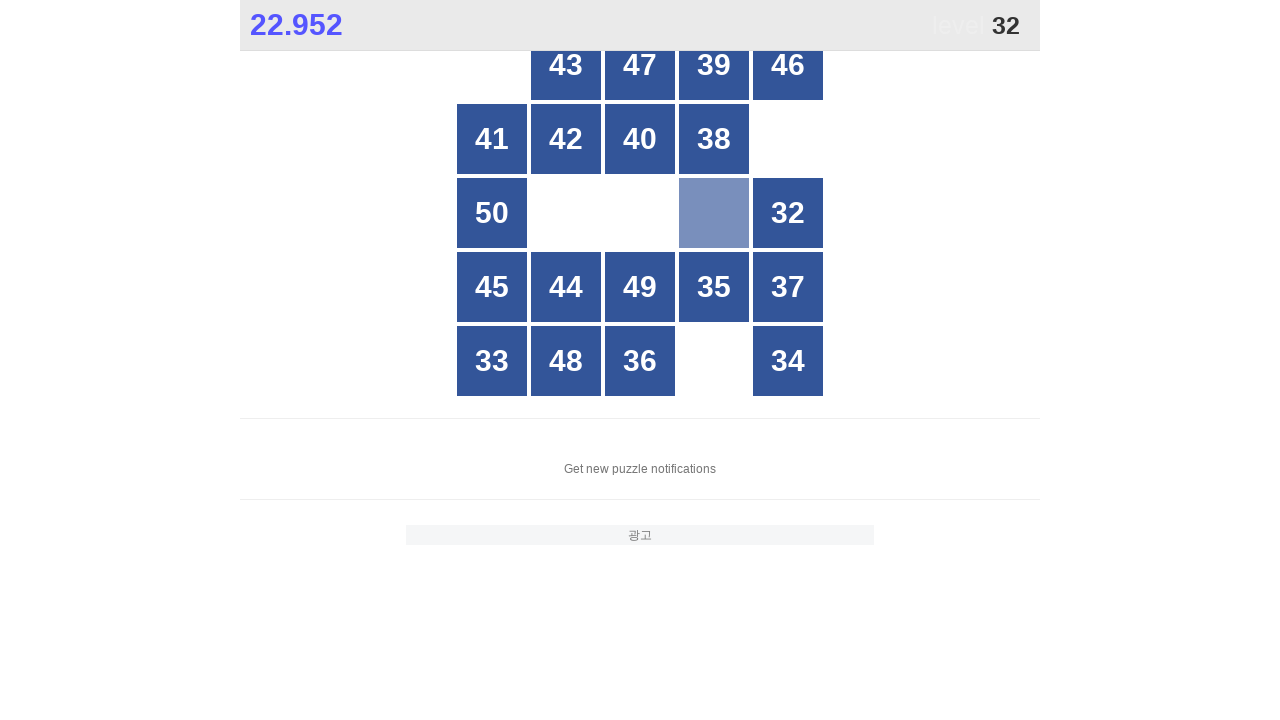

Waited 50ms for UI to update
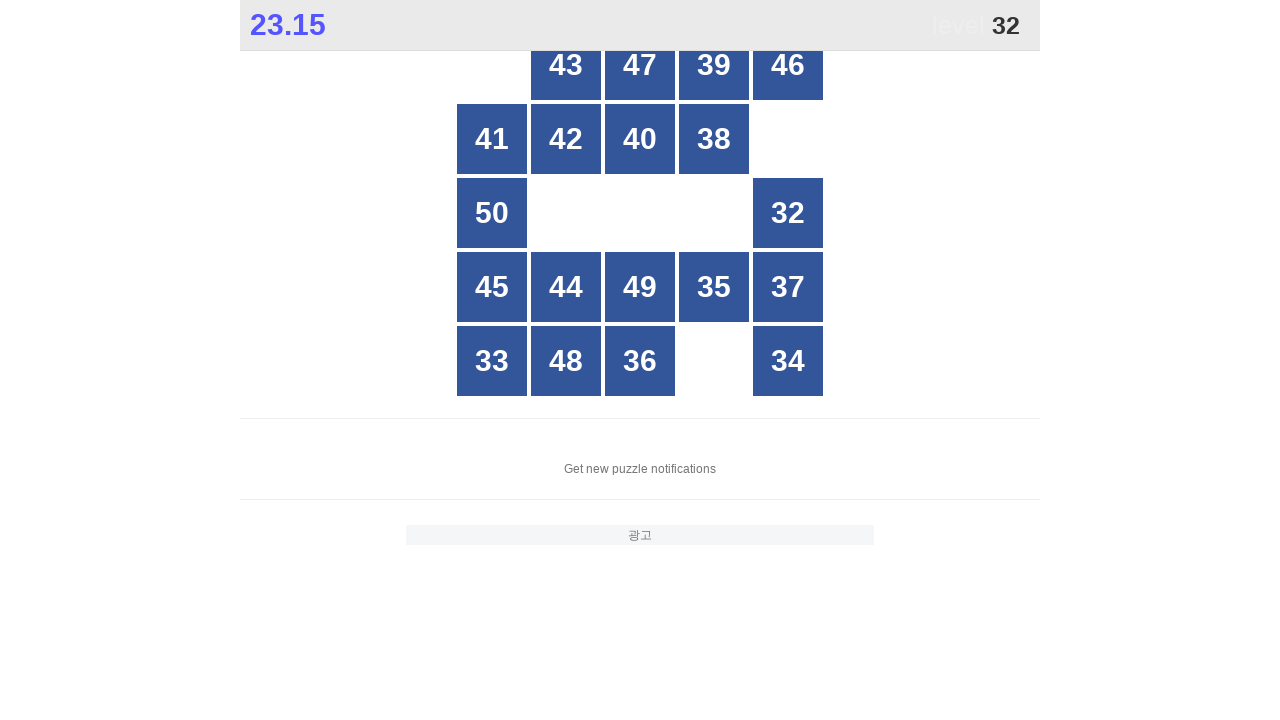

Located all grid buttons to find number 32
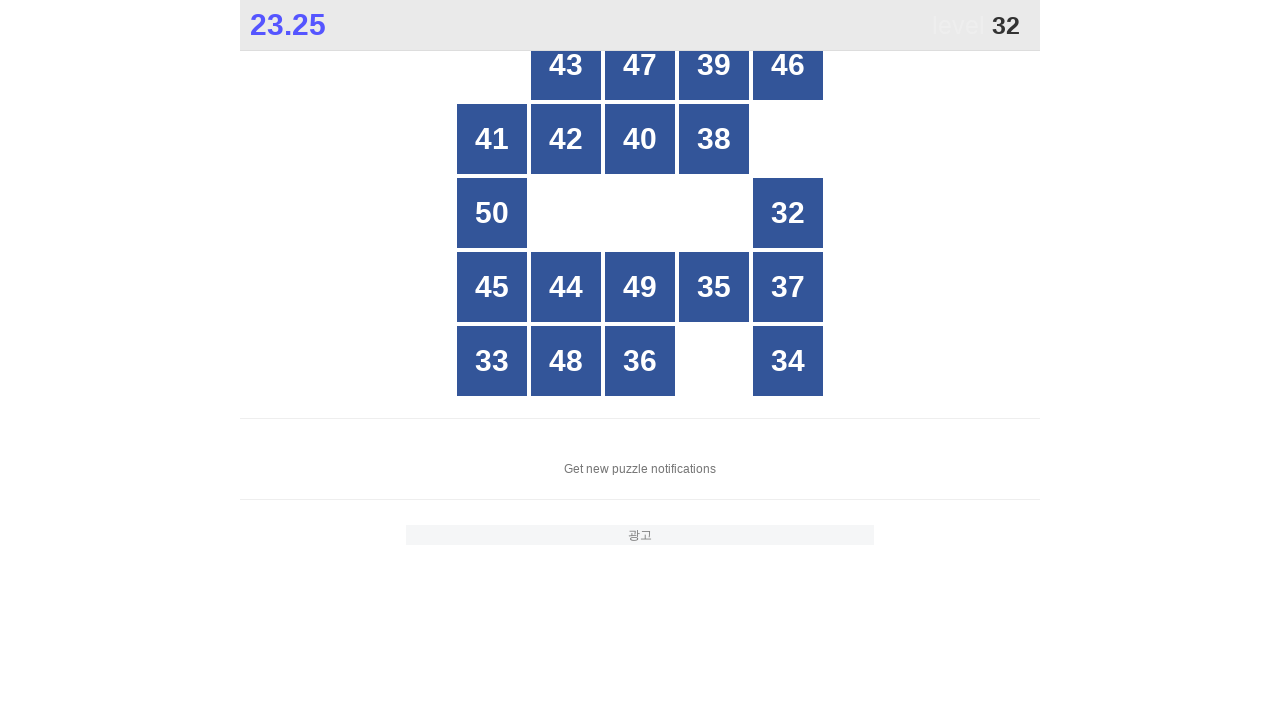

Clicked button with number 32 at (788, 213) on xpath=//*[@id="grid"]/div >> nth=14
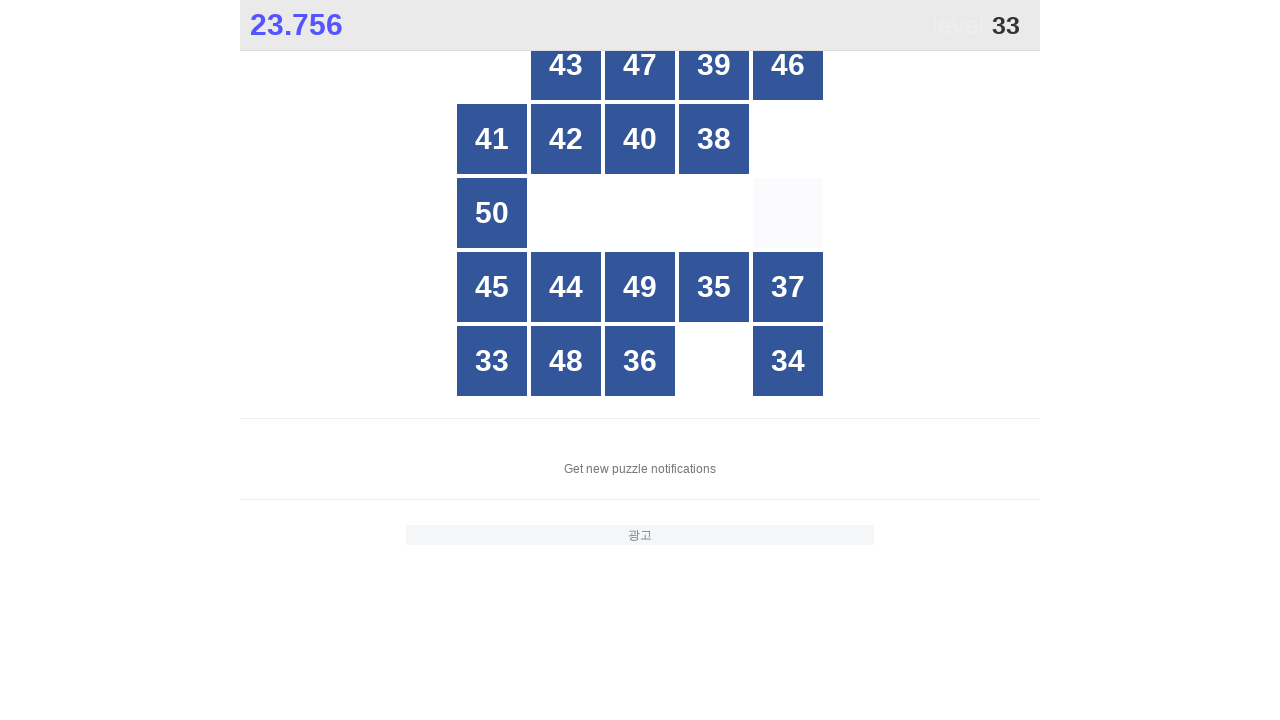

Waited 50ms for UI to update
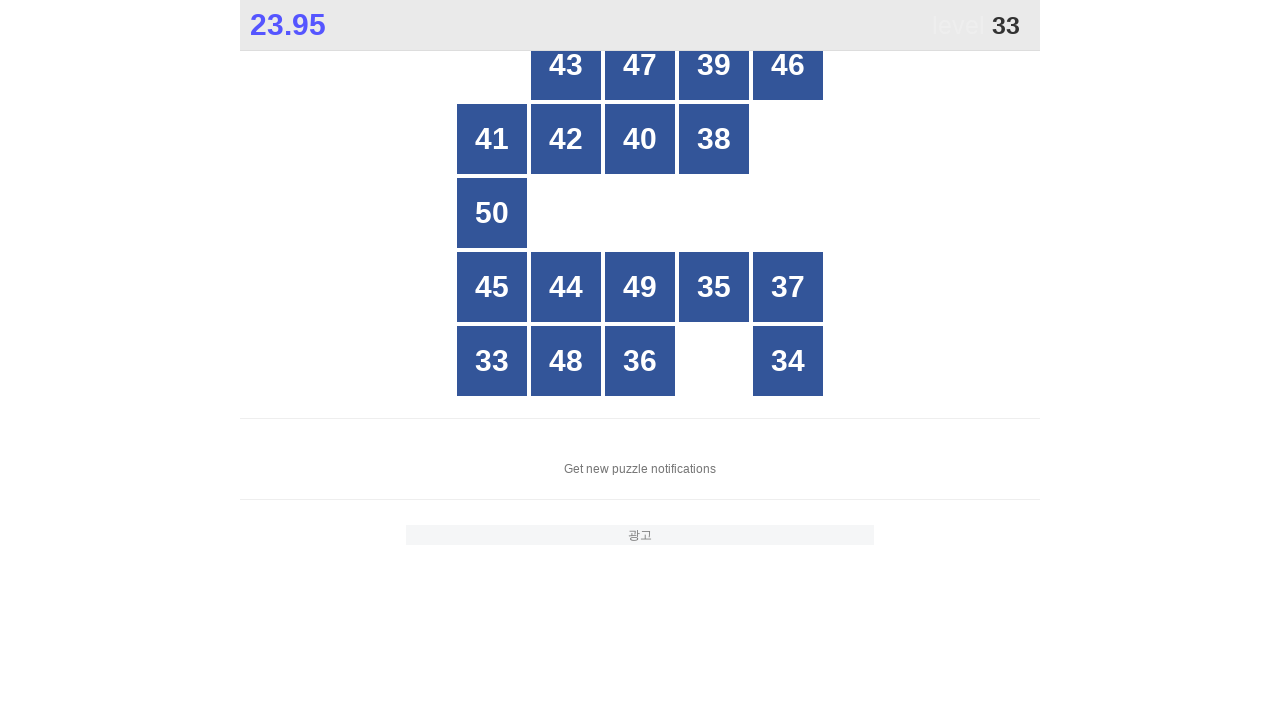

Located all grid buttons to find number 33
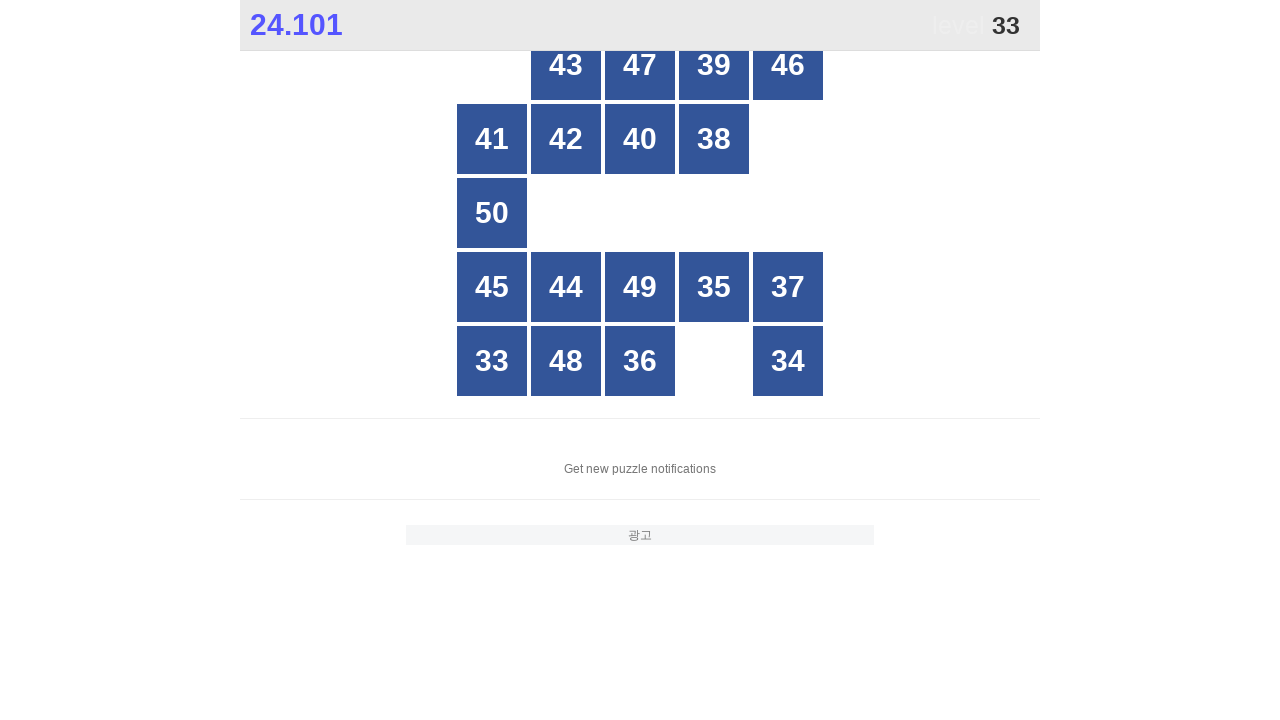

Clicked button with number 33 at (492, 361) on xpath=//*[@id="grid"]/div >> nth=20
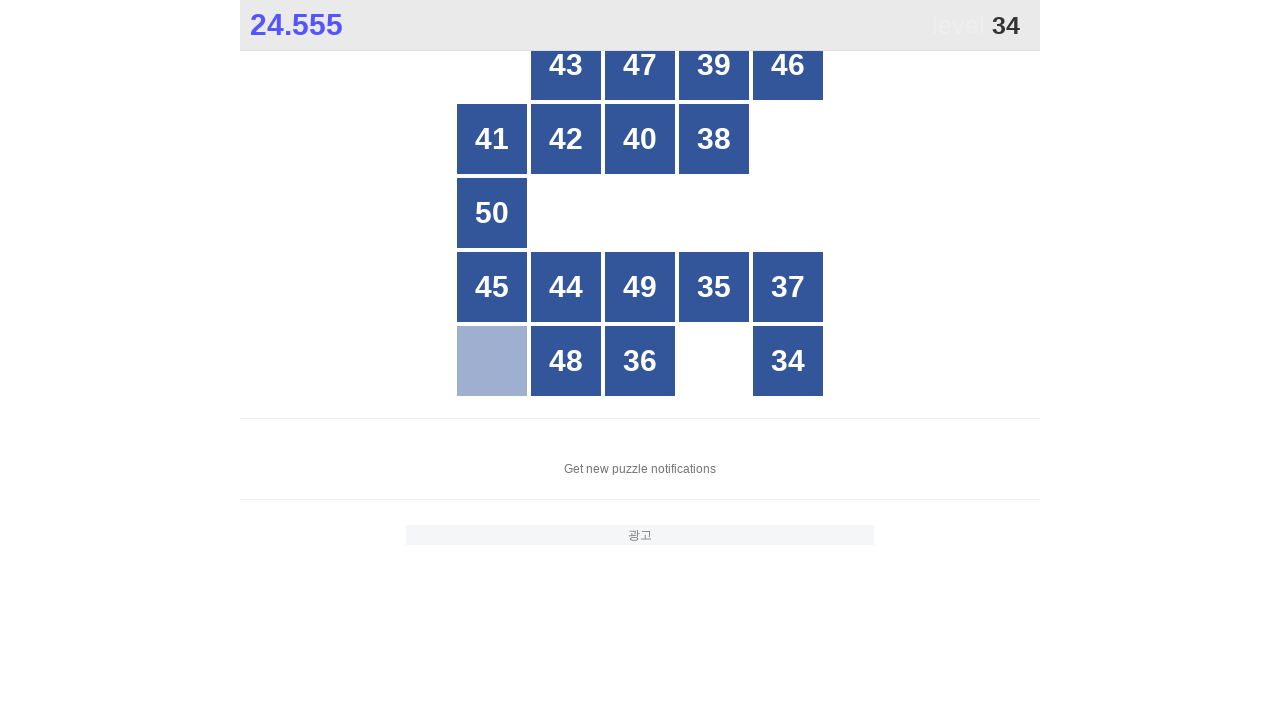

Waited 50ms for UI to update
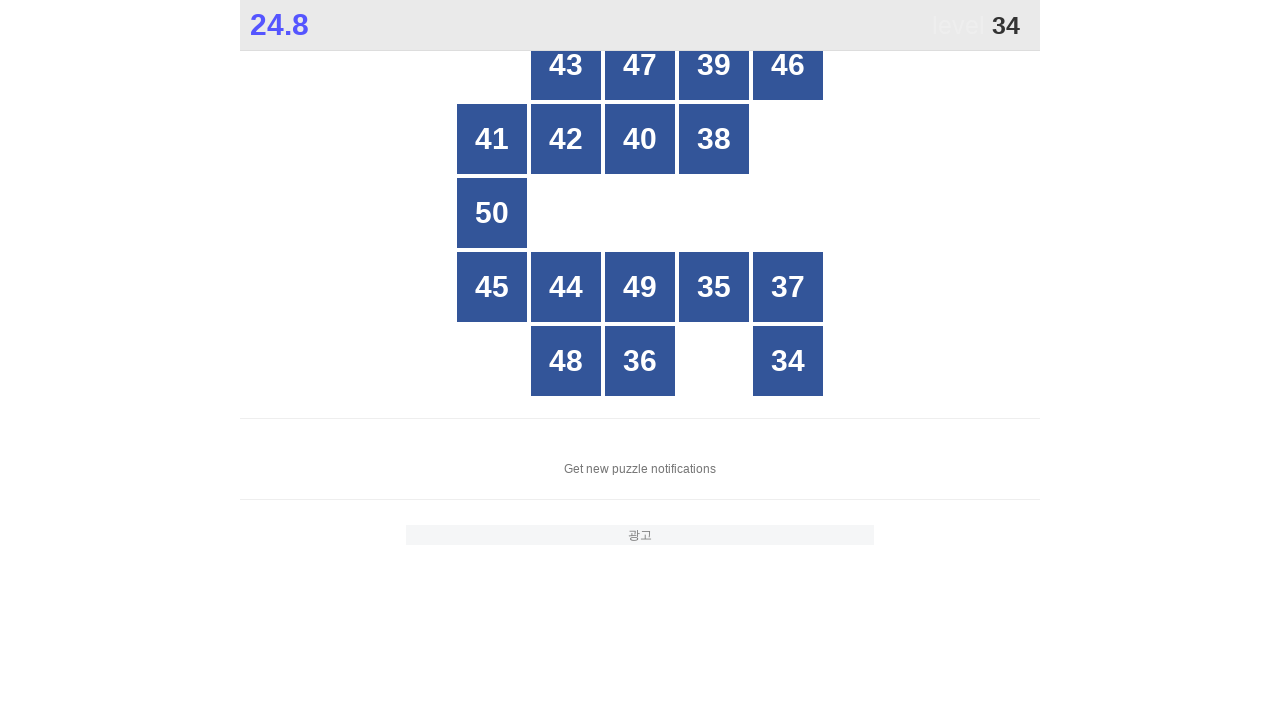

Located all grid buttons to find number 34
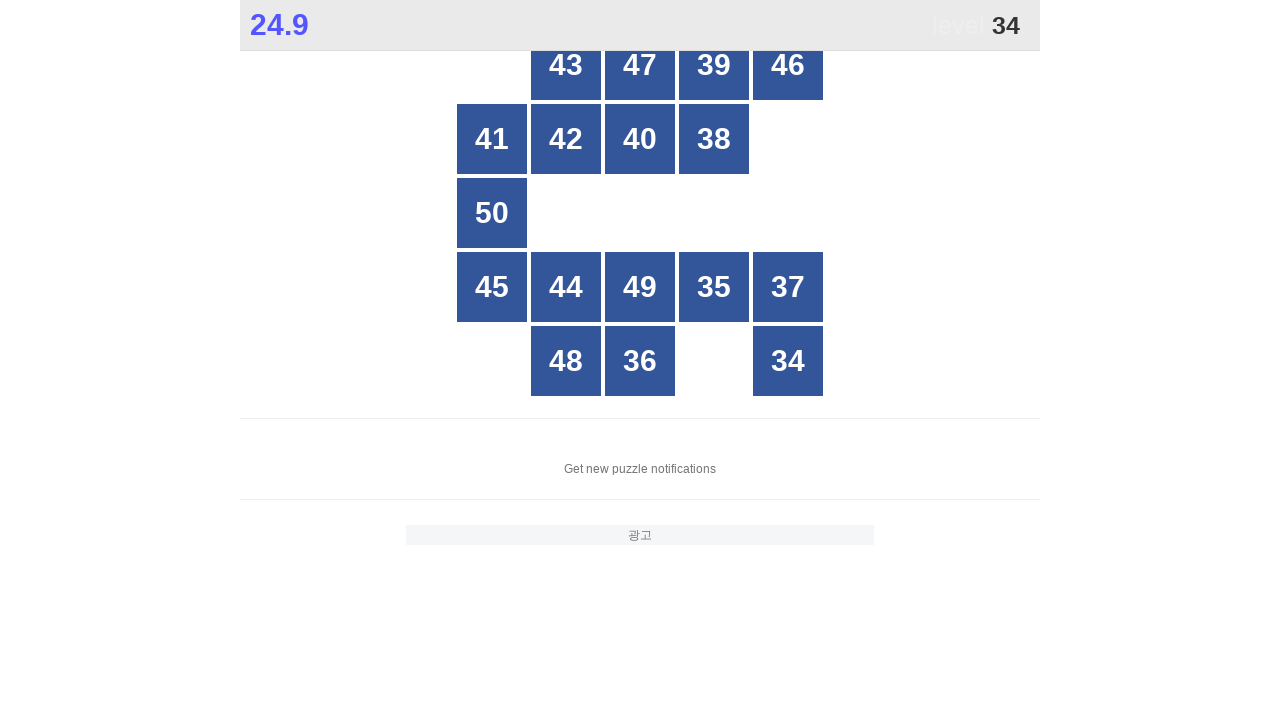

Clicked button with number 34 at (788, 361) on xpath=//*[@id="grid"]/div >> nth=24
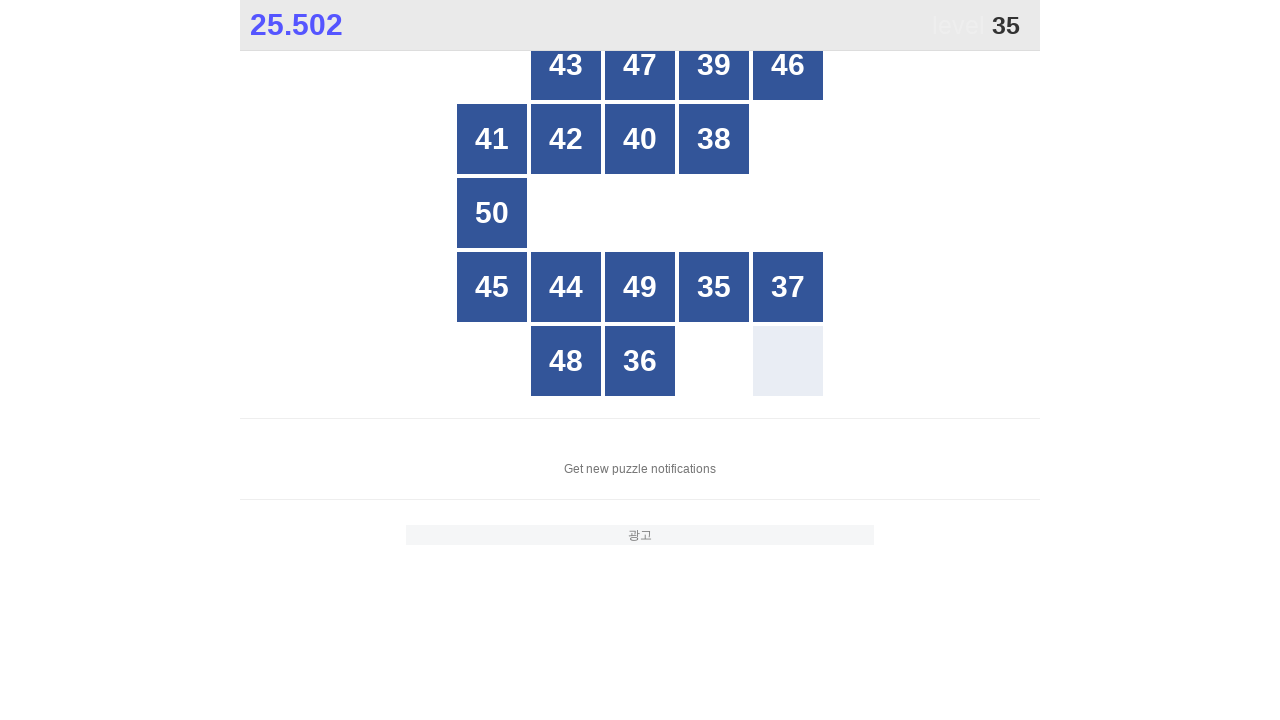

Waited 50ms for UI to update
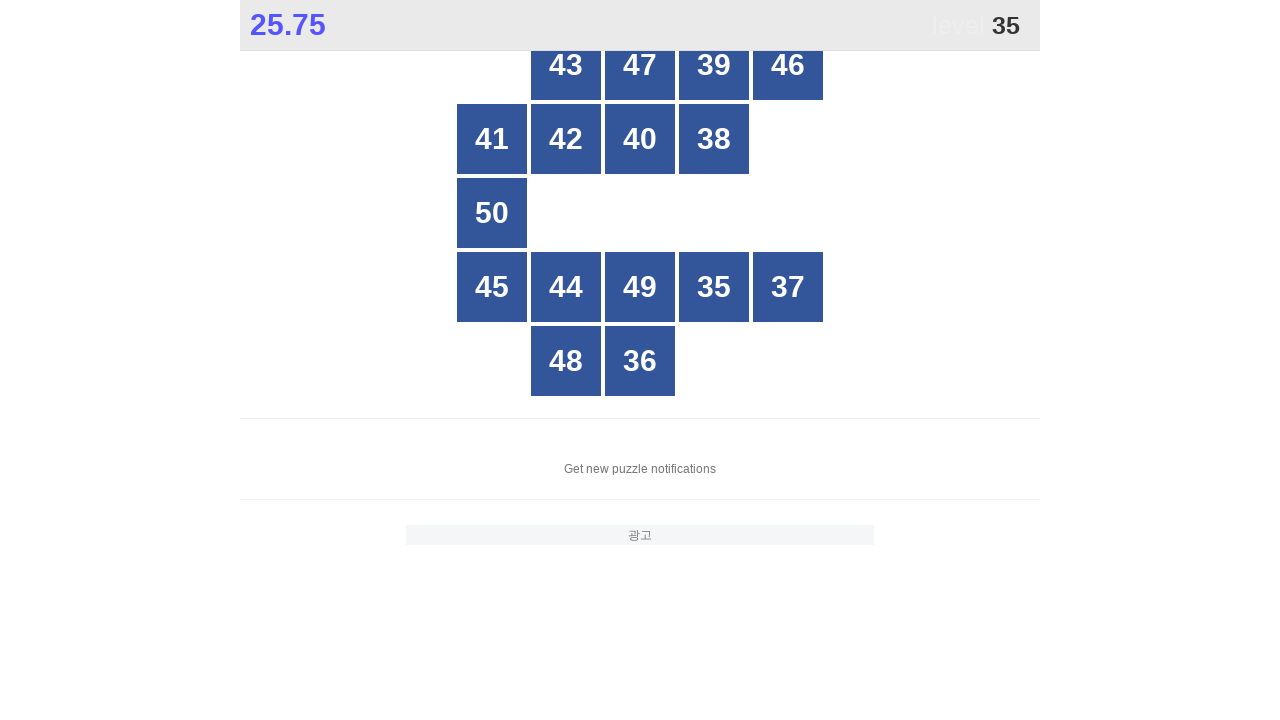

Located all grid buttons to find number 35
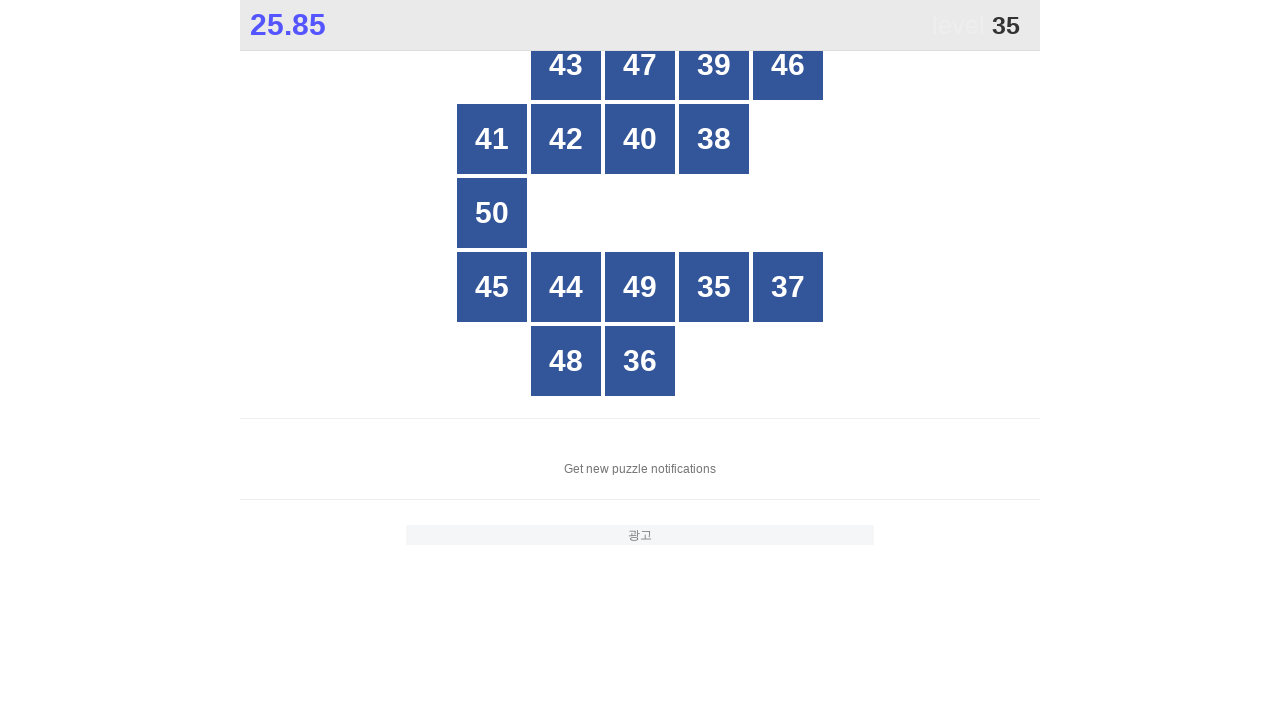

Clicked button with number 35 at (714, 287) on xpath=//*[@id="grid"]/div >> nth=18
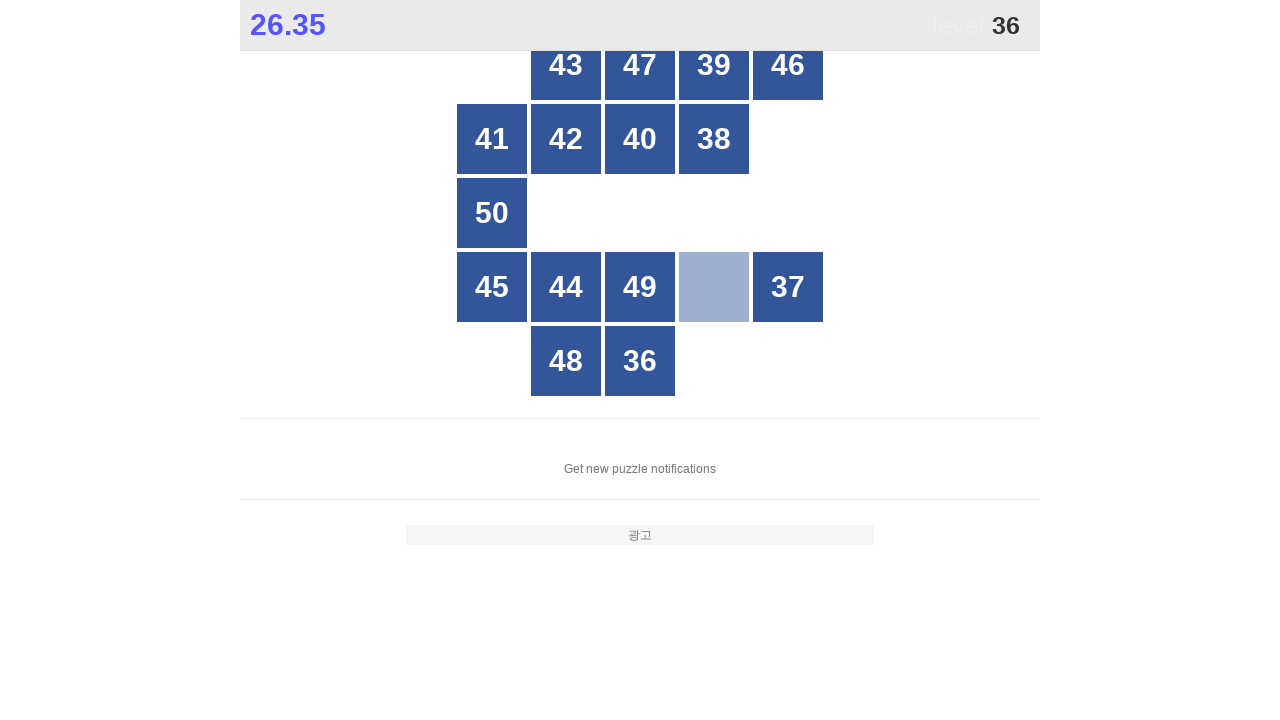

Waited 50ms for UI to update
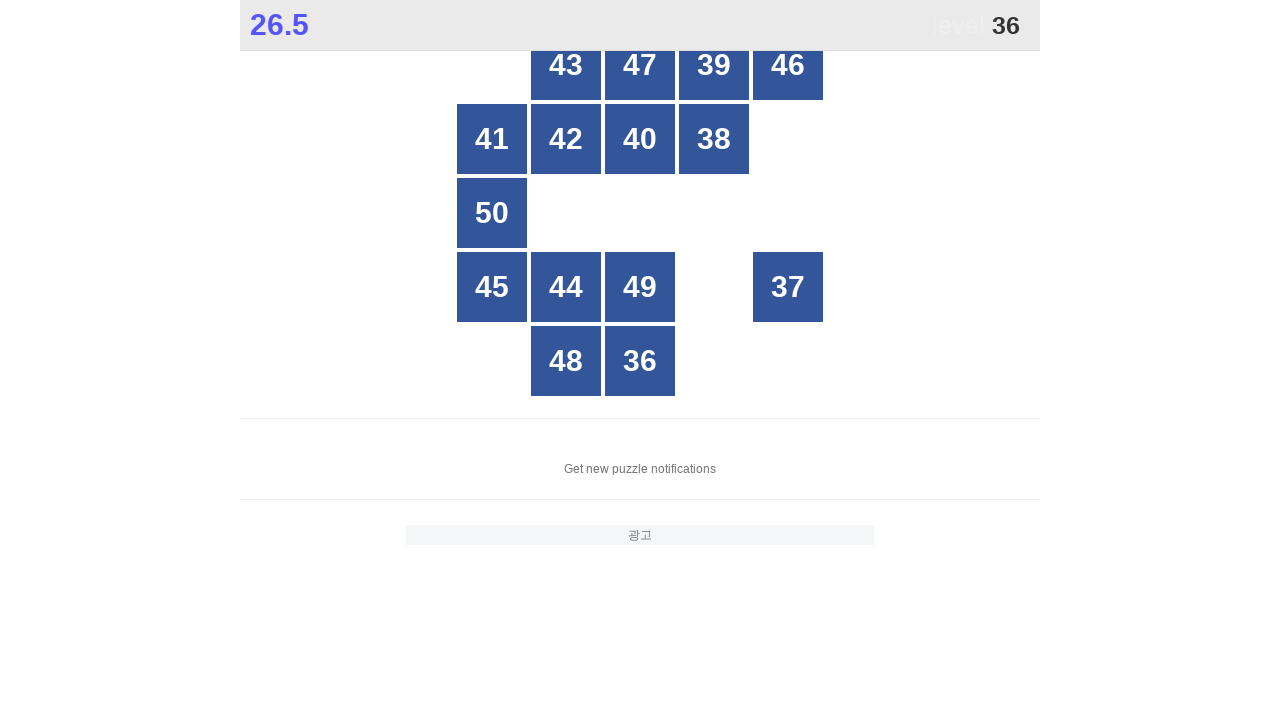

Located all grid buttons to find number 36
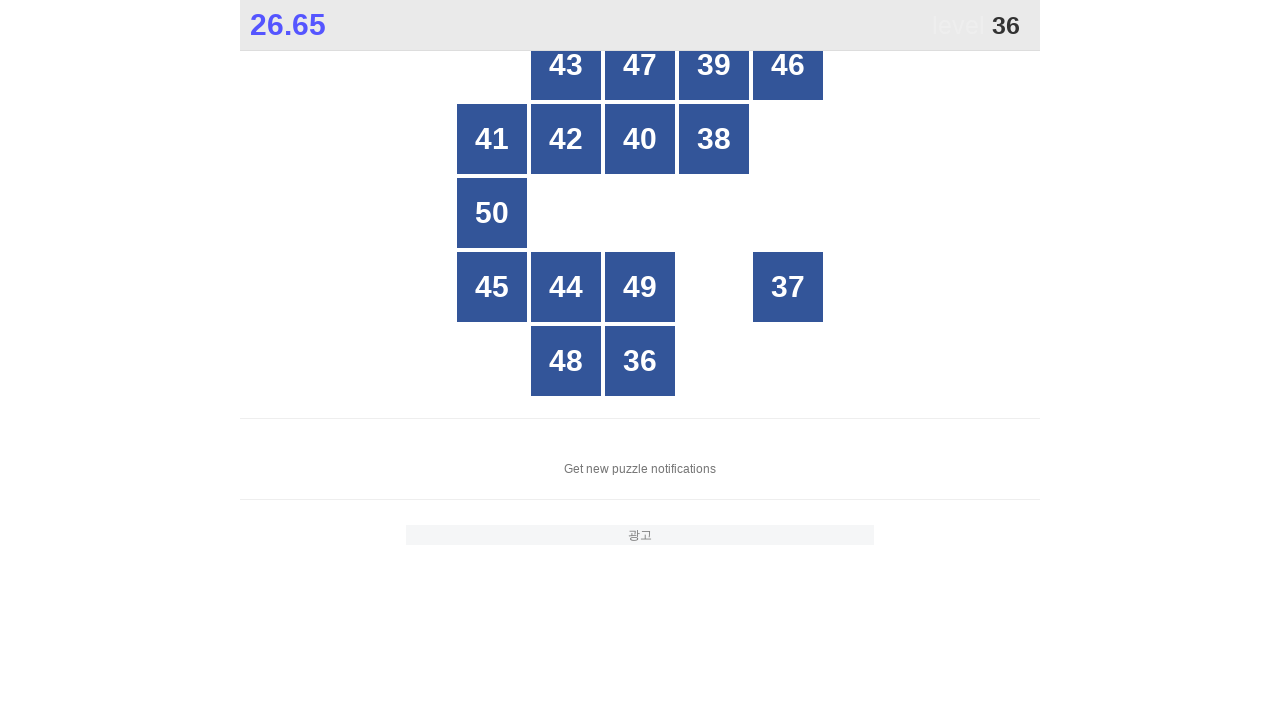

Clicked button with number 36 at (640, 361) on xpath=//*[@id="grid"]/div >> nth=22
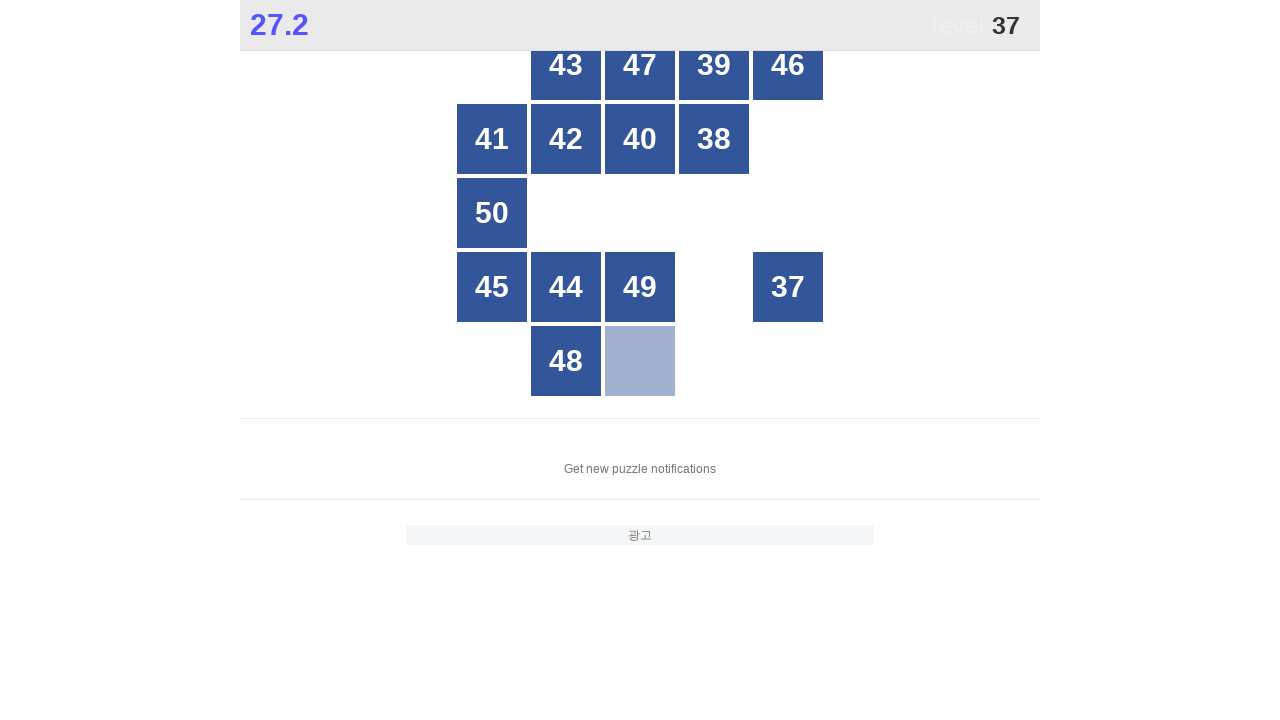

Waited 50ms for UI to update
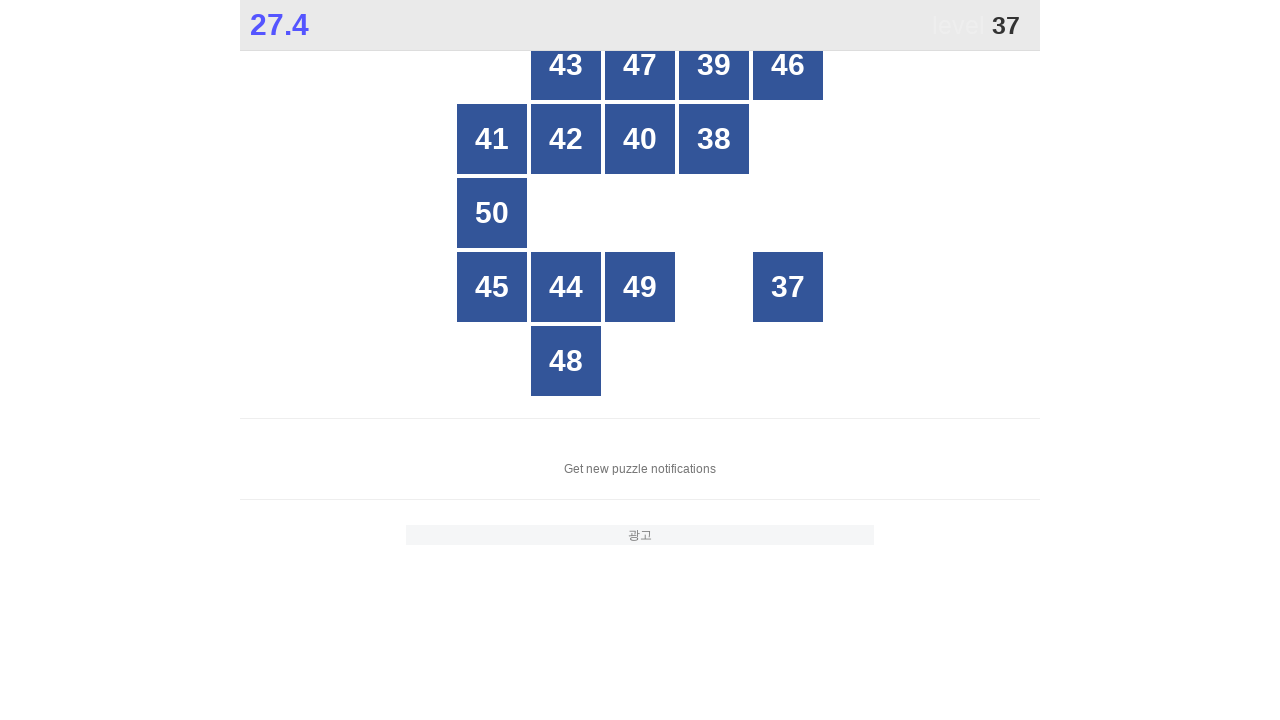

Located all grid buttons to find number 37
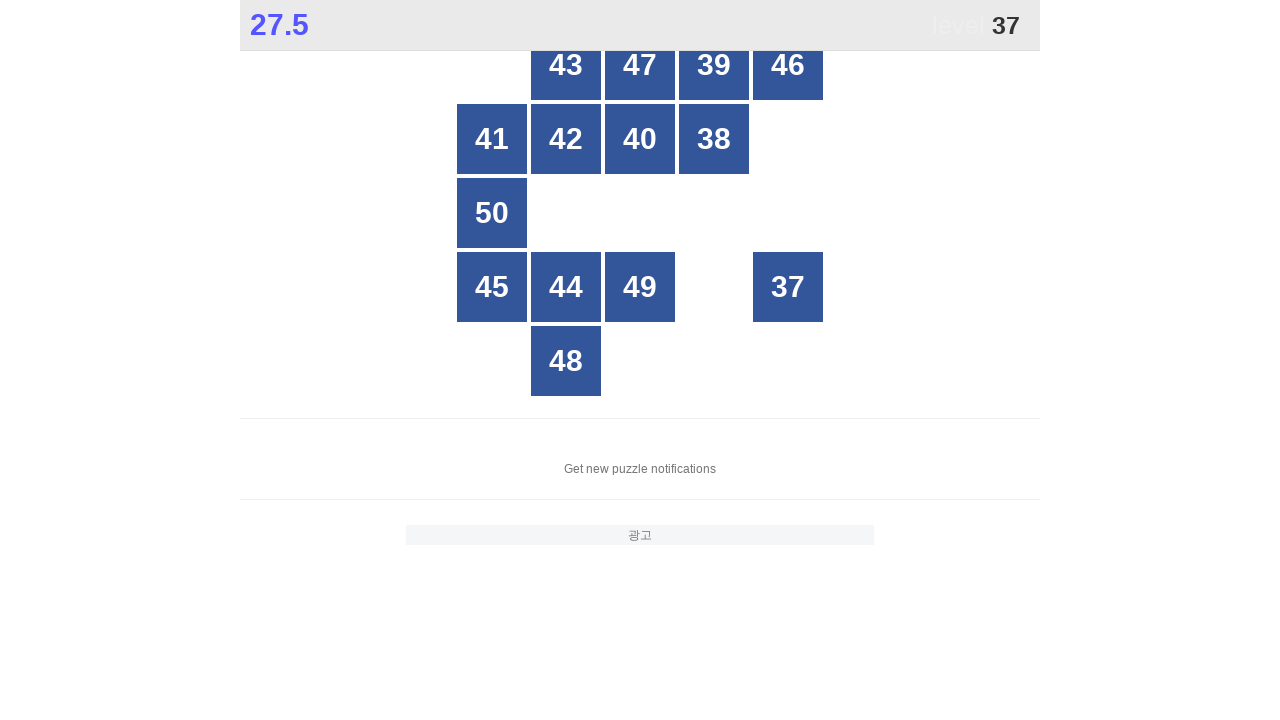

Clicked button with number 37 at (788, 287) on xpath=//*[@id="grid"]/div >> nth=19
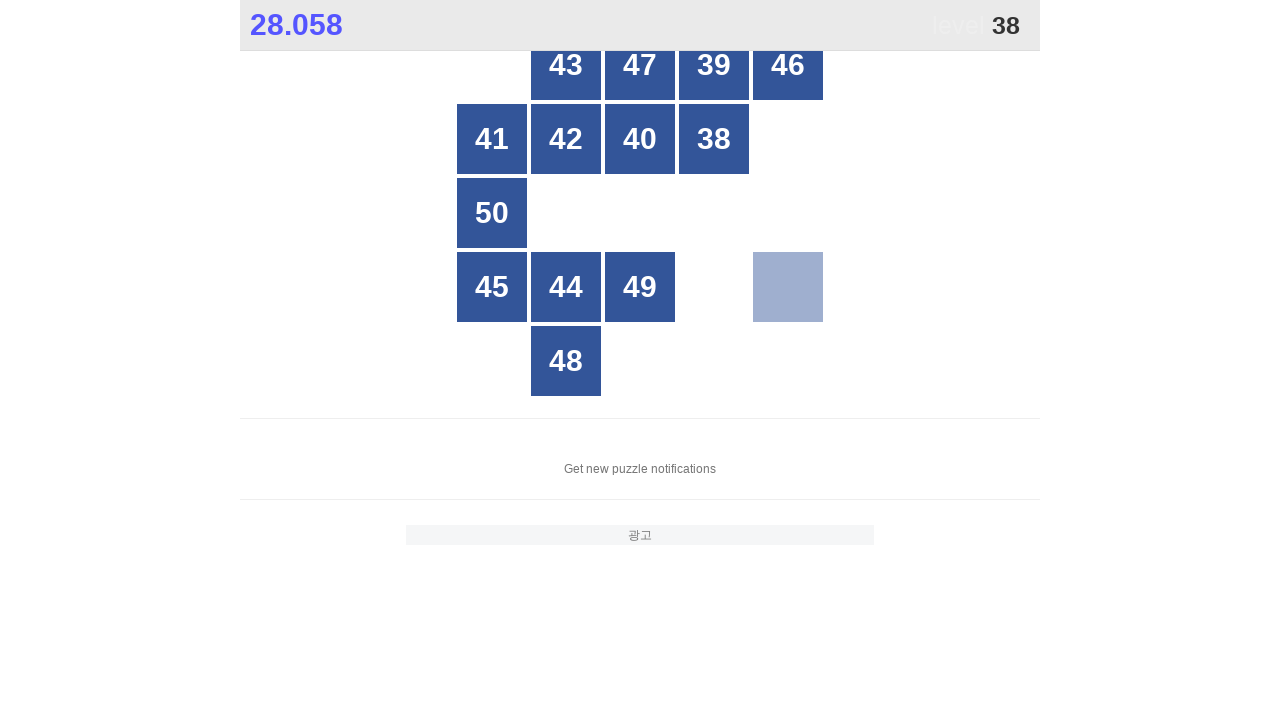

Waited 50ms for UI to update
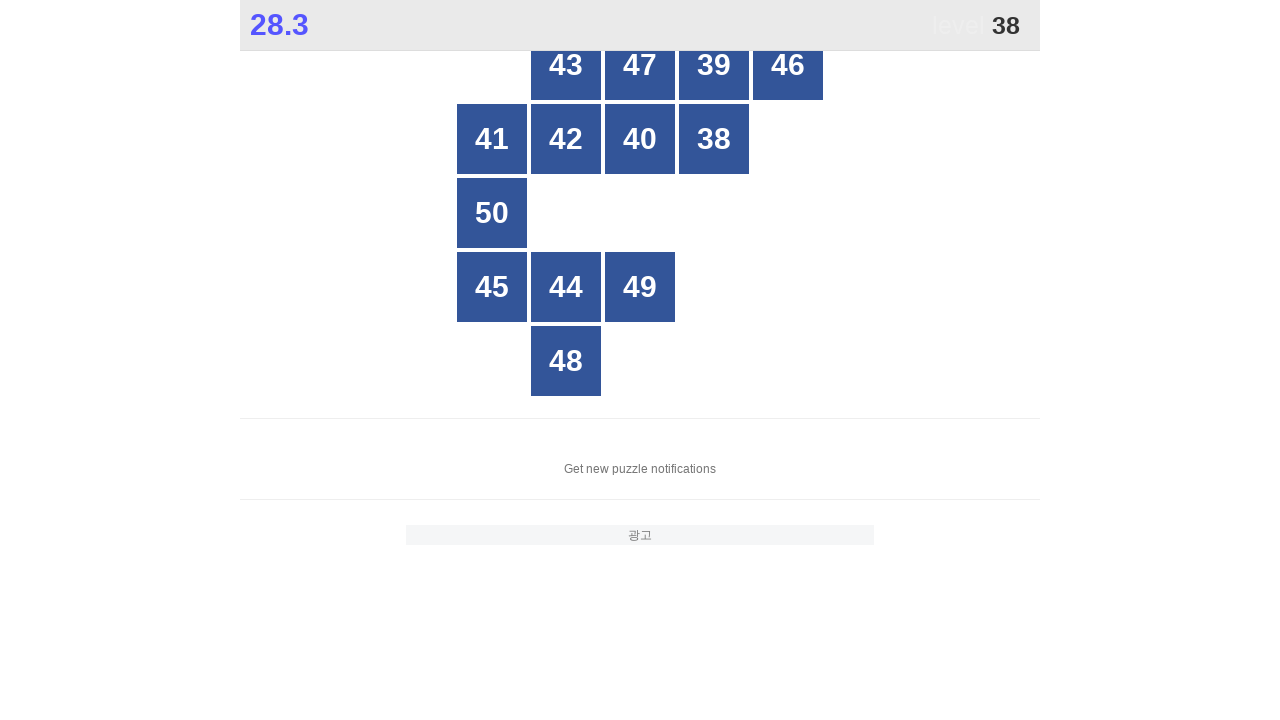

Located all grid buttons to find number 38
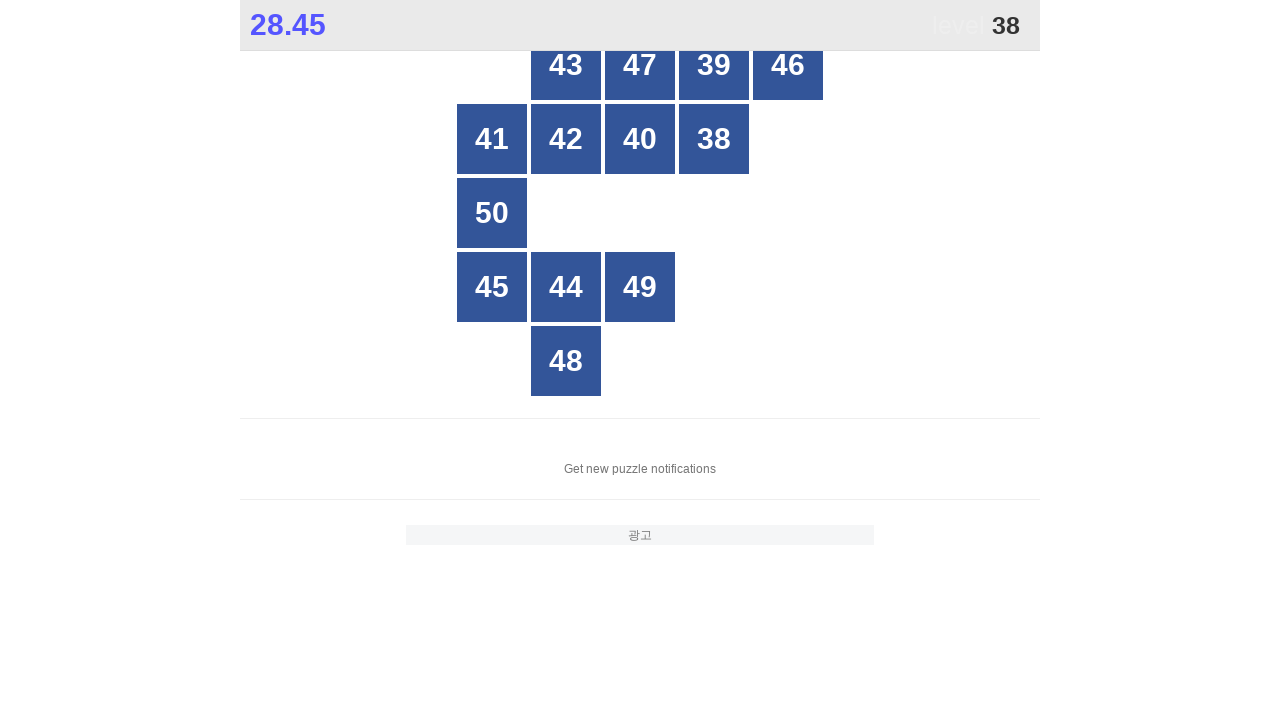

Clicked button with number 38 at (714, 139) on xpath=//*[@id="grid"]/div >> nth=8
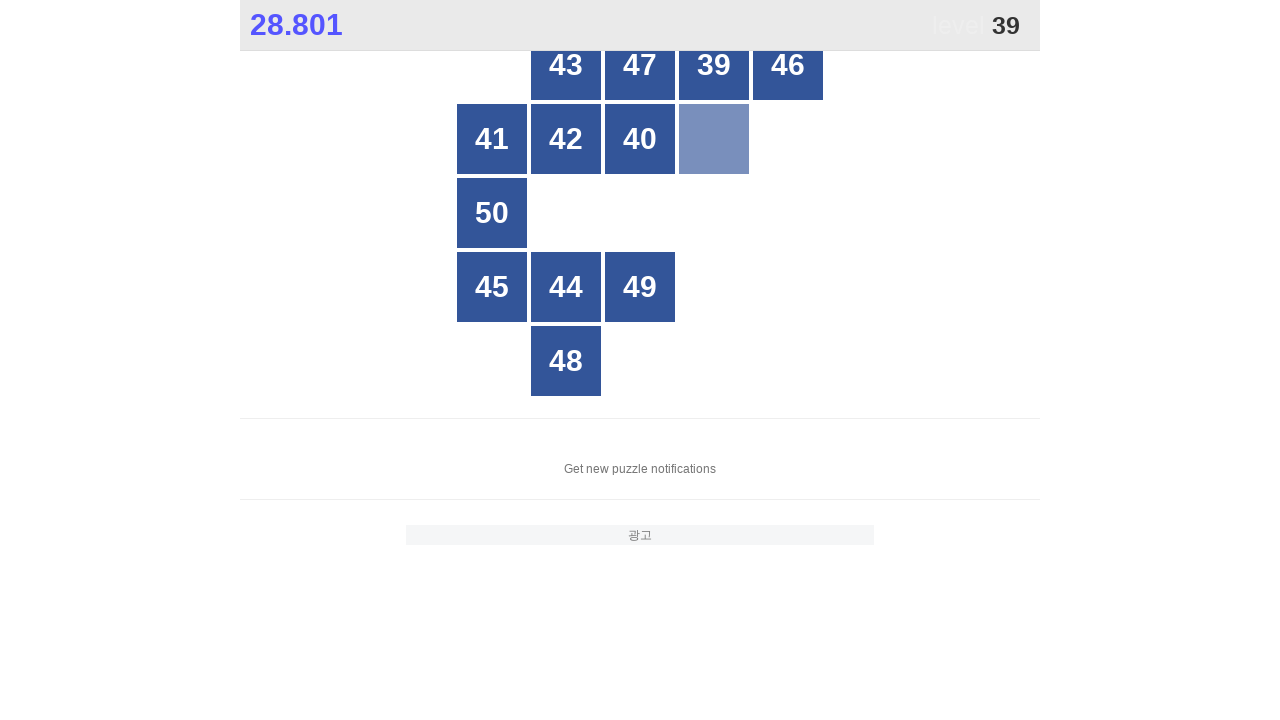

Waited 50ms for UI to update
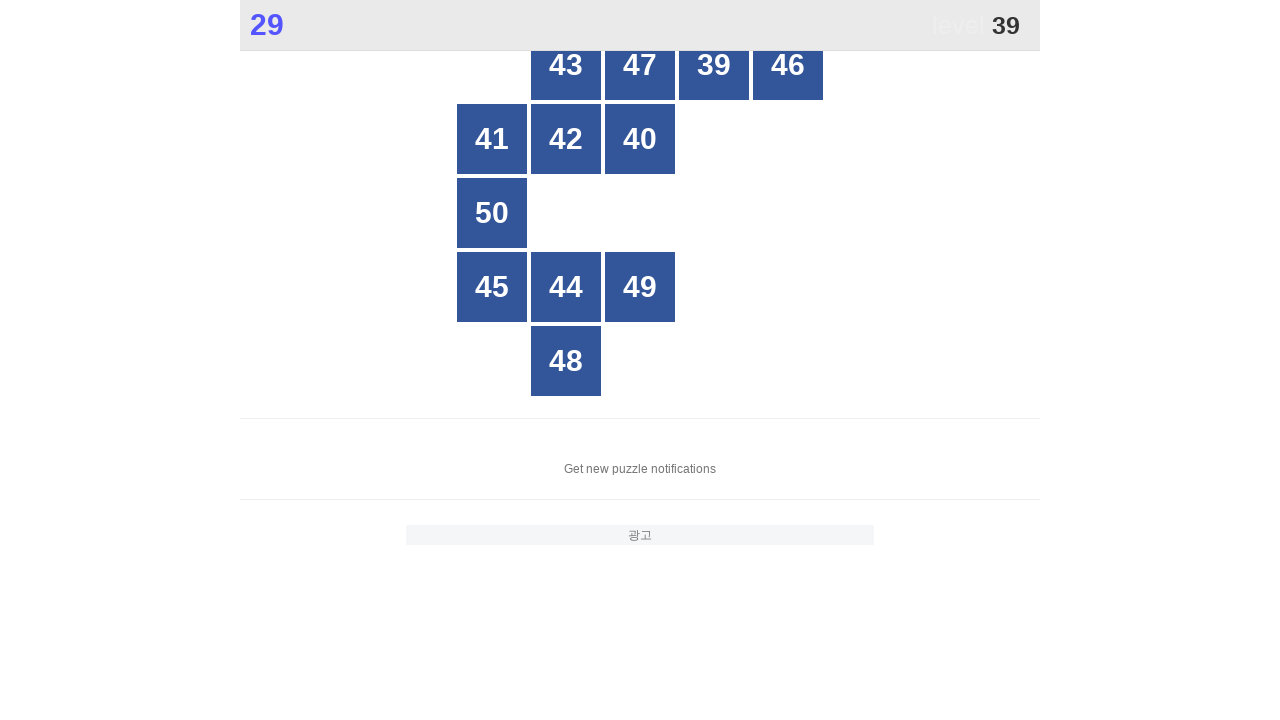

Located all grid buttons to find number 39
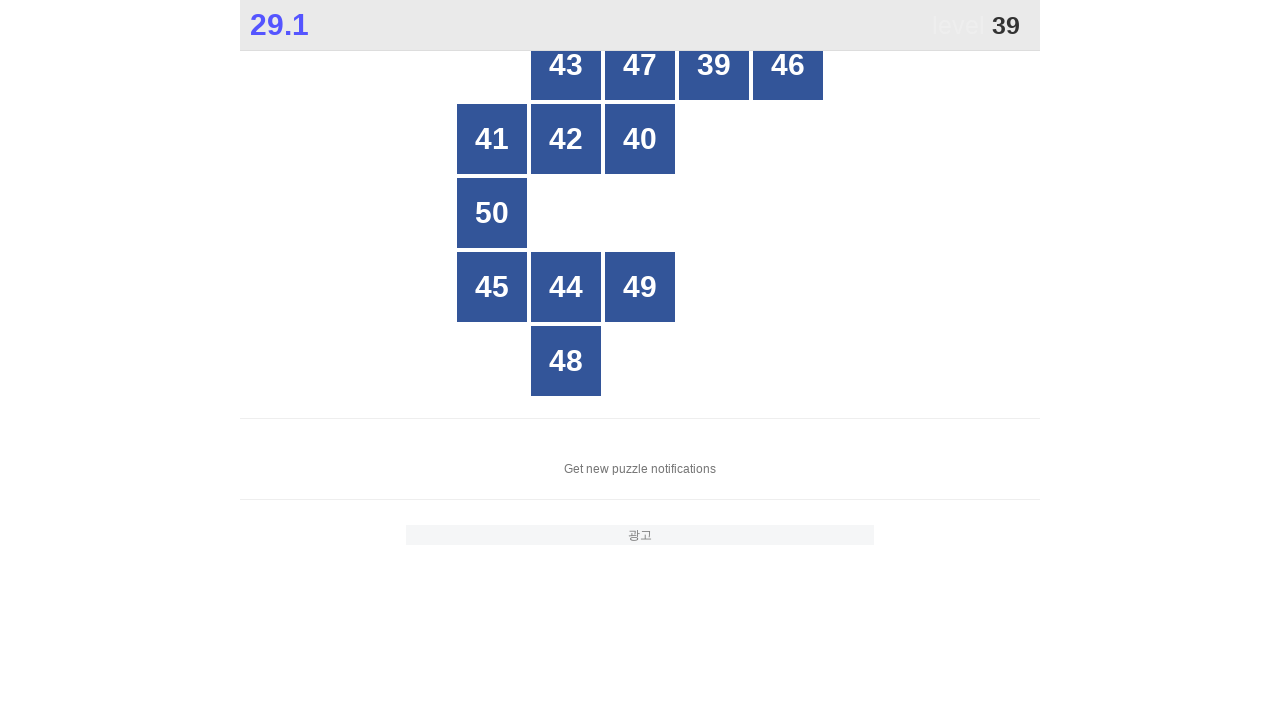

Clicked button with number 39 at (714, 65) on xpath=//*[@id="grid"]/div >> nth=3
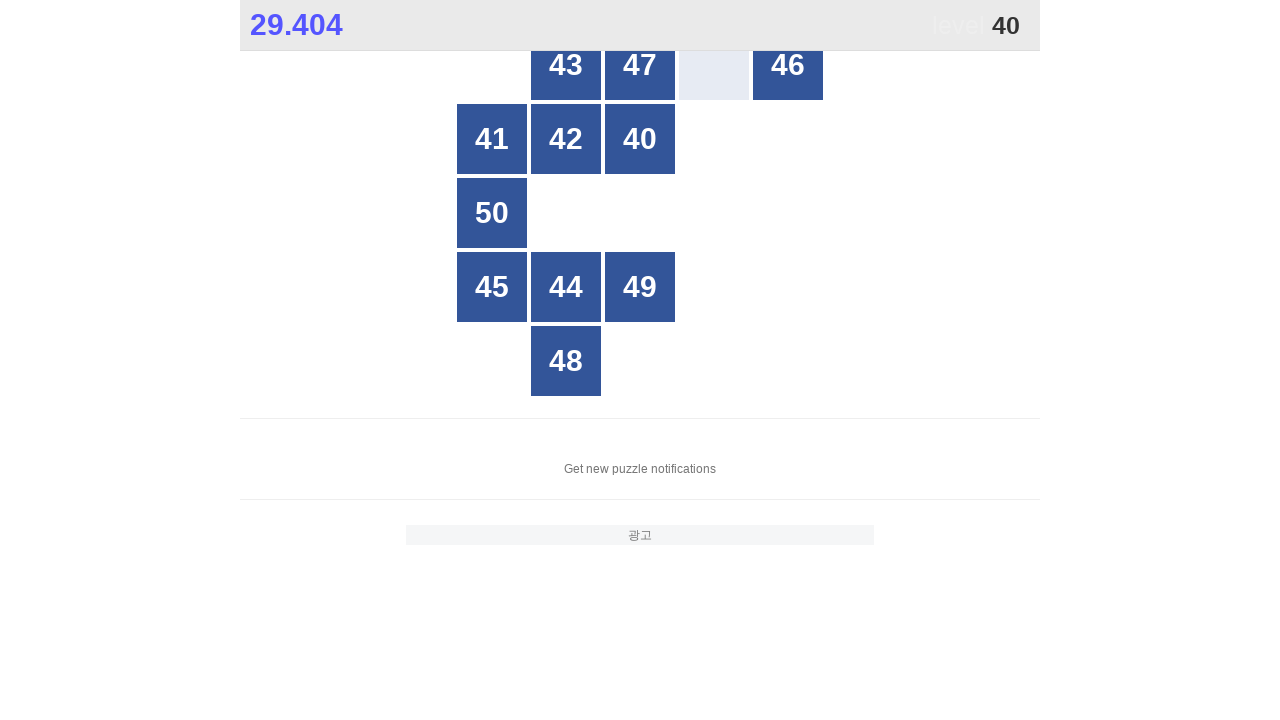

Waited 50ms for UI to update
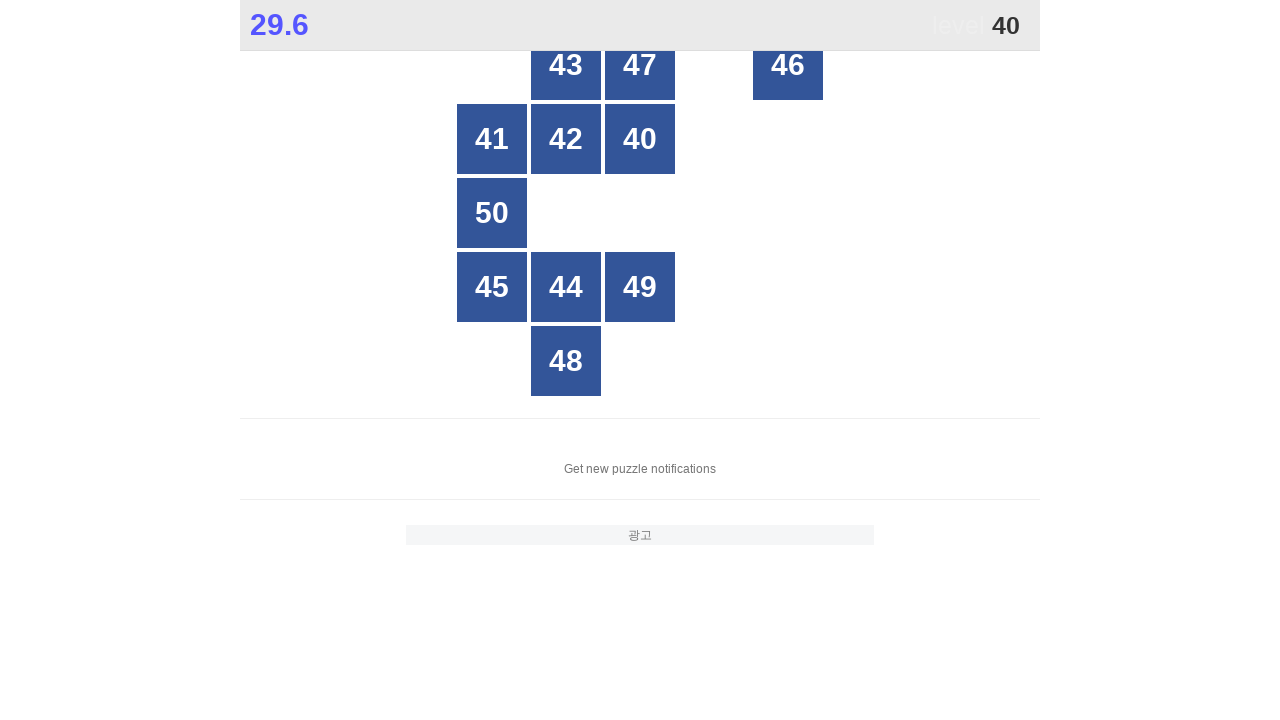

Located all grid buttons to find number 40
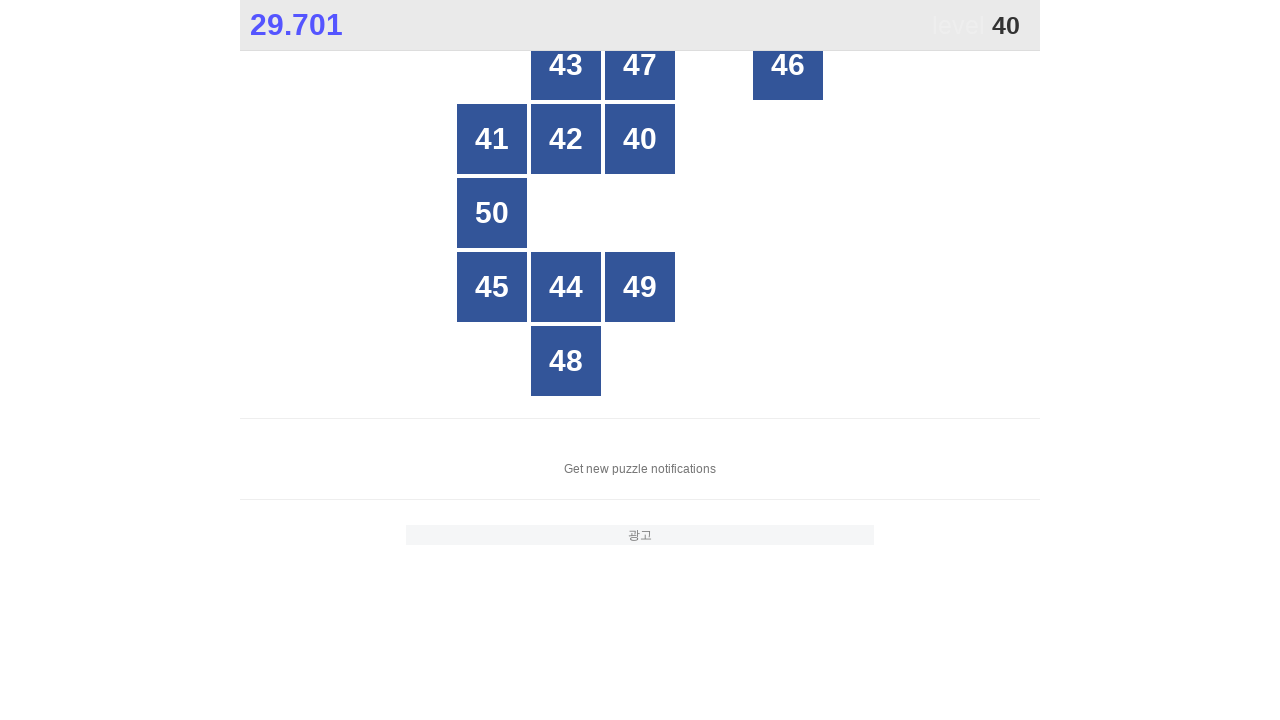

Clicked button with number 40 at (640, 139) on xpath=//*[@id="grid"]/div >> nth=7
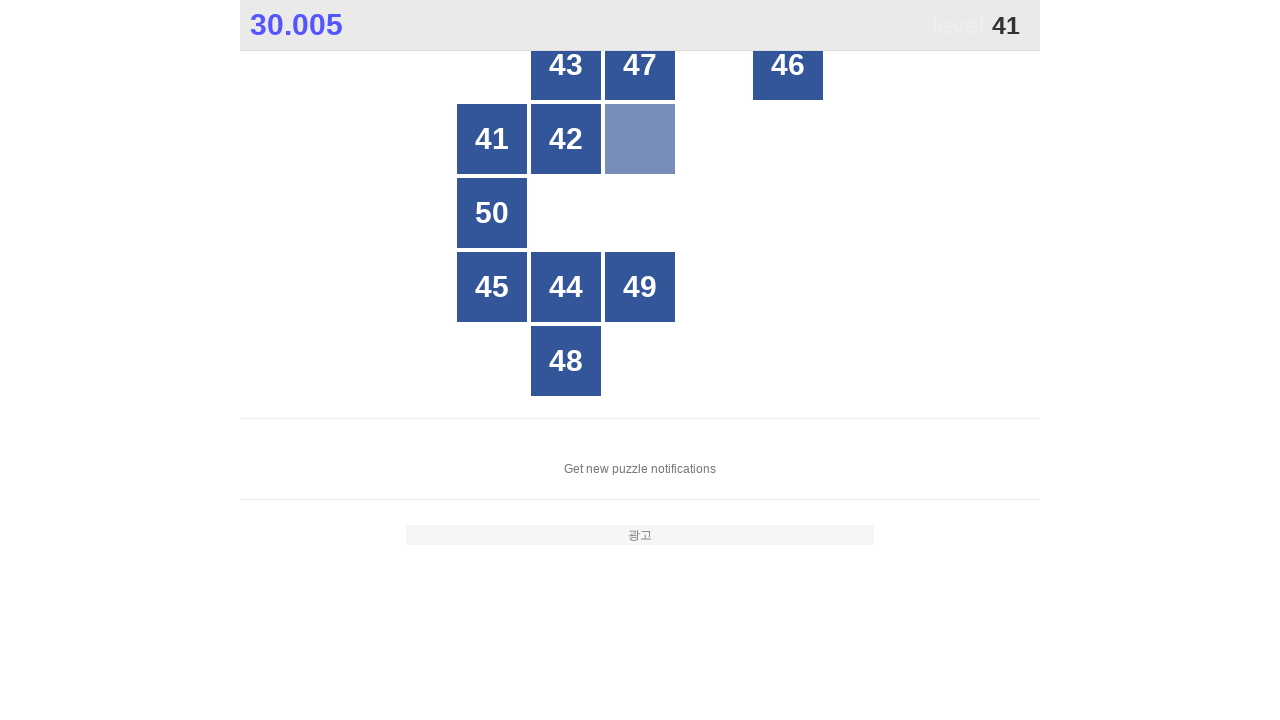

Waited 50ms for UI to update
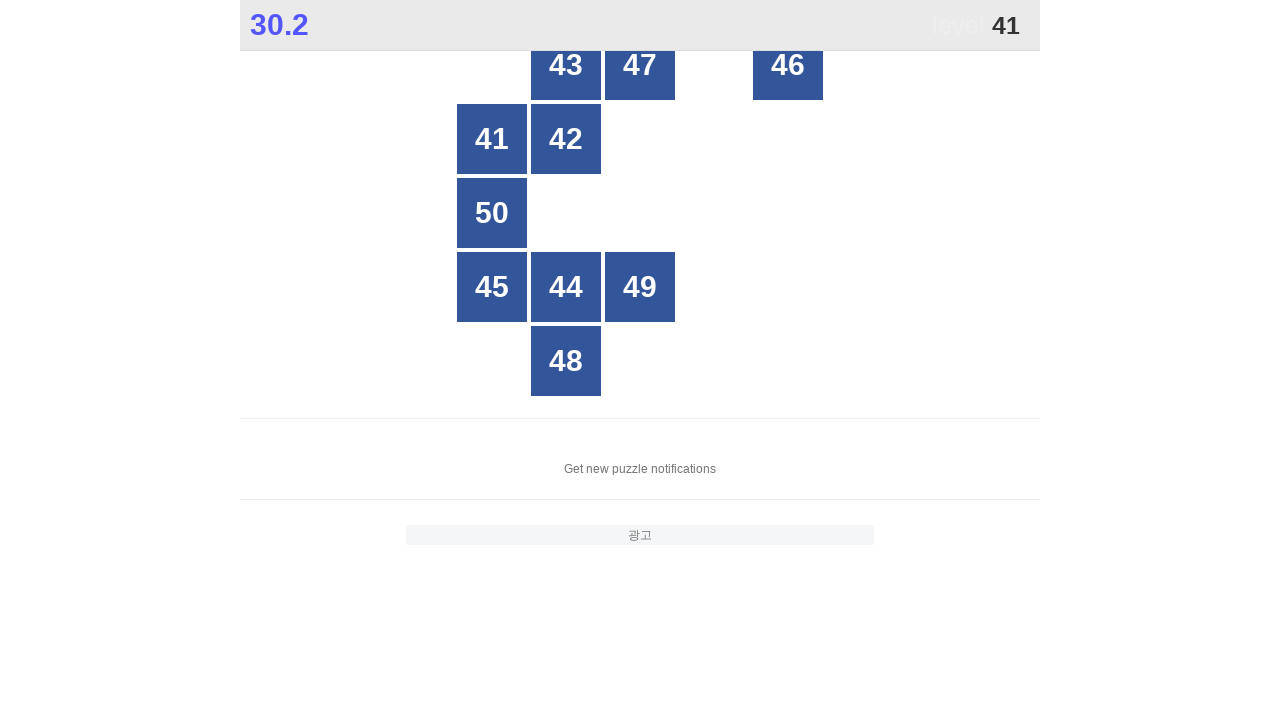

Located all grid buttons to find number 41
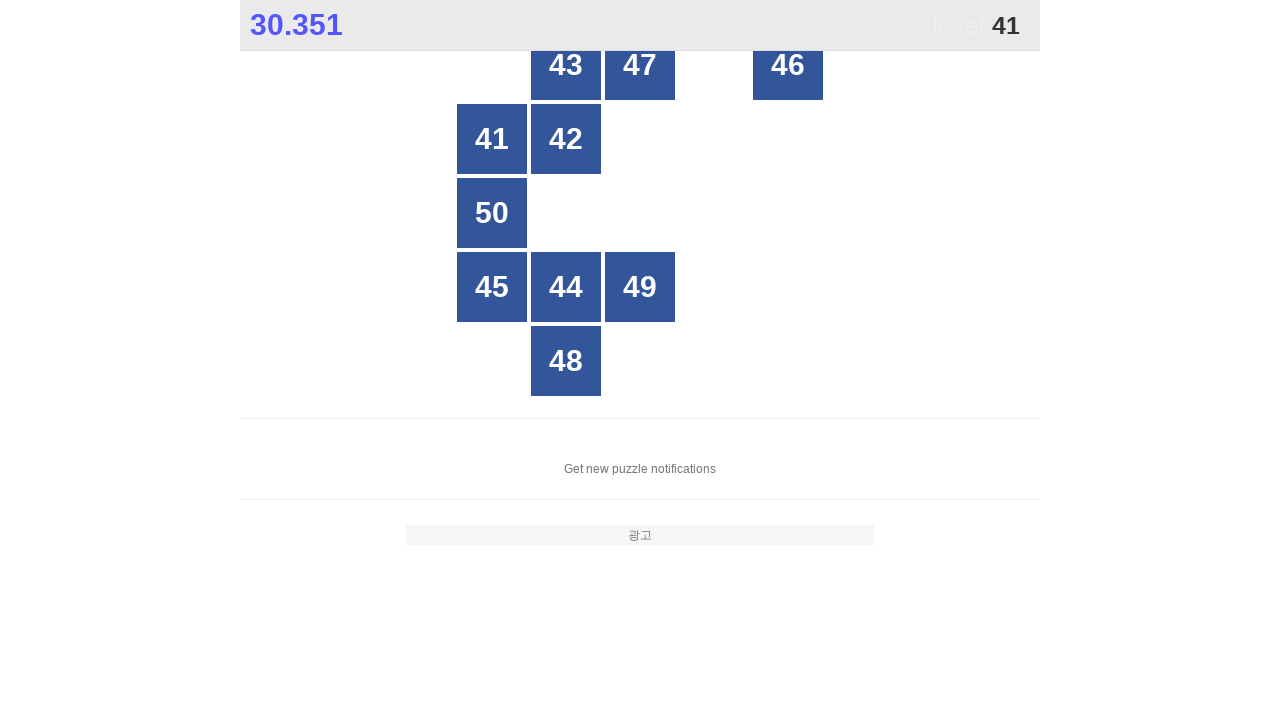

Clicked button with number 41 at (492, 139) on xpath=//*[@id="grid"]/div >> nth=5
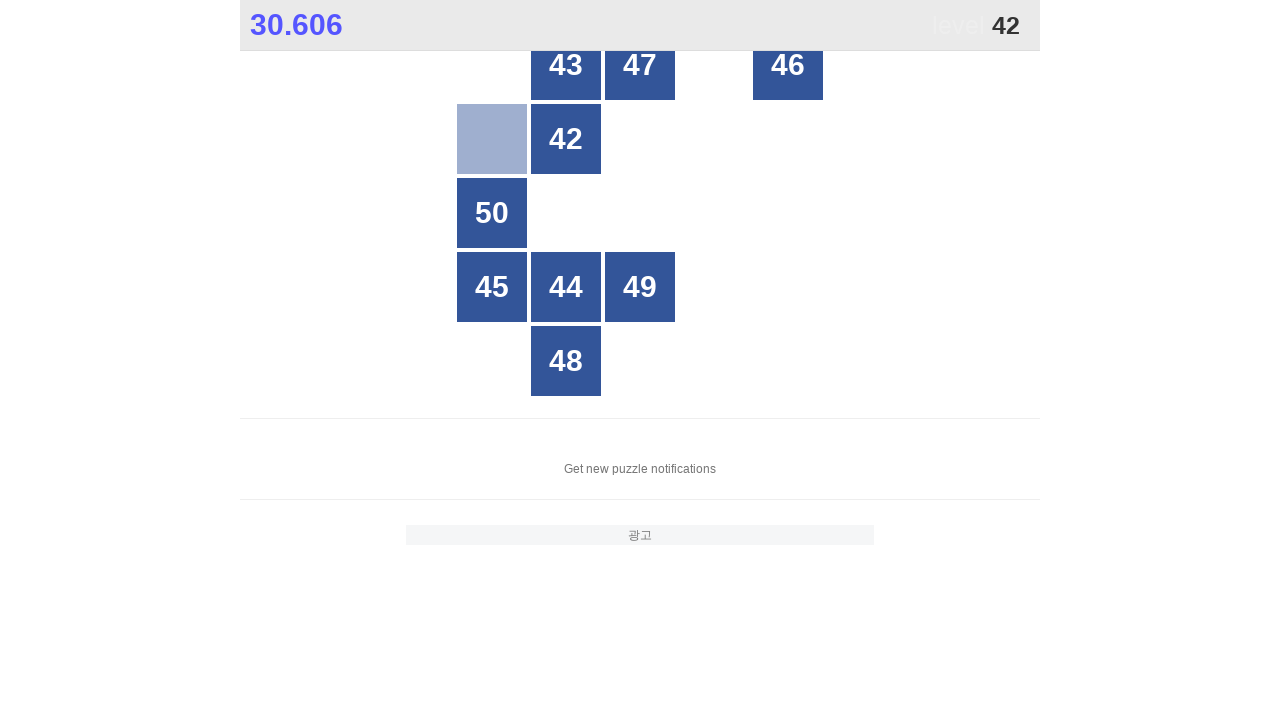

Waited 50ms for UI to update
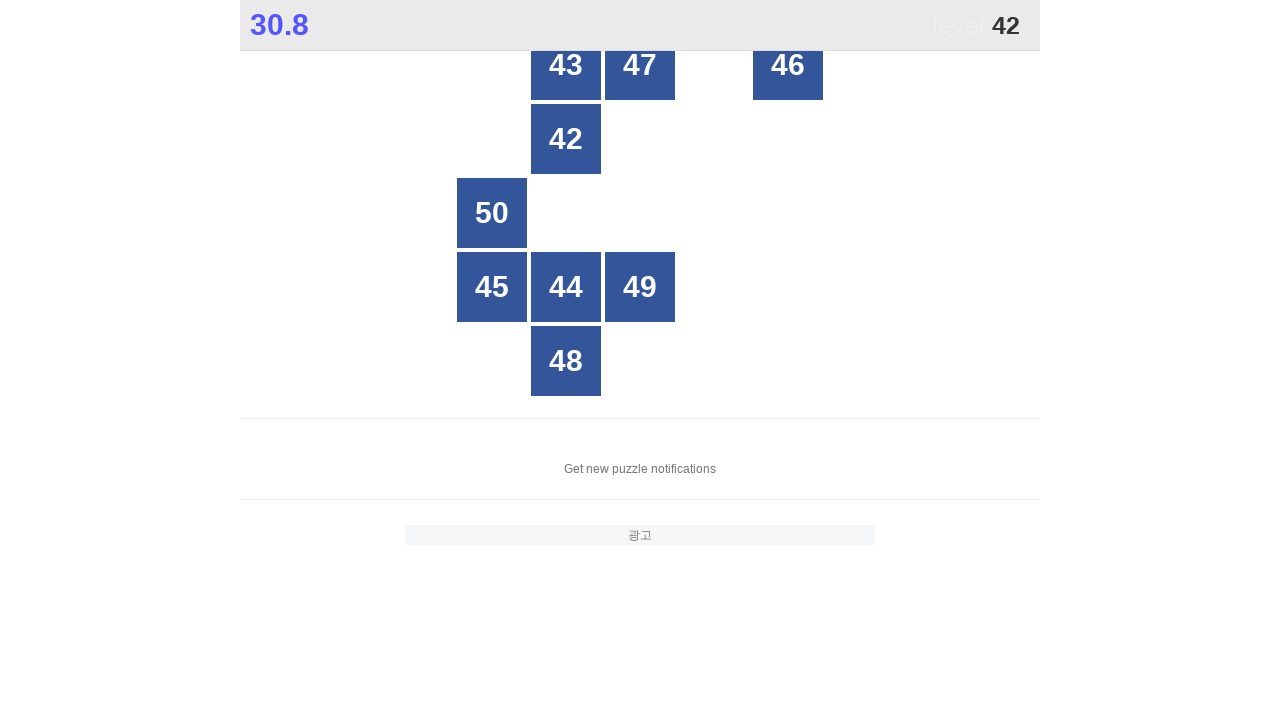

Located all grid buttons to find number 42
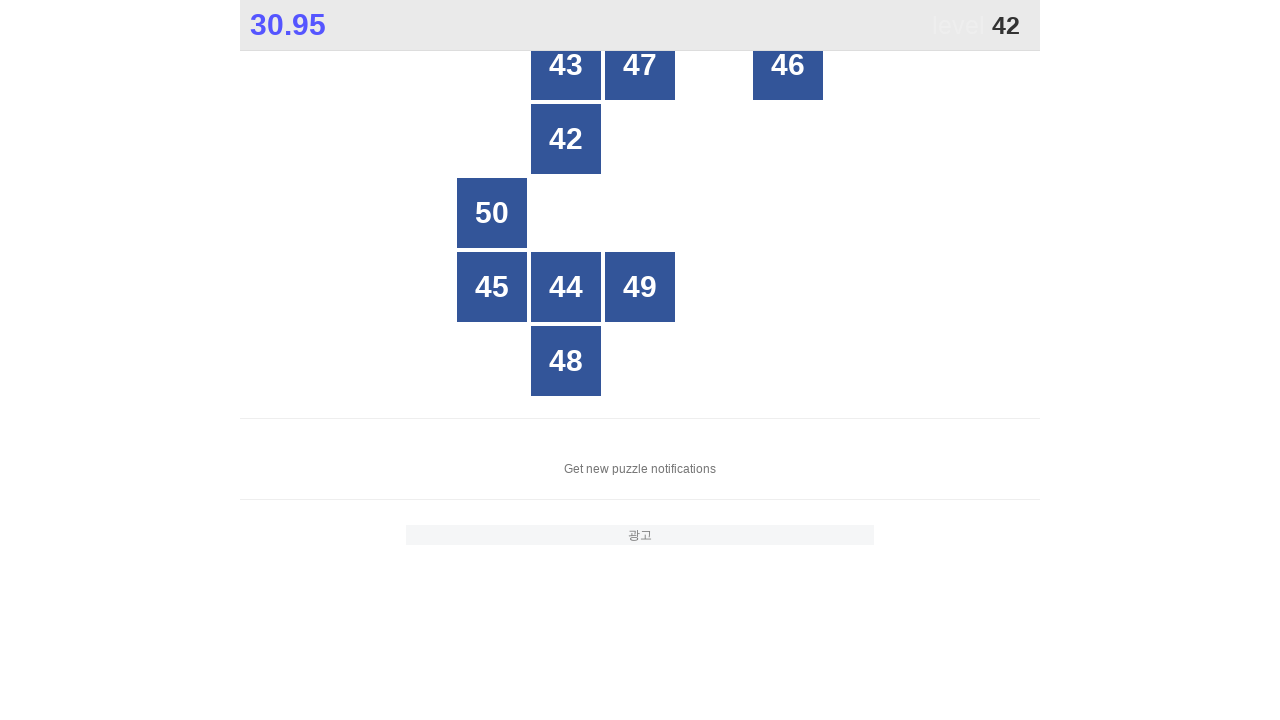

Clicked button with number 42 at (566, 139) on xpath=//*[@id="grid"]/div >> nth=6
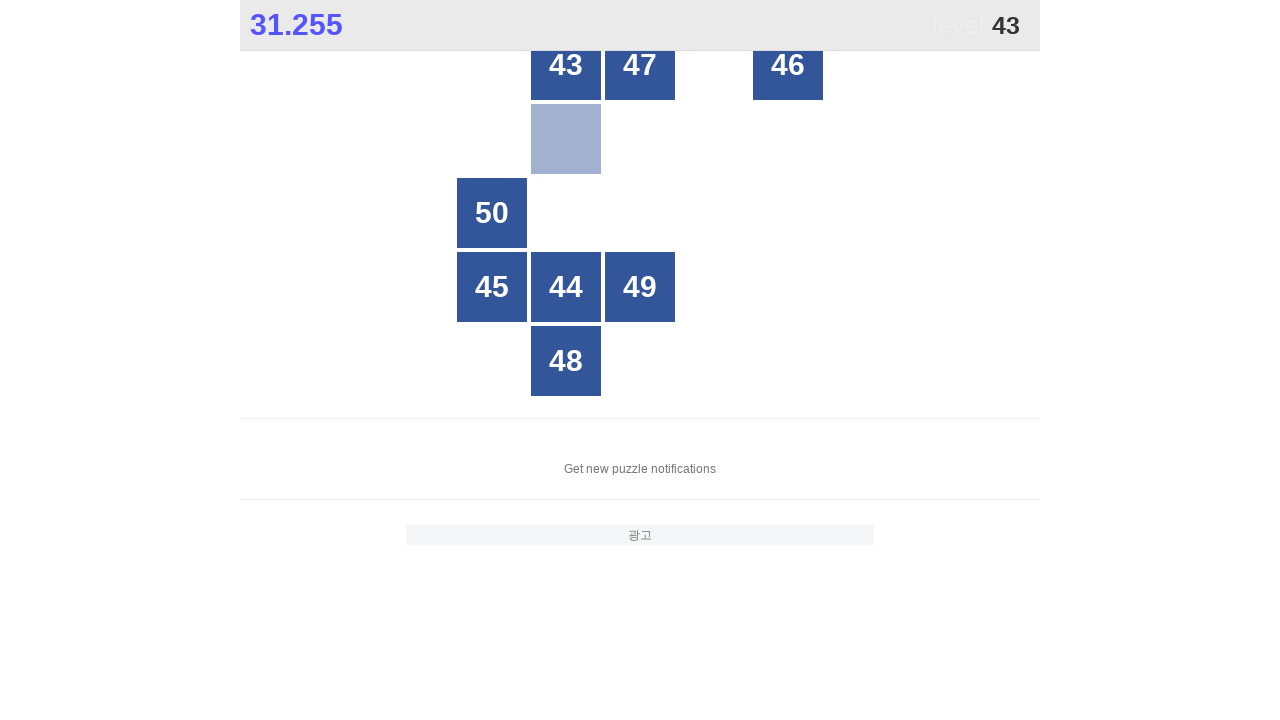

Waited 50ms for UI to update
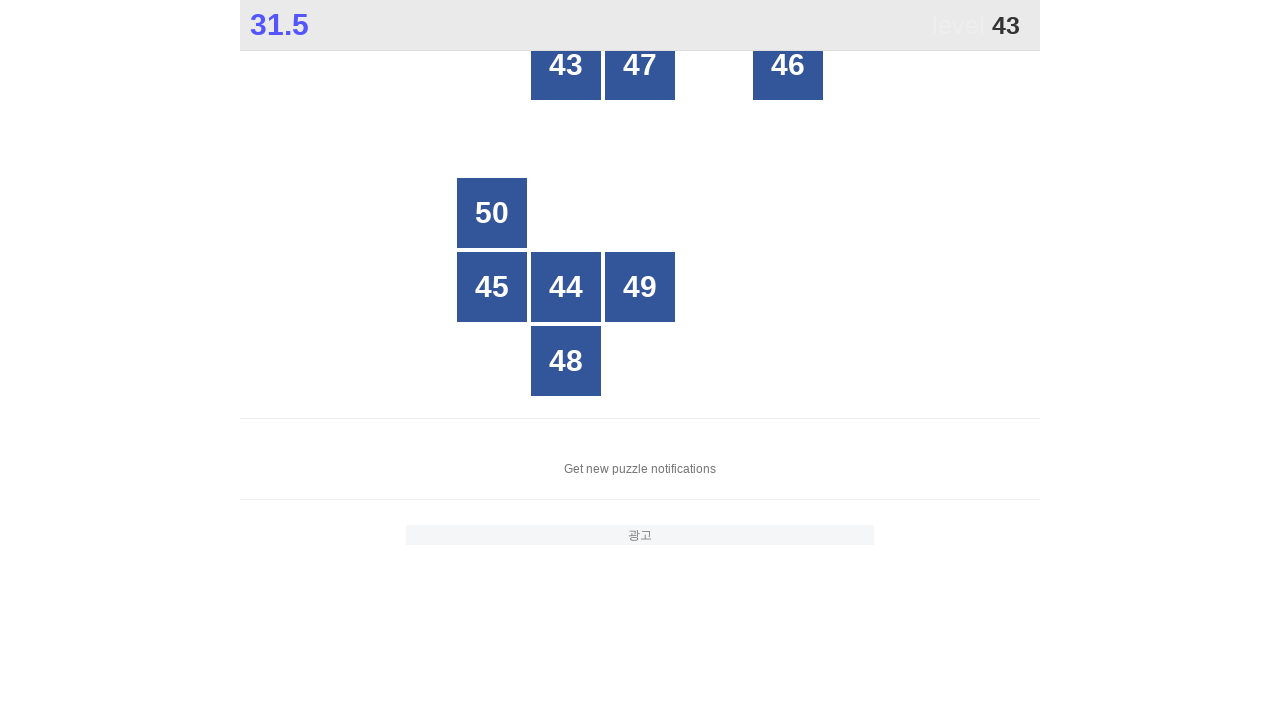

Located all grid buttons to find number 43
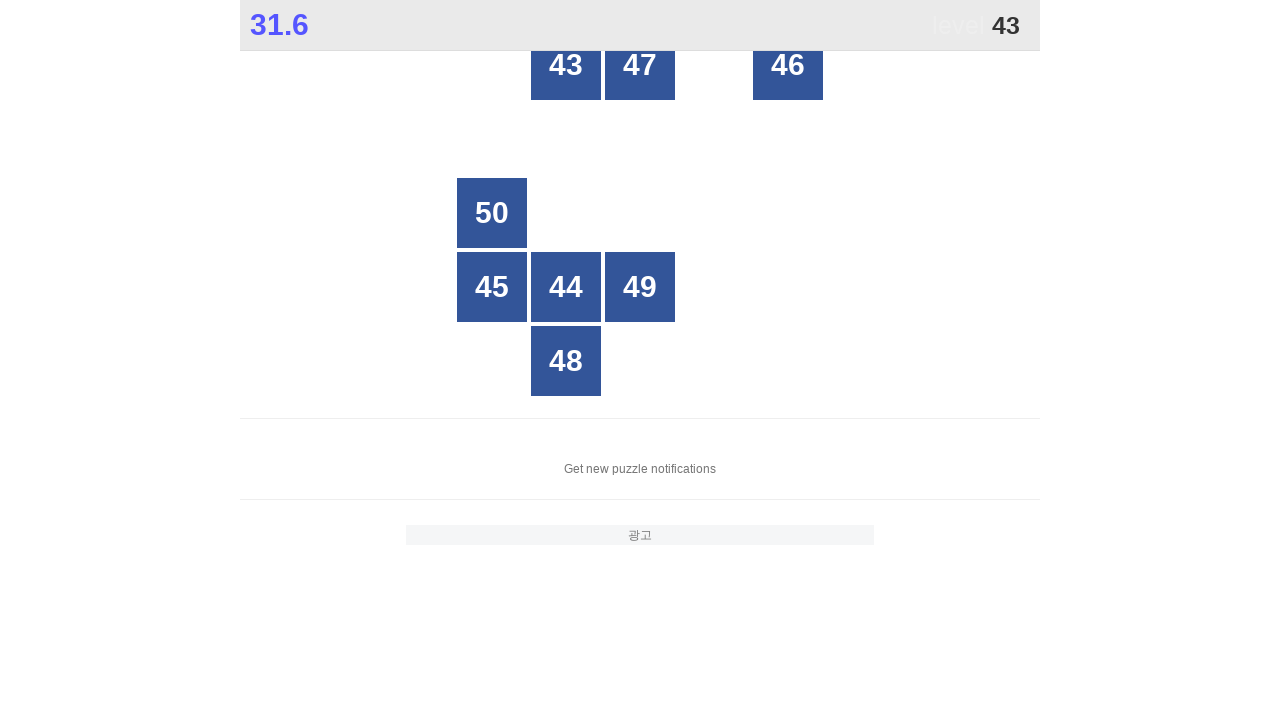

Clicked button with number 43 at (566, 65) on xpath=//*[@id="grid"]/div >> nth=1
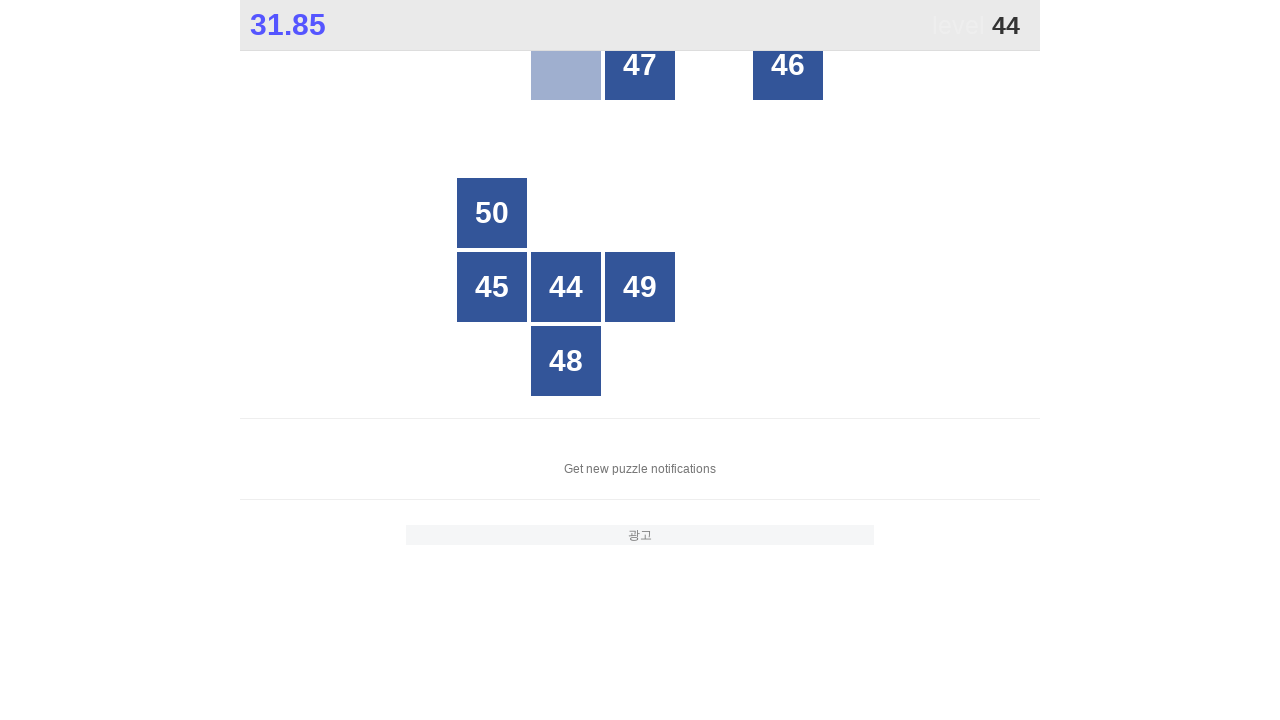

Waited 50ms for UI to update
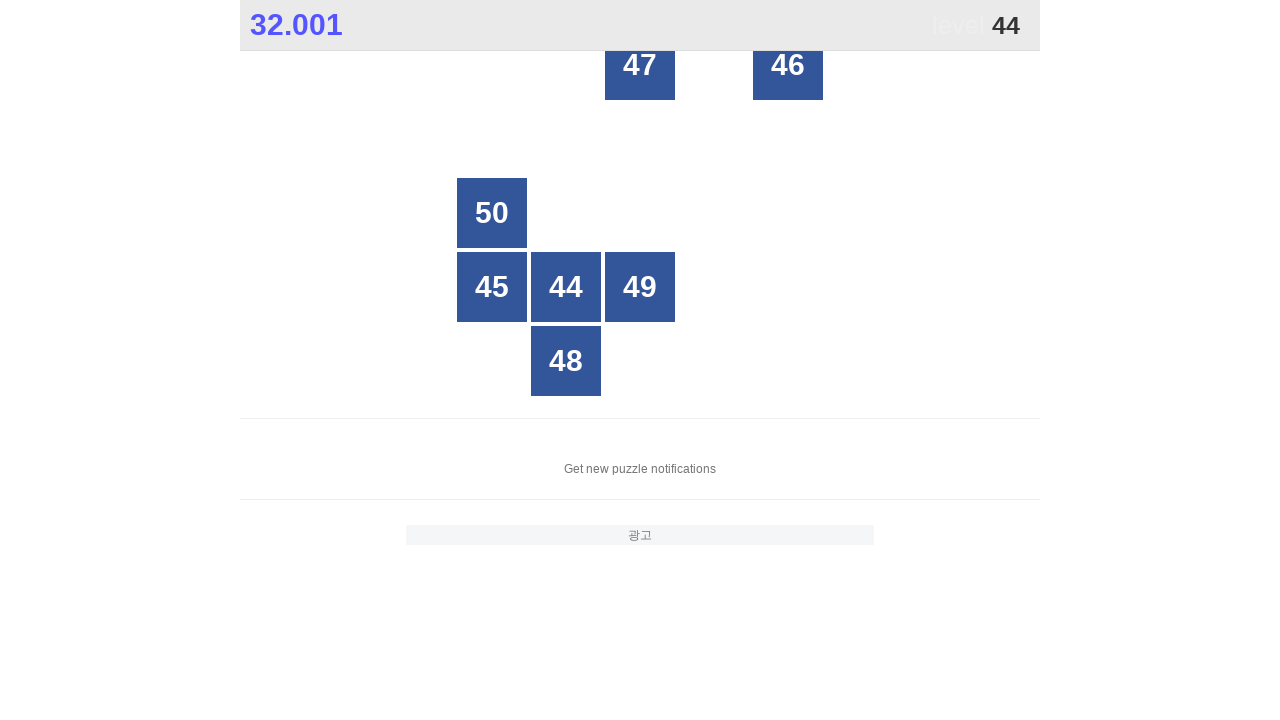

Located all grid buttons to find number 44
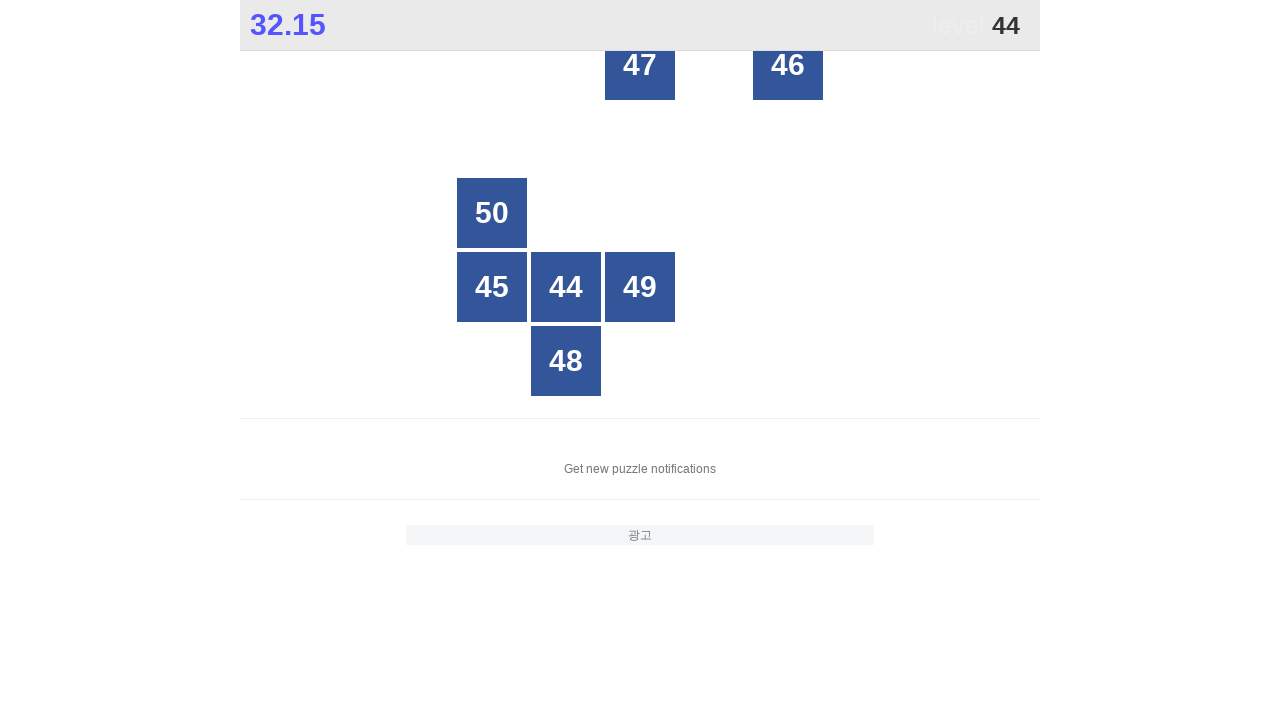

Clicked button with number 44 at (566, 287) on xpath=//*[@id="grid"]/div >> nth=16
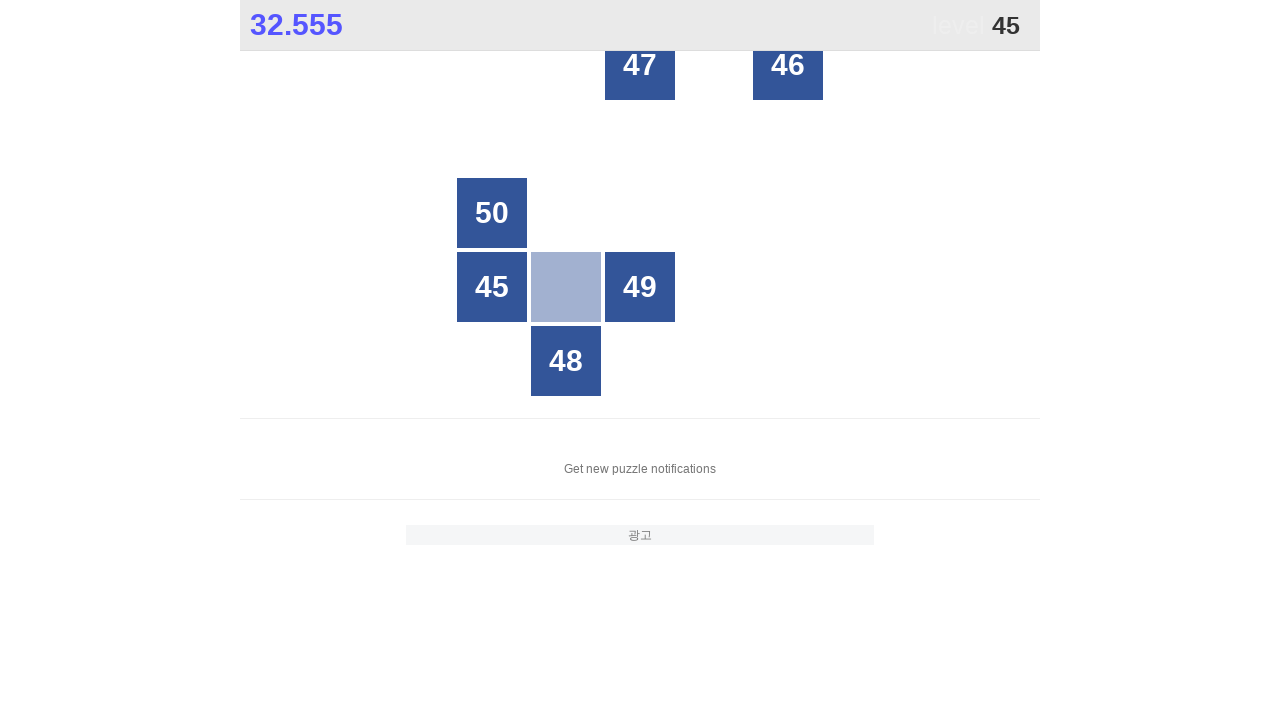

Waited 50ms for UI to update
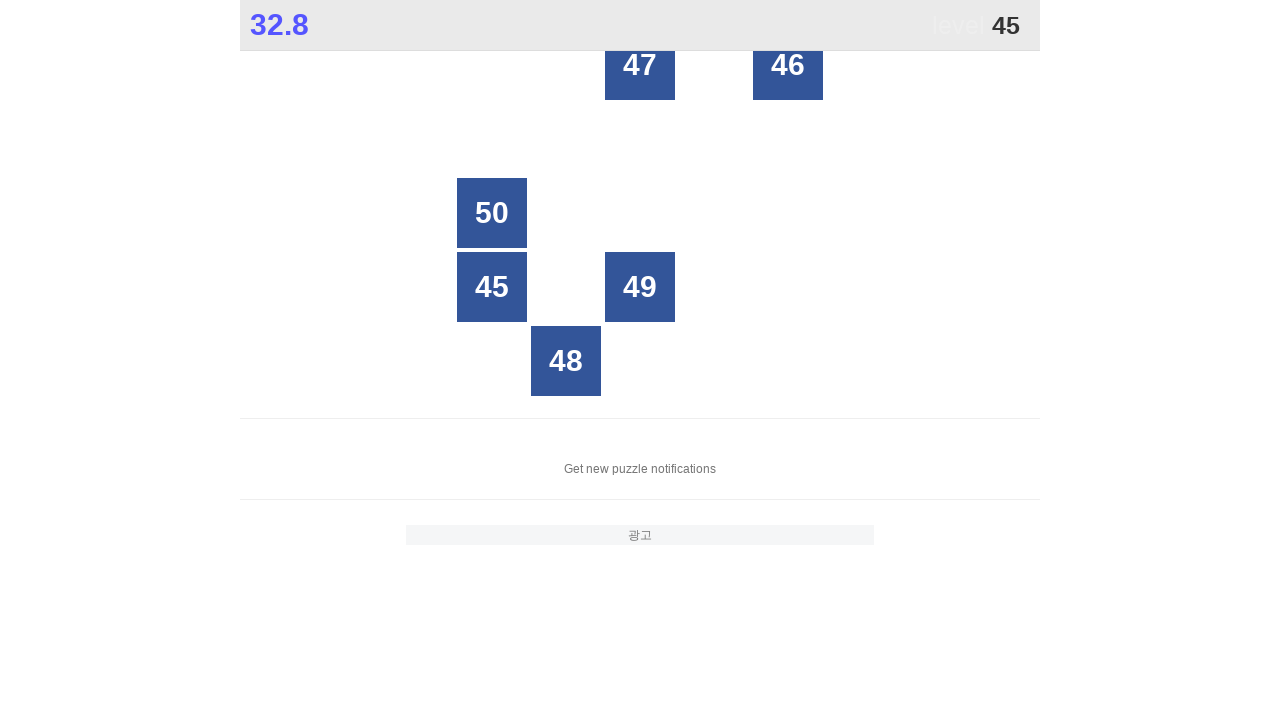

Located all grid buttons to find number 45
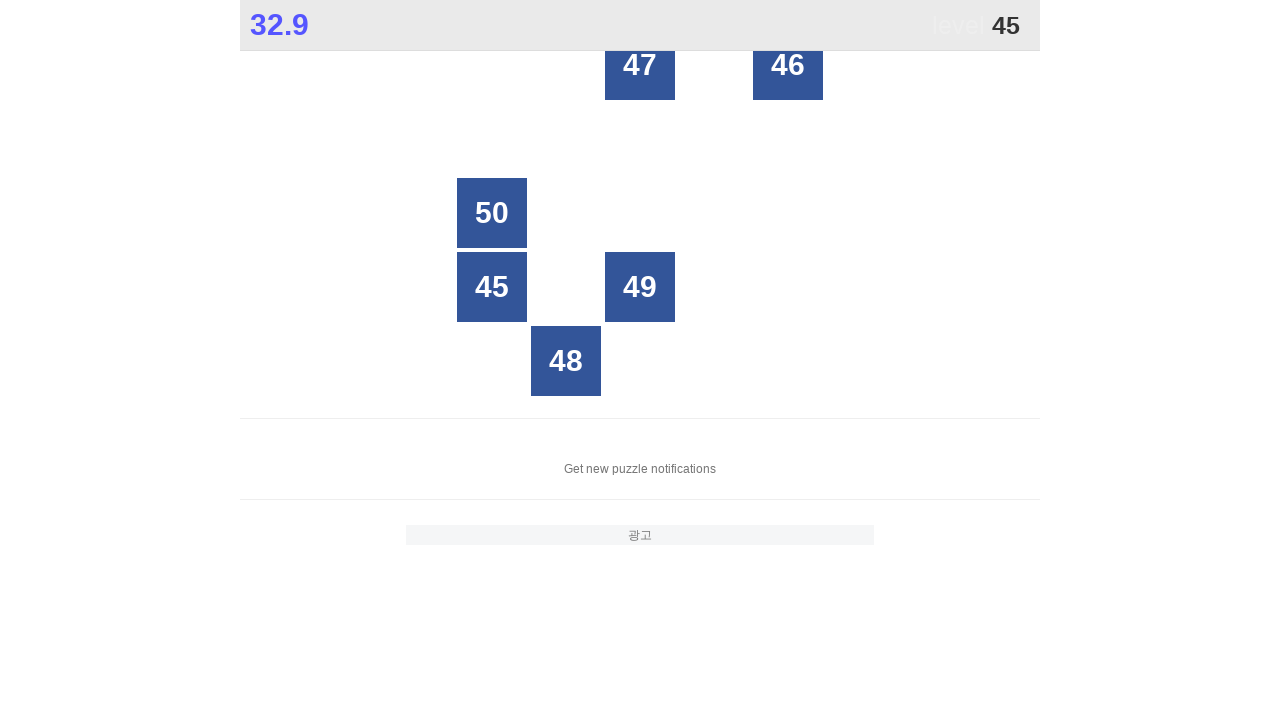

Clicked button with number 45 at (492, 287) on xpath=//*[@id="grid"]/div >> nth=15
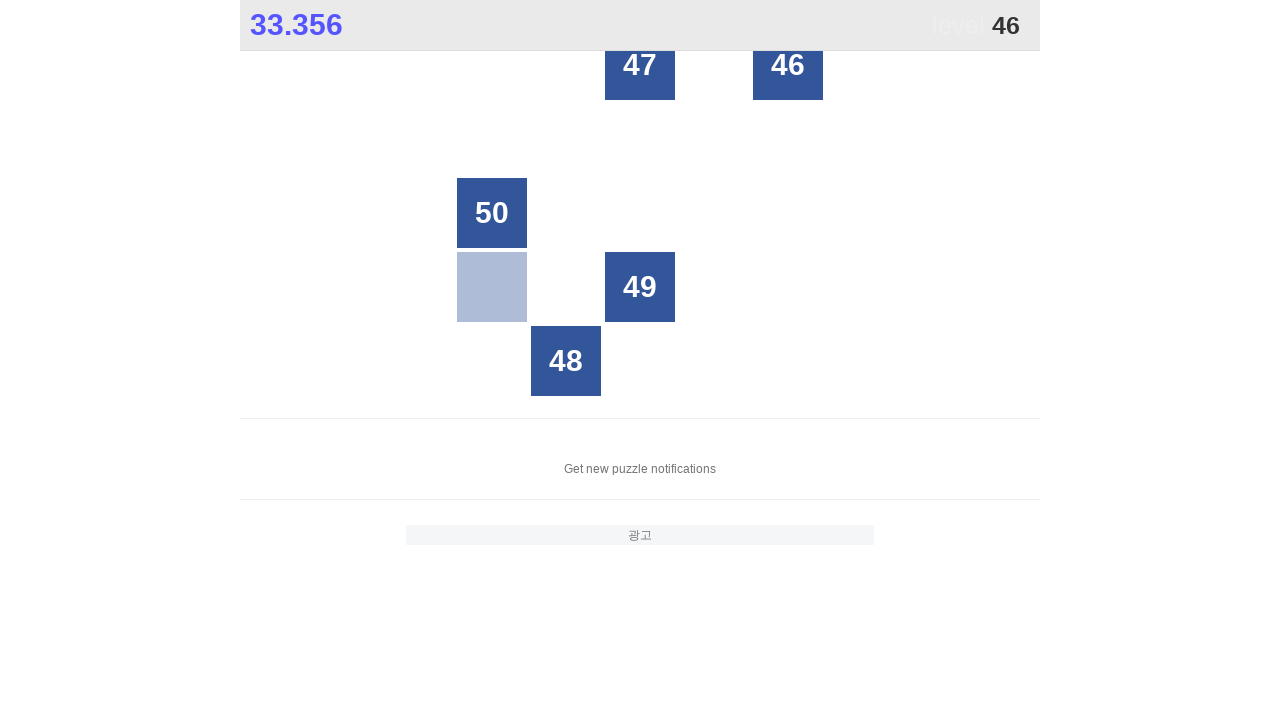

Waited 50ms for UI to update
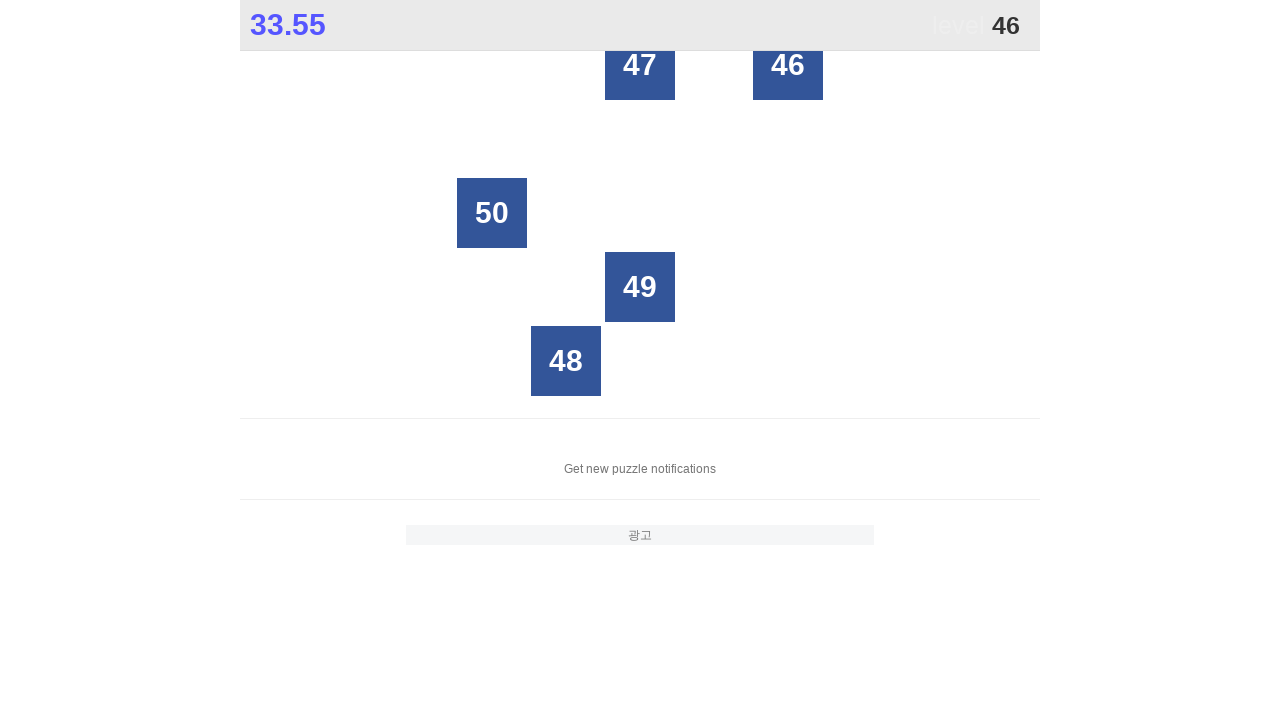

Located all grid buttons to find number 46
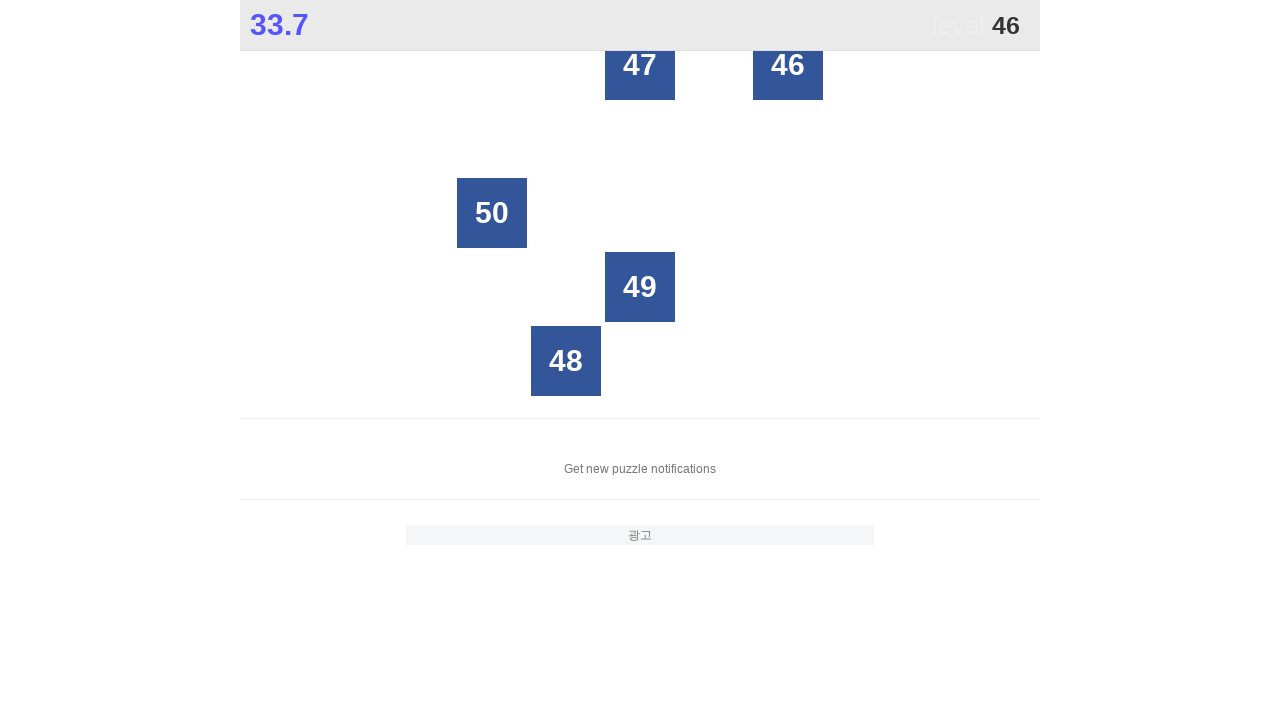

Clicked button with number 46 at (788, 65) on xpath=//*[@id="grid"]/div >> nth=4
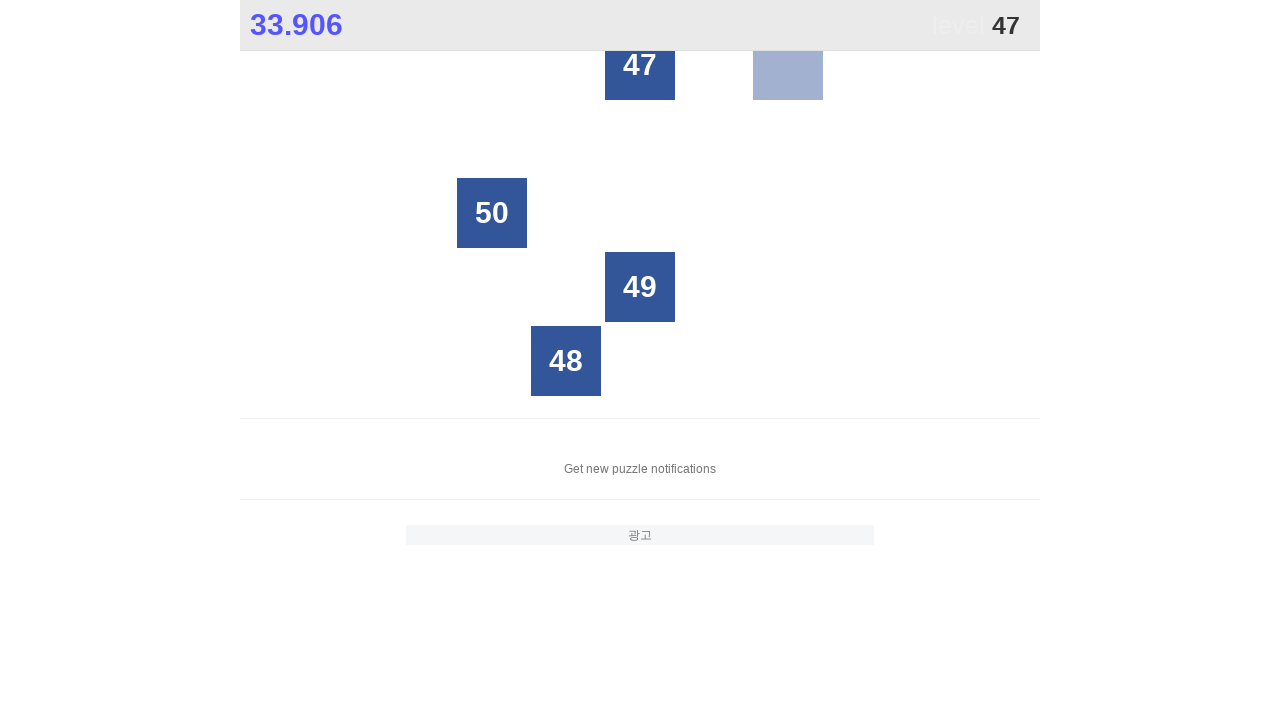

Waited 50ms for UI to update
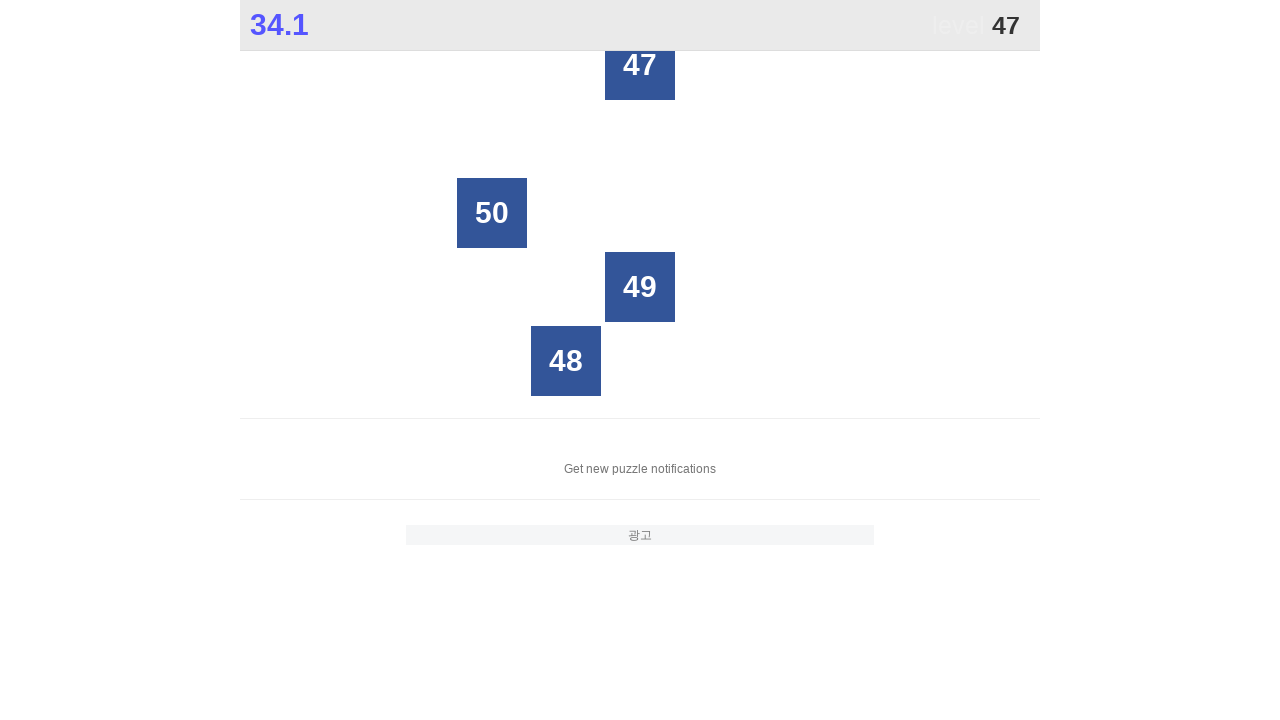

Located all grid buttons to find number 47
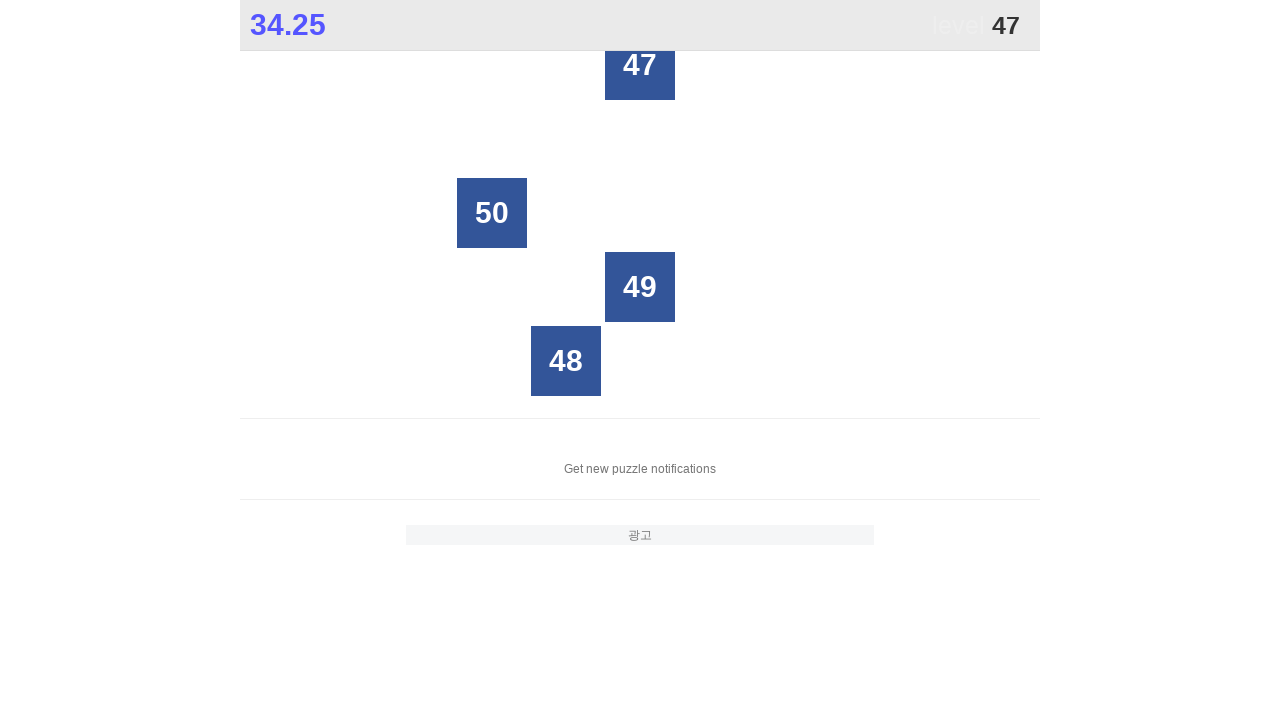

Clicked button with number 47 at (640, 65) on xpath=//*[@id="grid"]/div >> nth=2
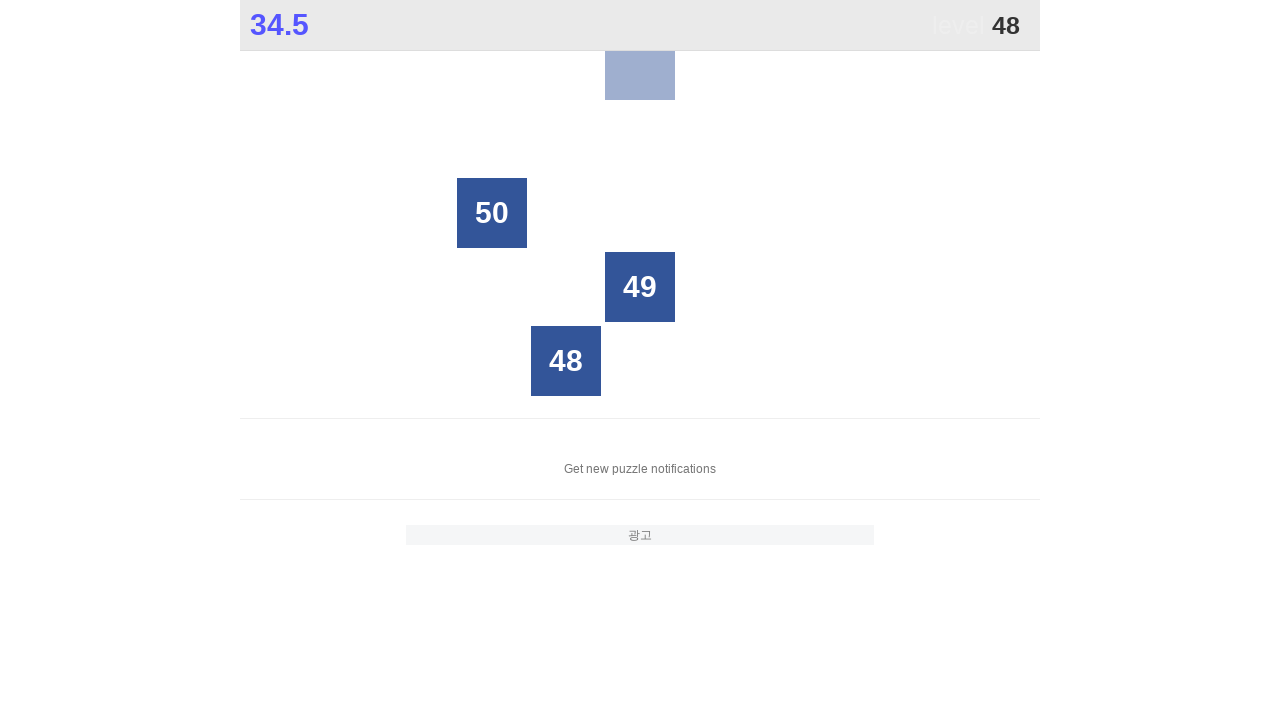

Waited 50ms for UI to update
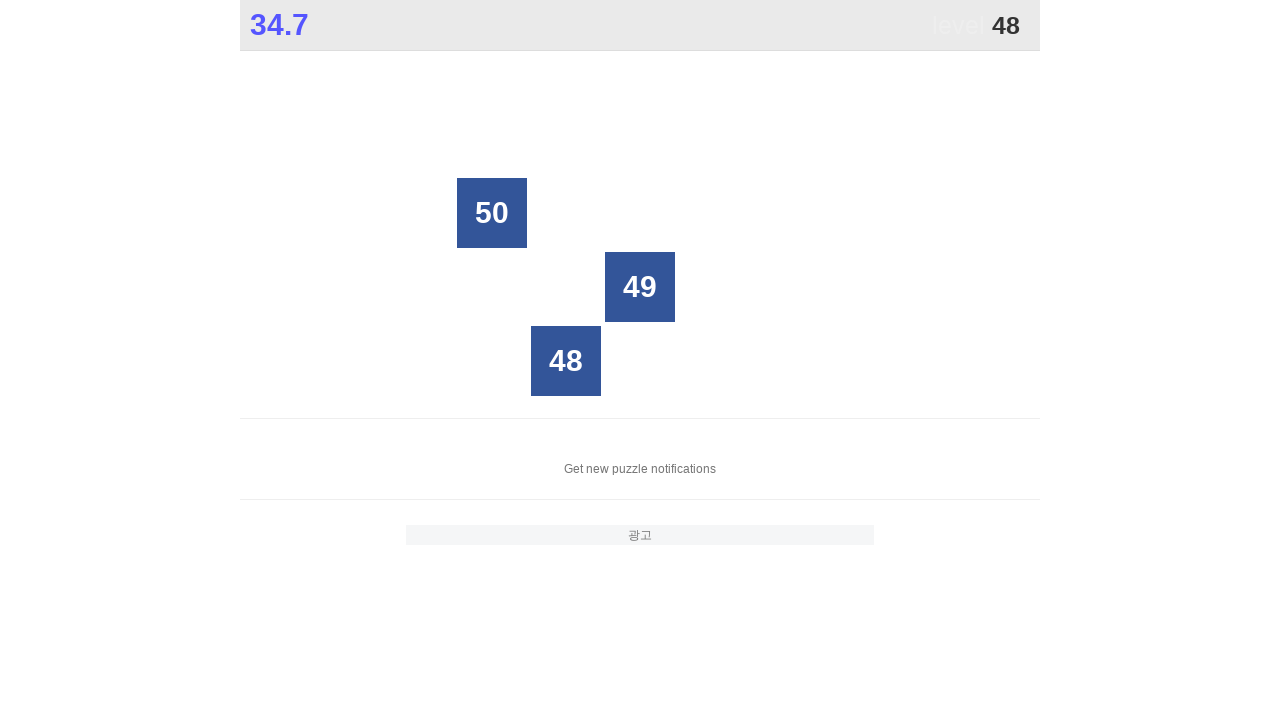

Located all grid buttons to find number 48
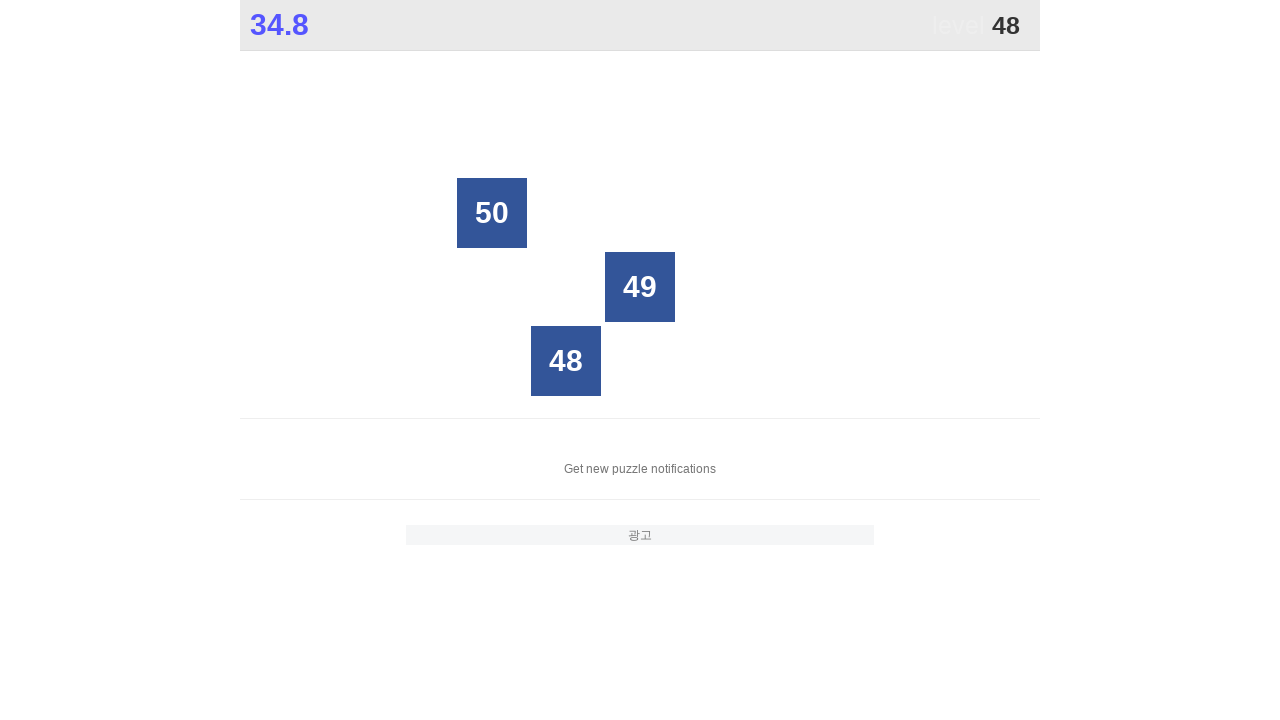

Clicked button with number 48 at (566, 361) on xpath=//*[@id="grid"]/div >> nth=21
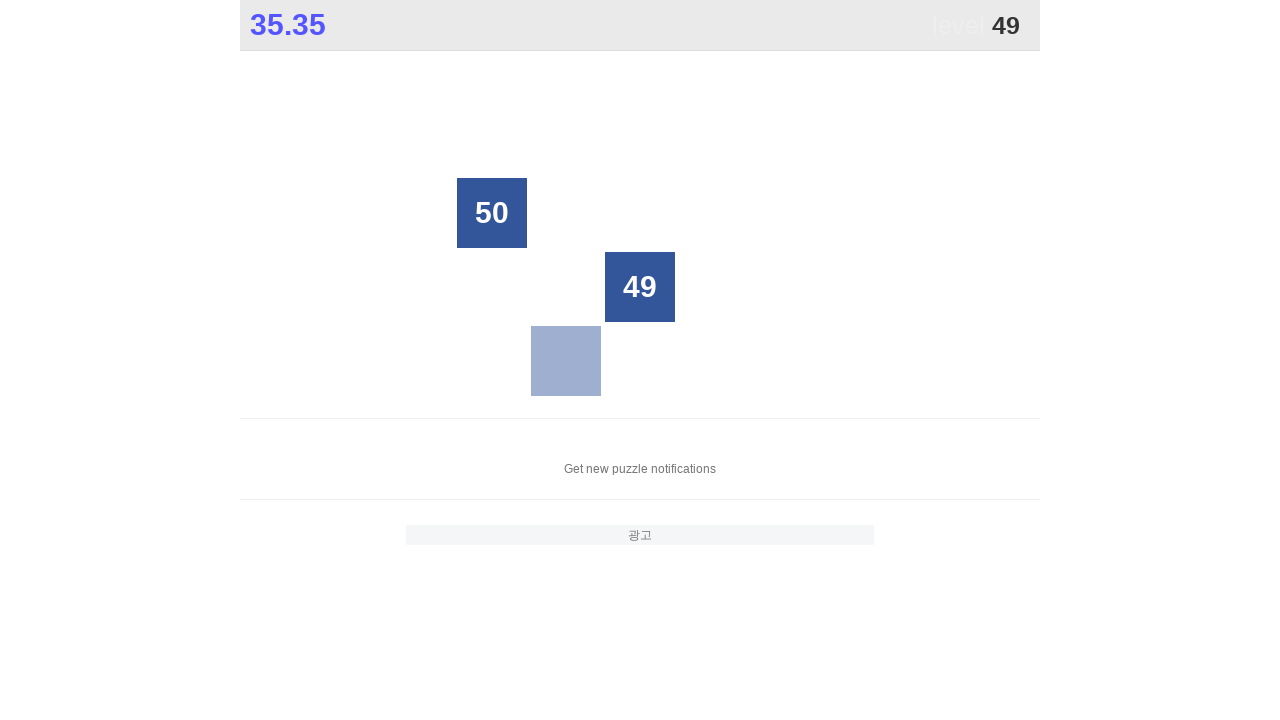

Waited 50ms for UI to update
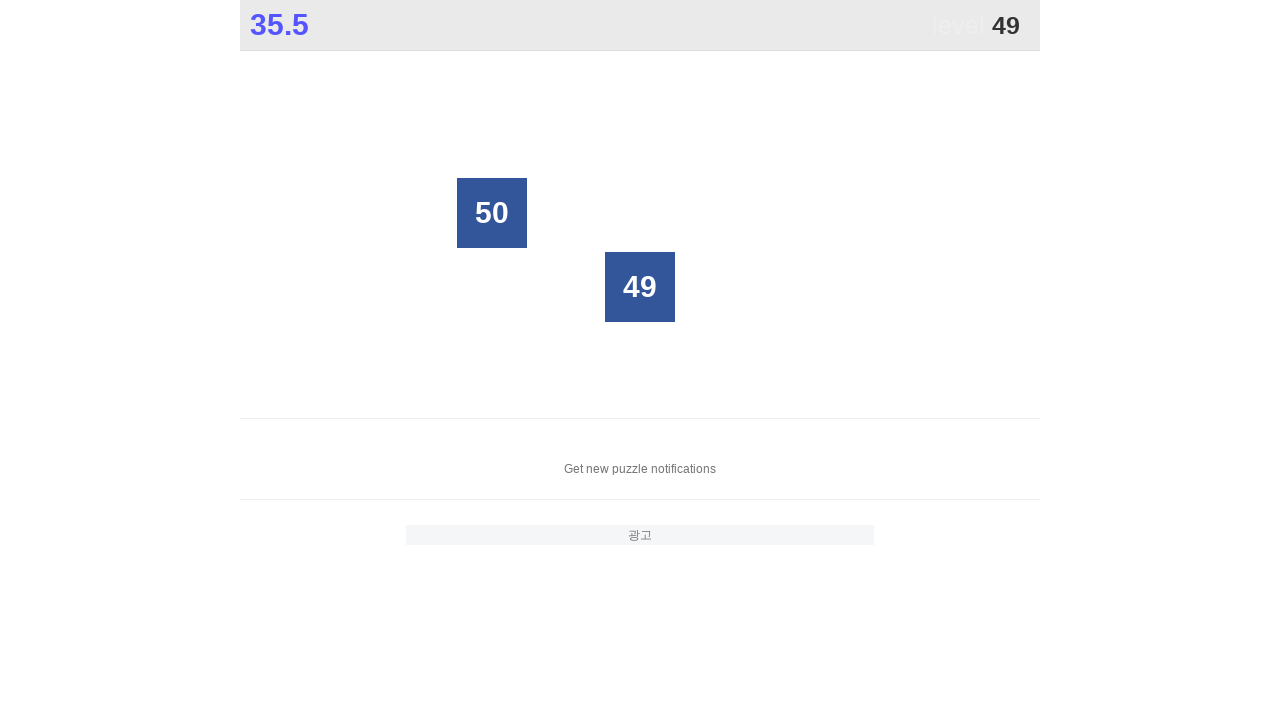

Located all grid buttons to find number 49
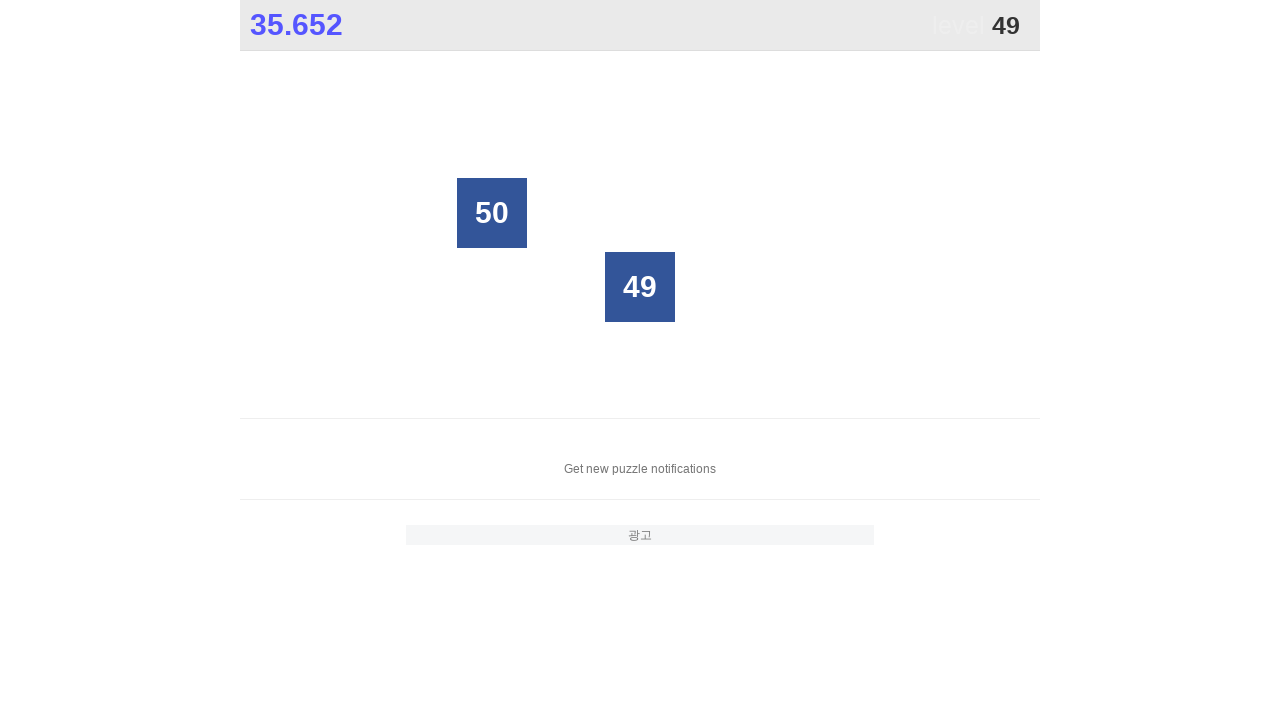

Clicked button with number 49 at (640, 287) on xpath=//*[@id="grid"]/div >> nth=17
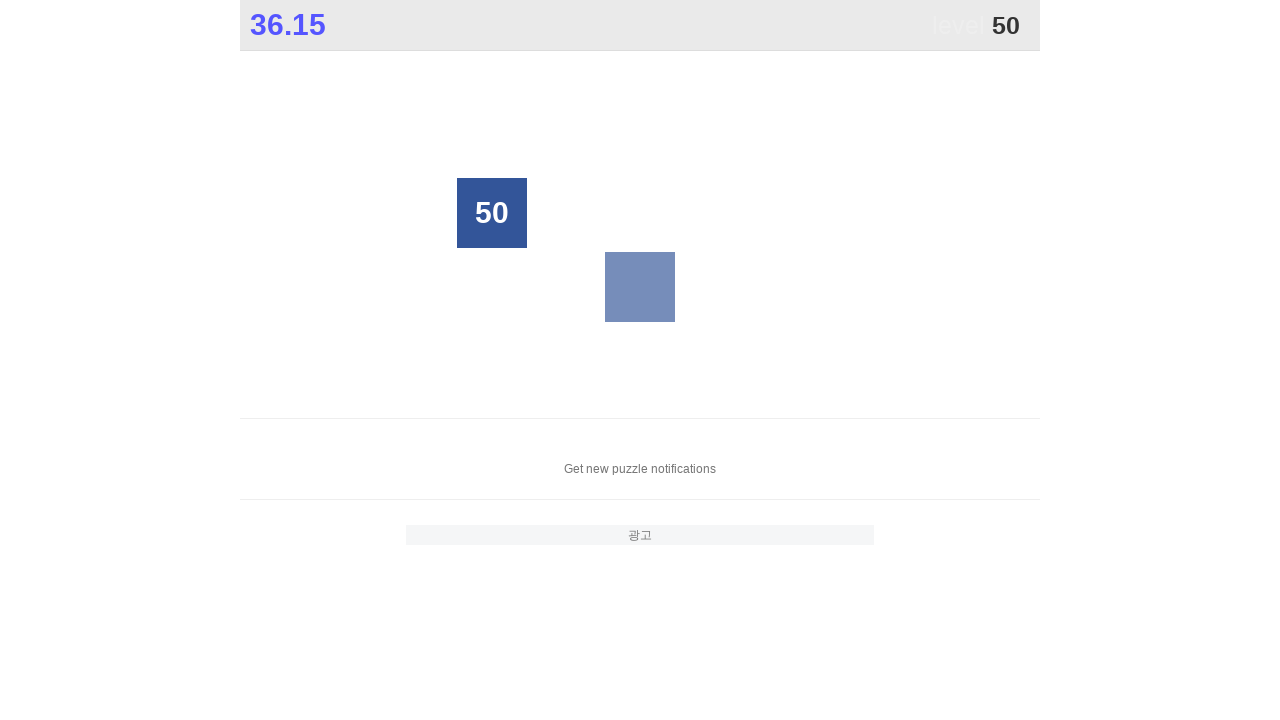

Waited 50ms for UI to update
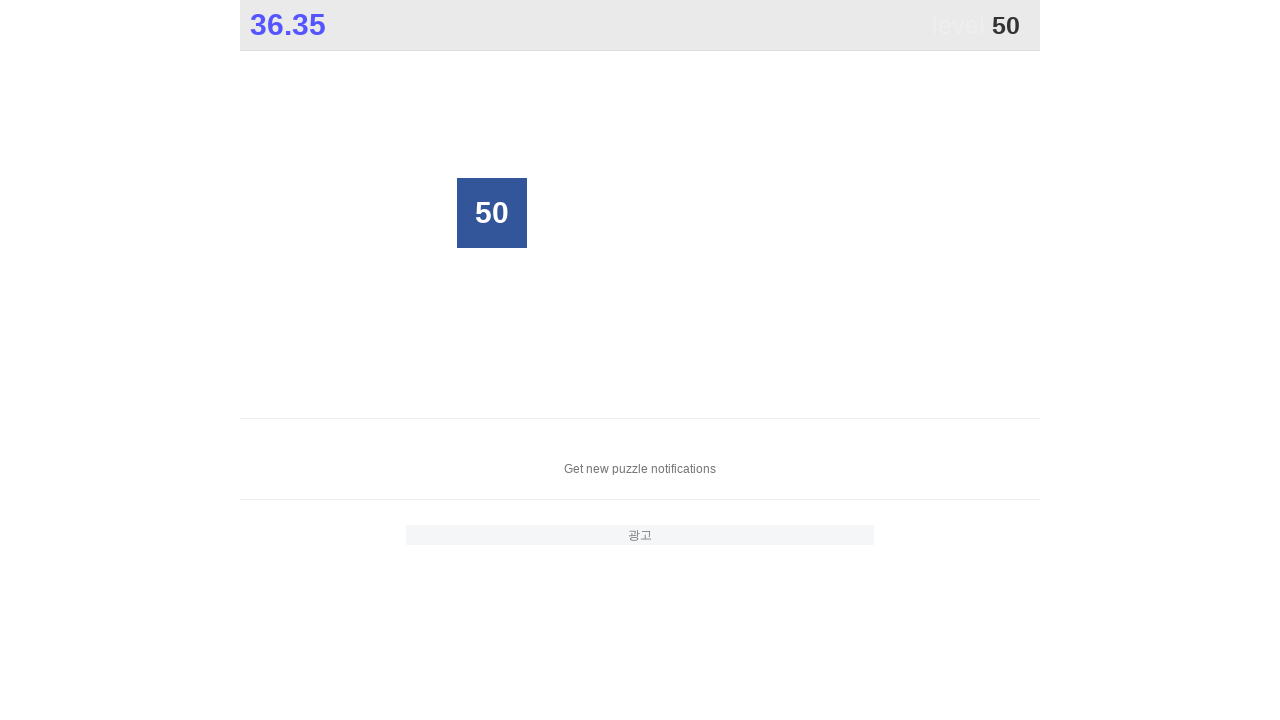

Located all grid buttons to find number 50
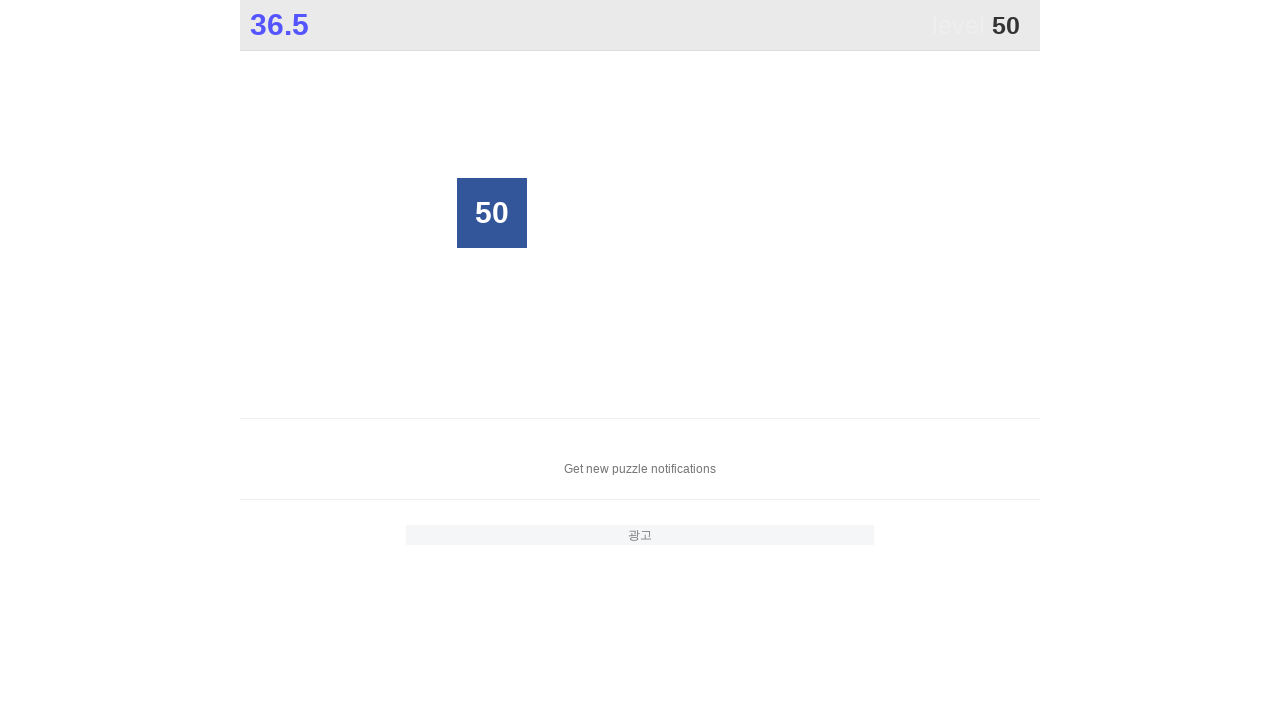

Clicked button with number 50 at (492, 213) on xpath=//*[@id="grid"]/div >> nth=10
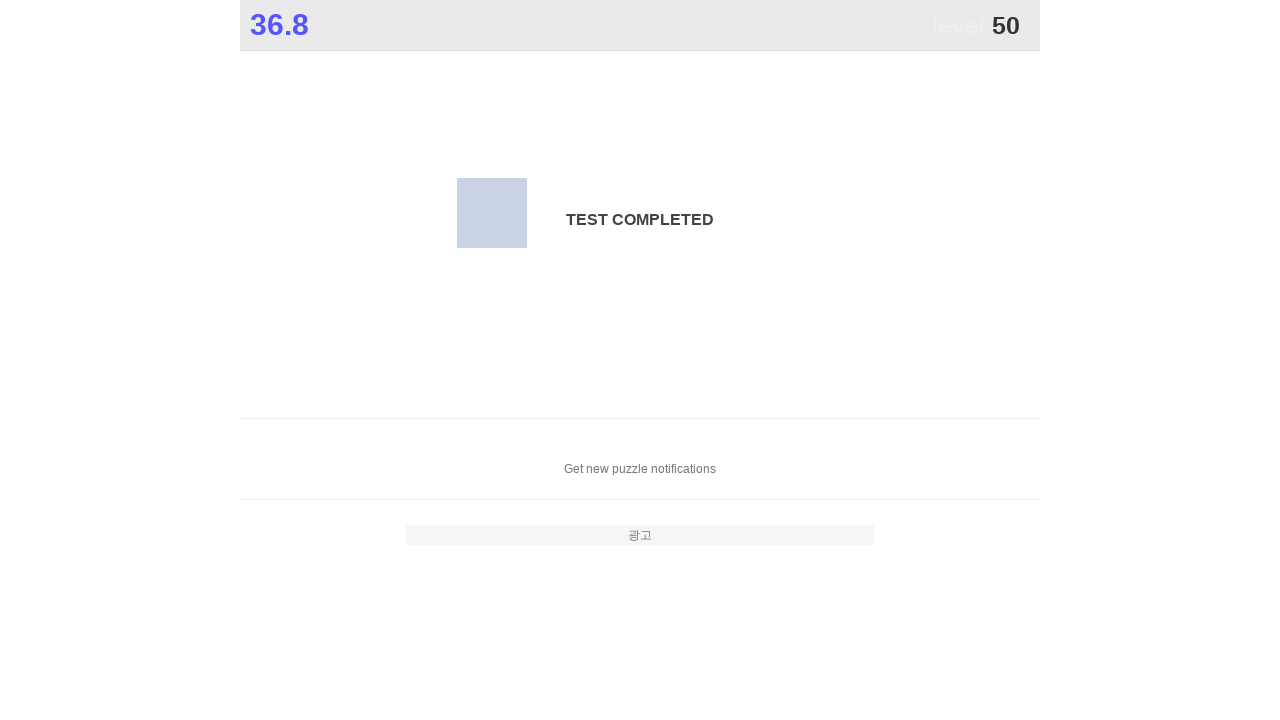

Waited 50ms for UI to update
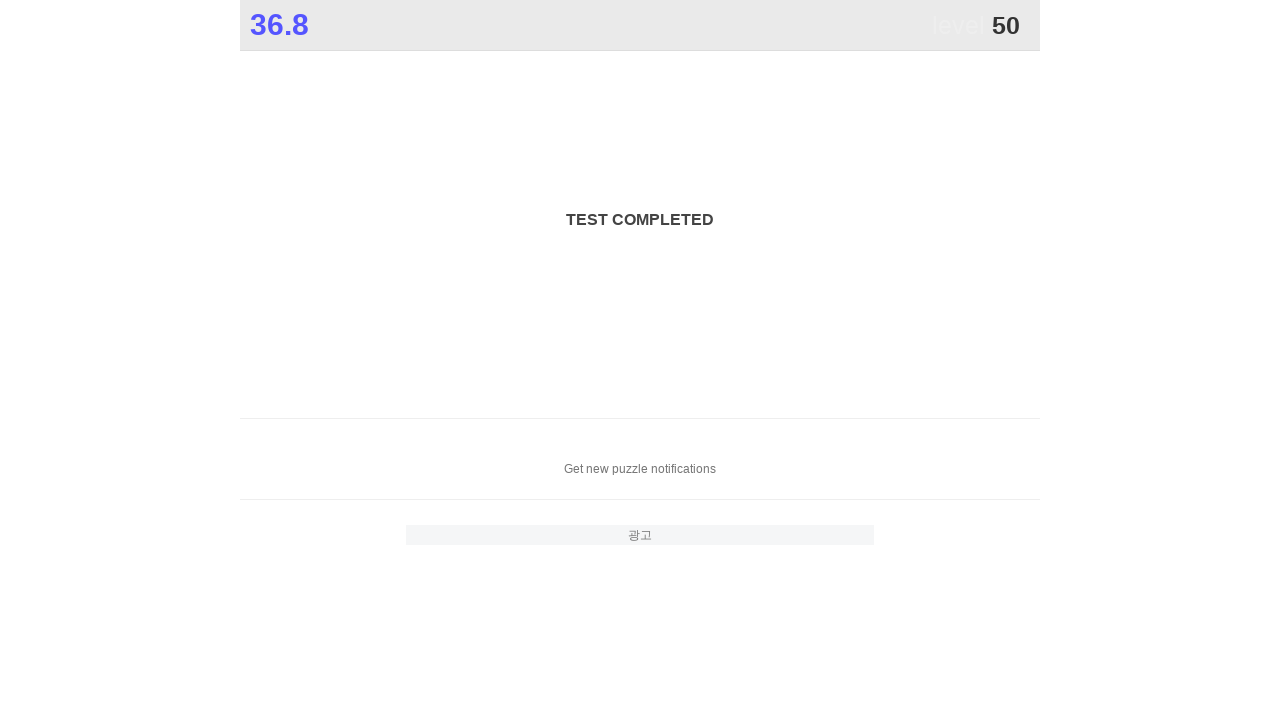

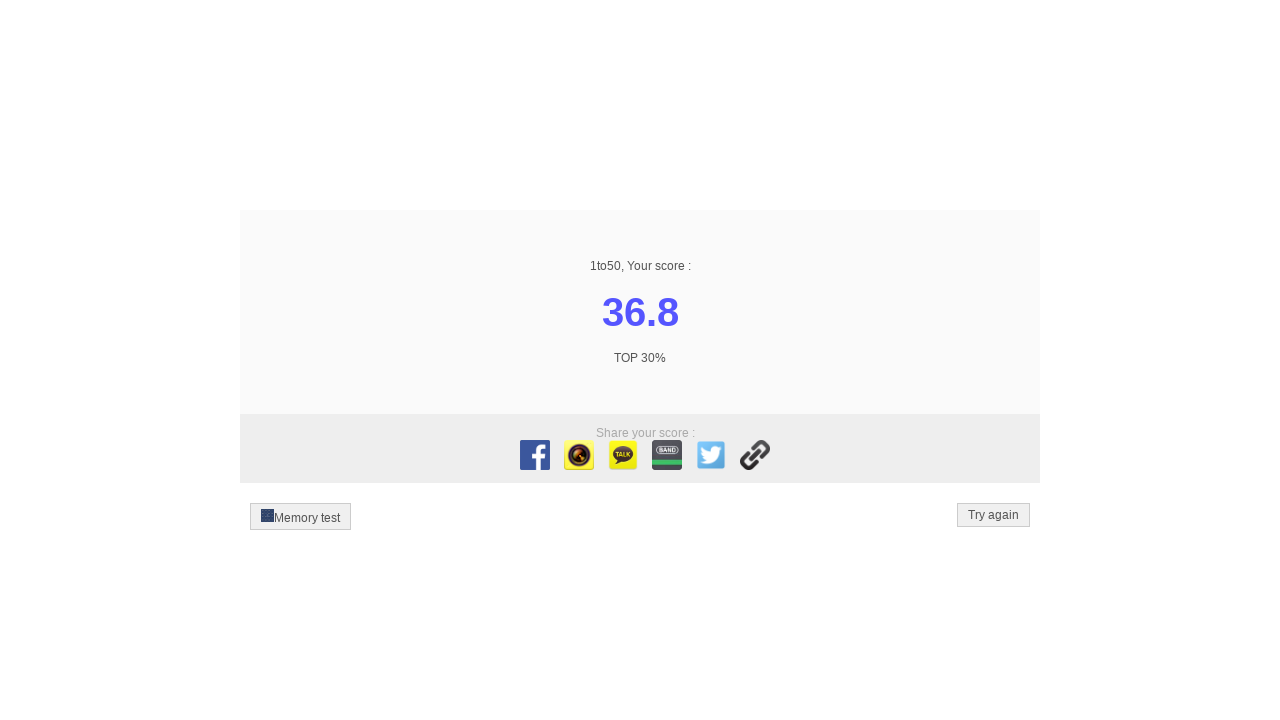